Tests the RPA Challenge website by clicking start, filling multiple form submissions with different data sets, and submitting each form

Starting URL: https://rpachallenge.com

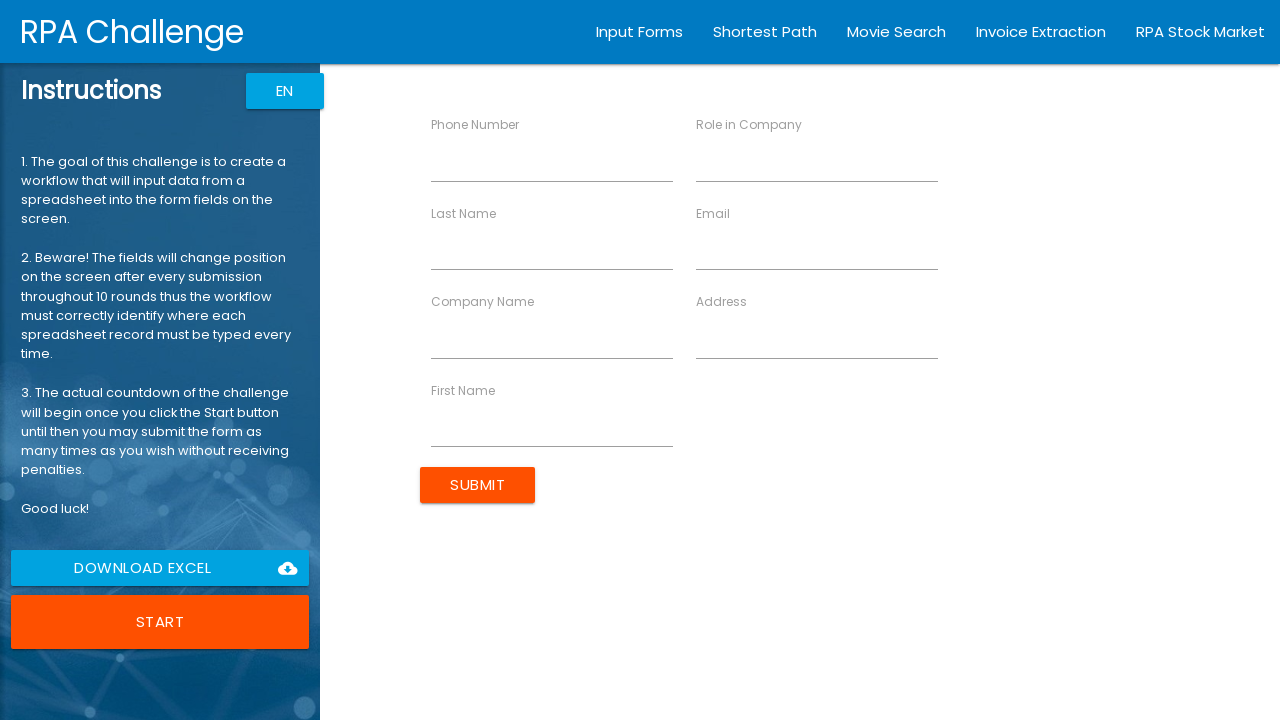

Clicked the Start button to begin the RPA Challenge at (160, 622) on xpath=//button
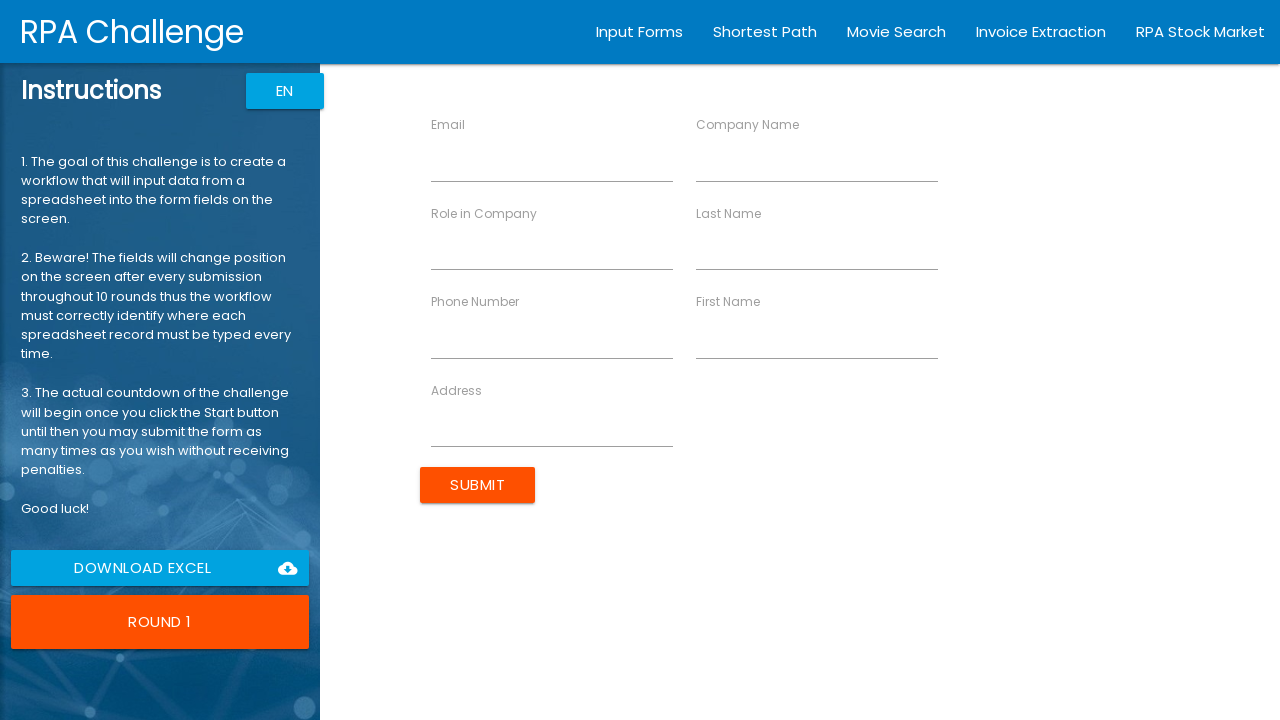

Filled first name field with 'John' on //input[@ng-reflect-name='labelFirstName']
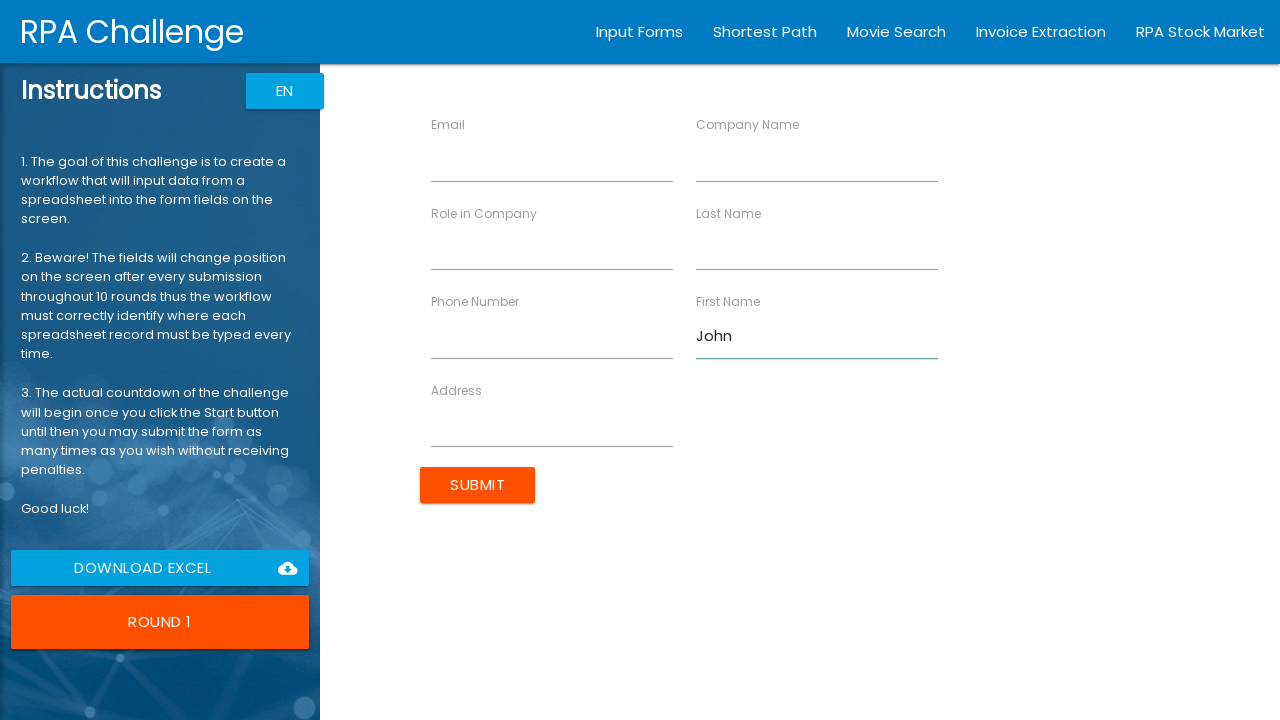

Filled last name field with 'Smith' on //input[@ng-reflect-name='labelLastName']
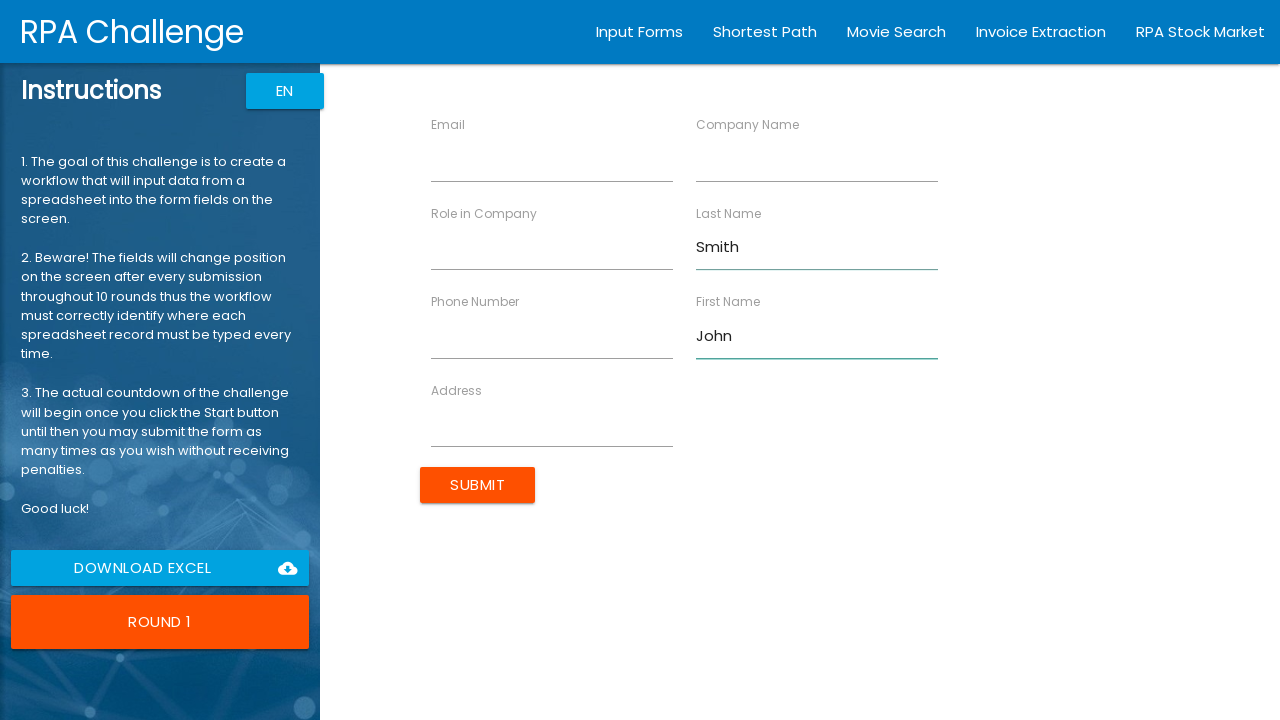

Filled company name field with 'IT Solutions Inc' on //input[@ng-reflect-name='labelCompanyName']
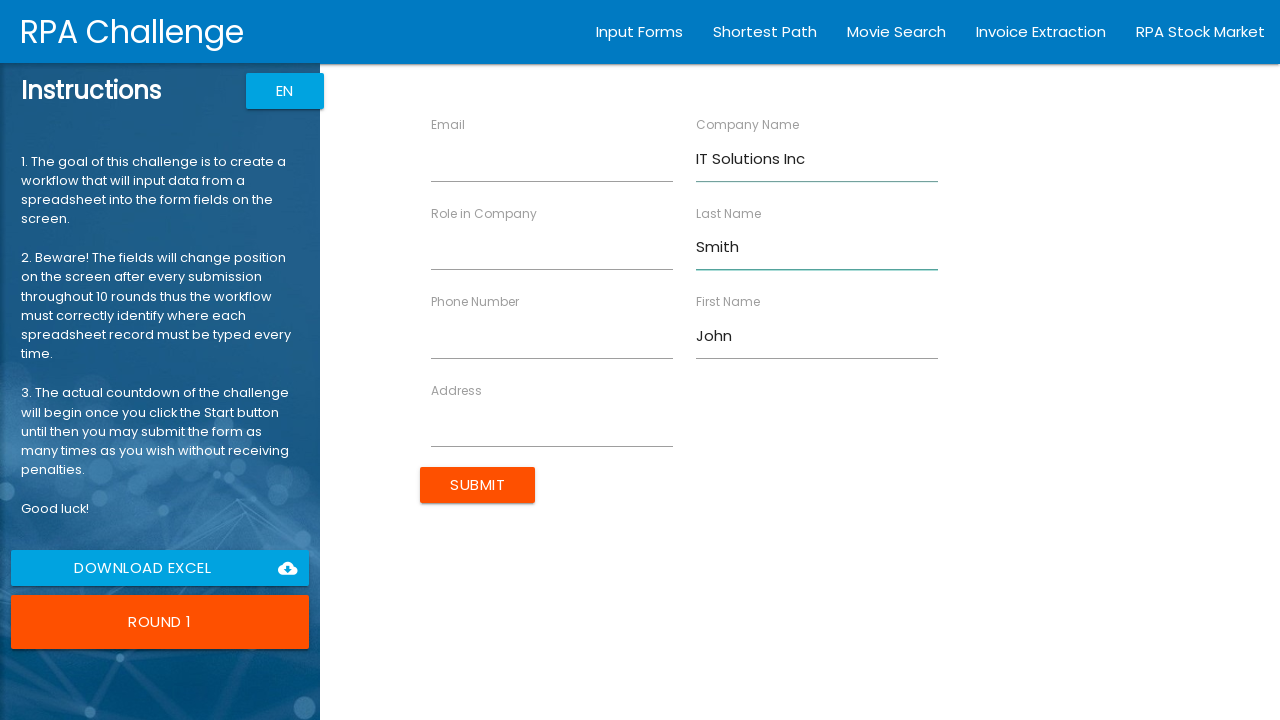

Filled role field with 'Analyst' on //input[@ng-reflect-name='labelRole']
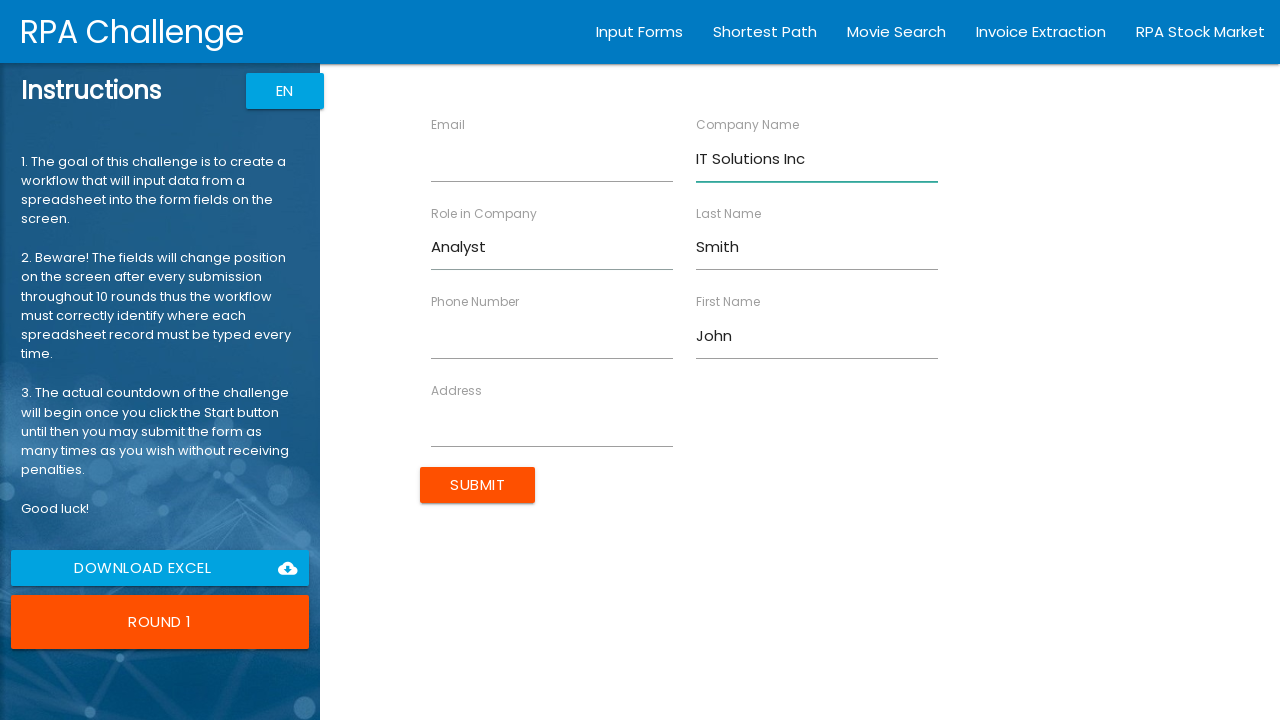

Filled address field with '98 North Road' on //input[@ng-reflect-name='labelAddress']
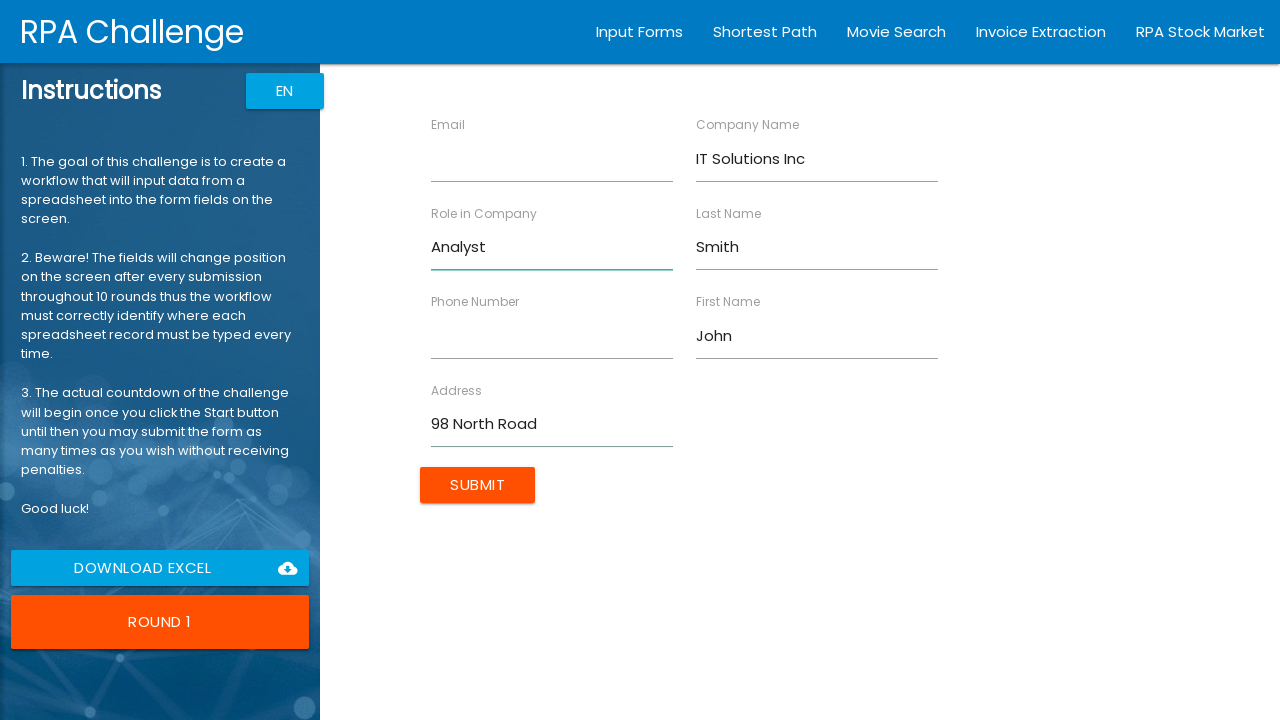

Filled email field with 'jsmith@itsolutions.com' on //input[@ng-reflect-name='labelEmail']
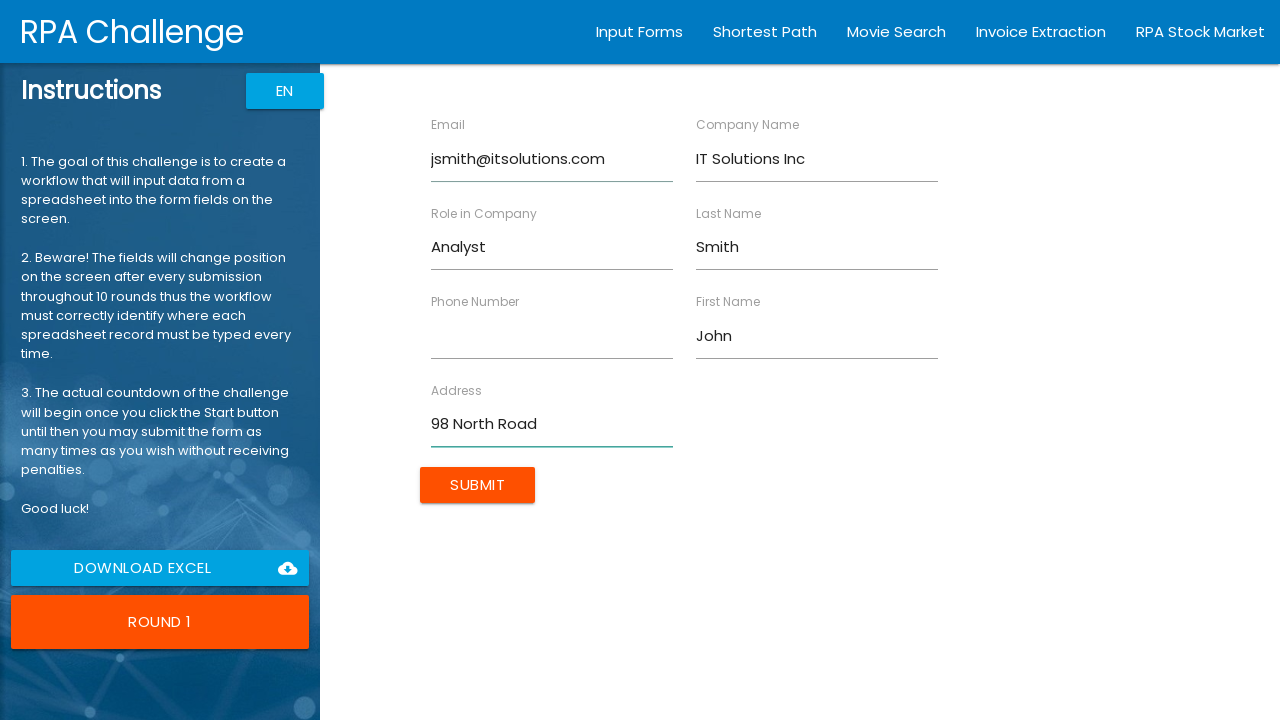

Filled phone field with '555-1234' on //input[@ng-reflect-name='labelPhone']
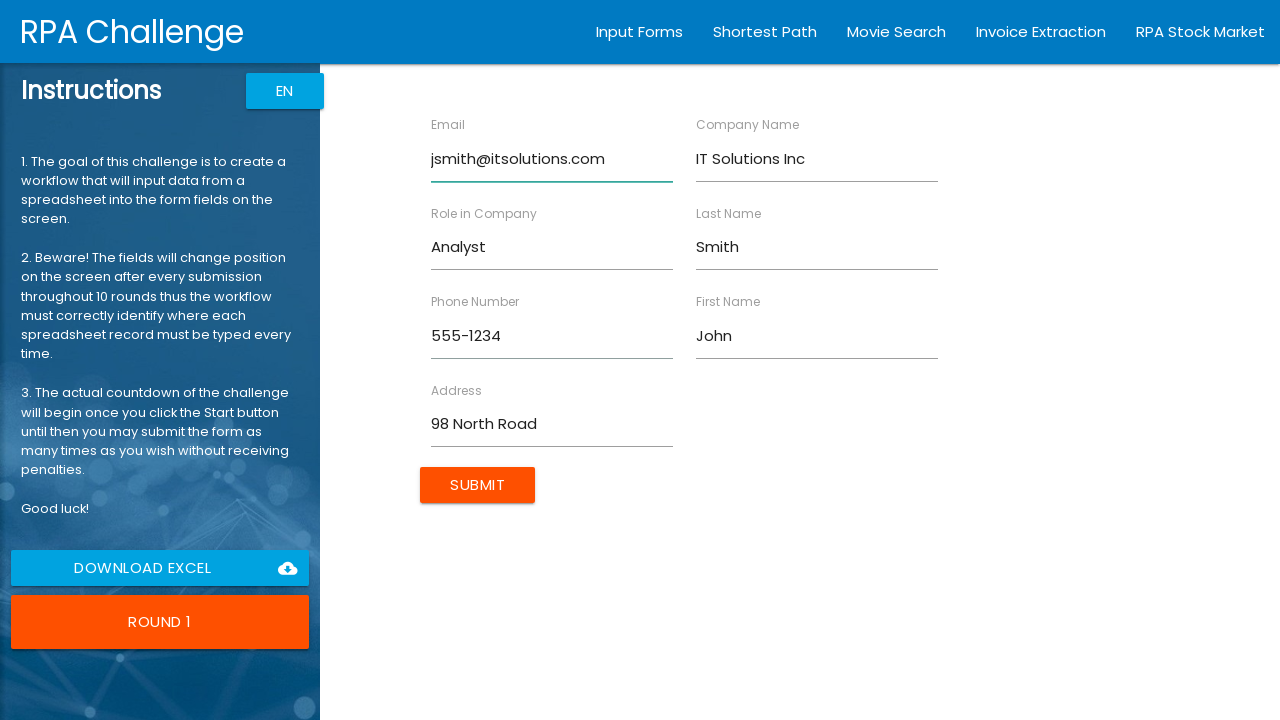

Submitted form for John Smith at (478, 485) on xpath=//input[@type='submit']
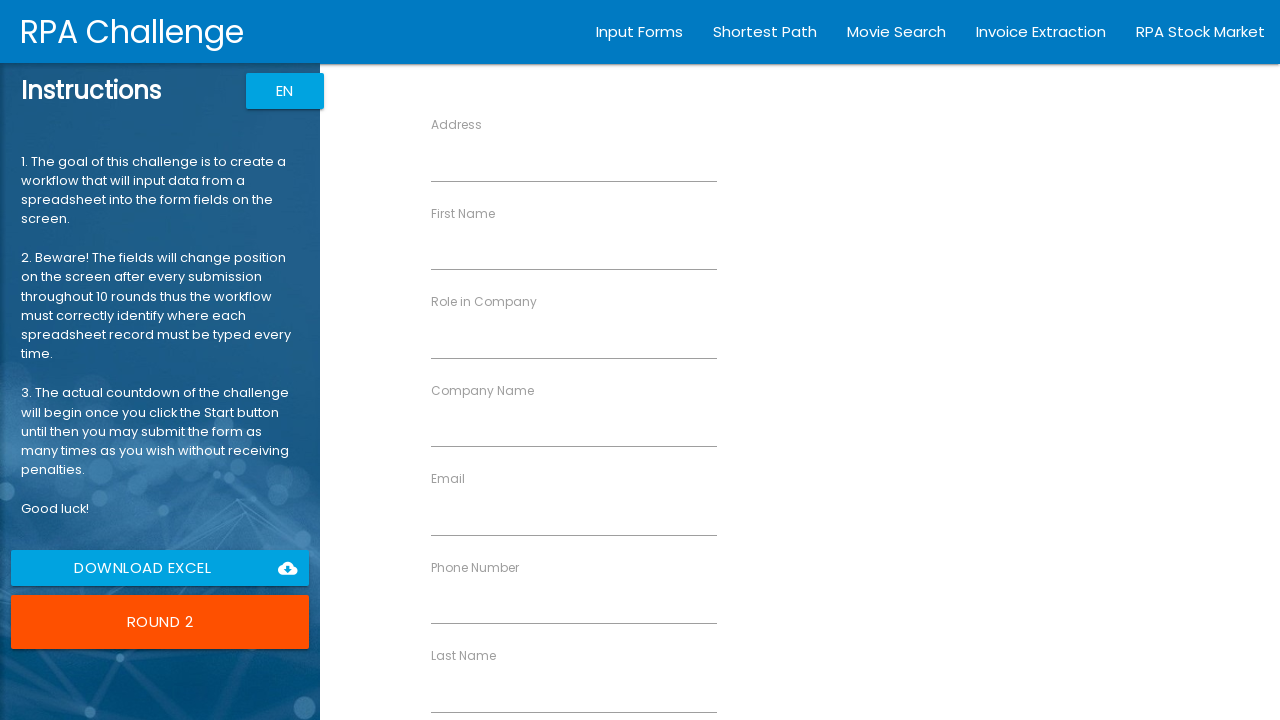

Filled first name field with 'Jane' on //input[@ng-reflect-name='labelFirstName']
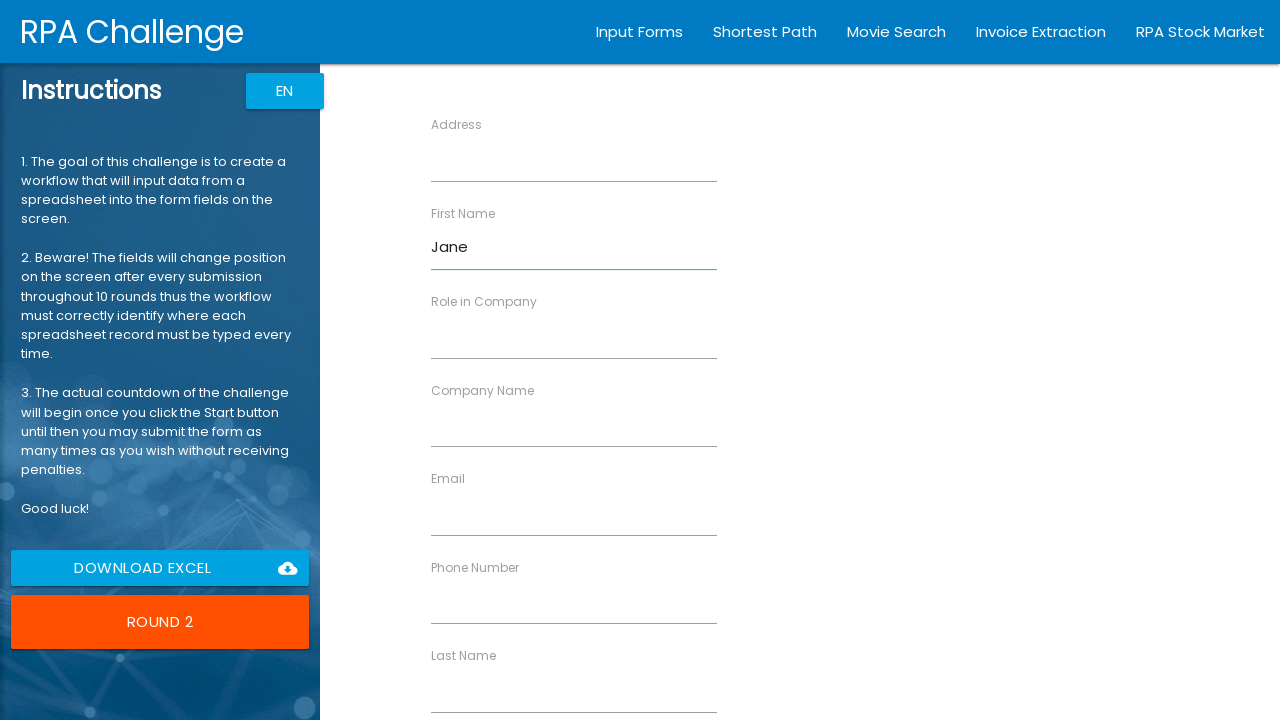

Filled last name field with 'Dorsey' on //input[@ng-reflect-name='labelLastName']
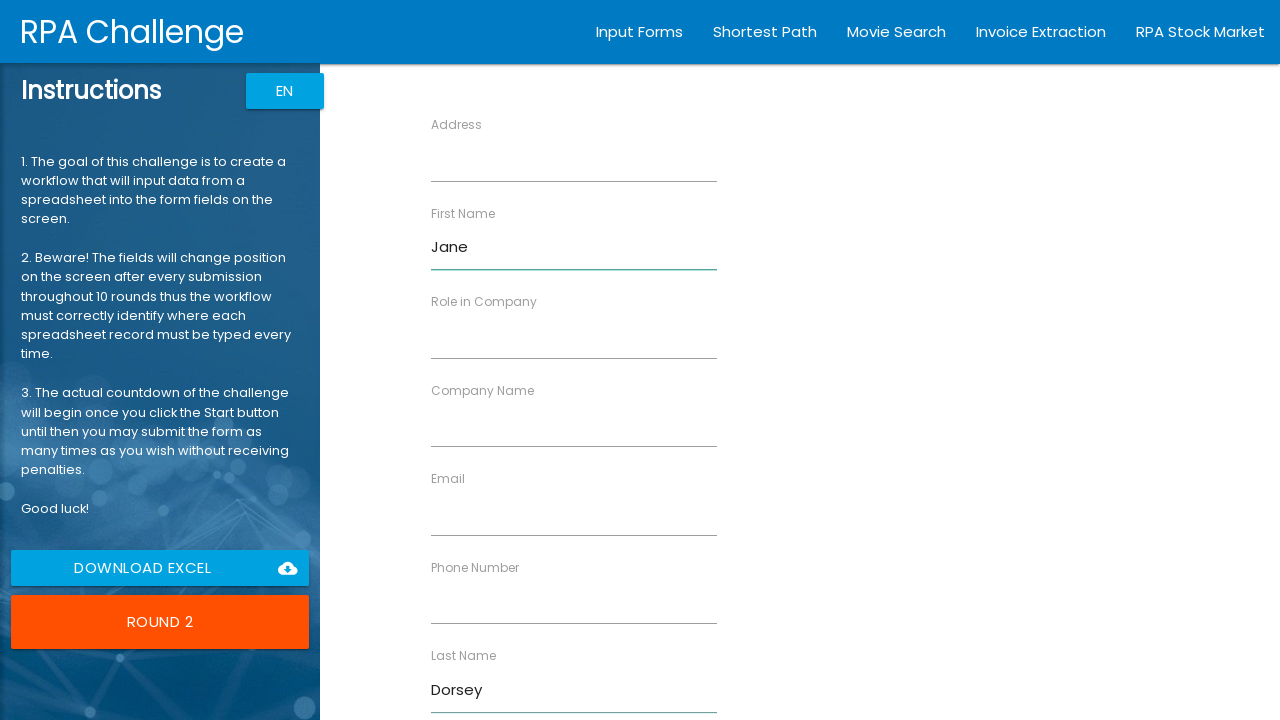

Filled company name field with 'MediCare' on //input[@ng-reflect-name='labelCompanyName']
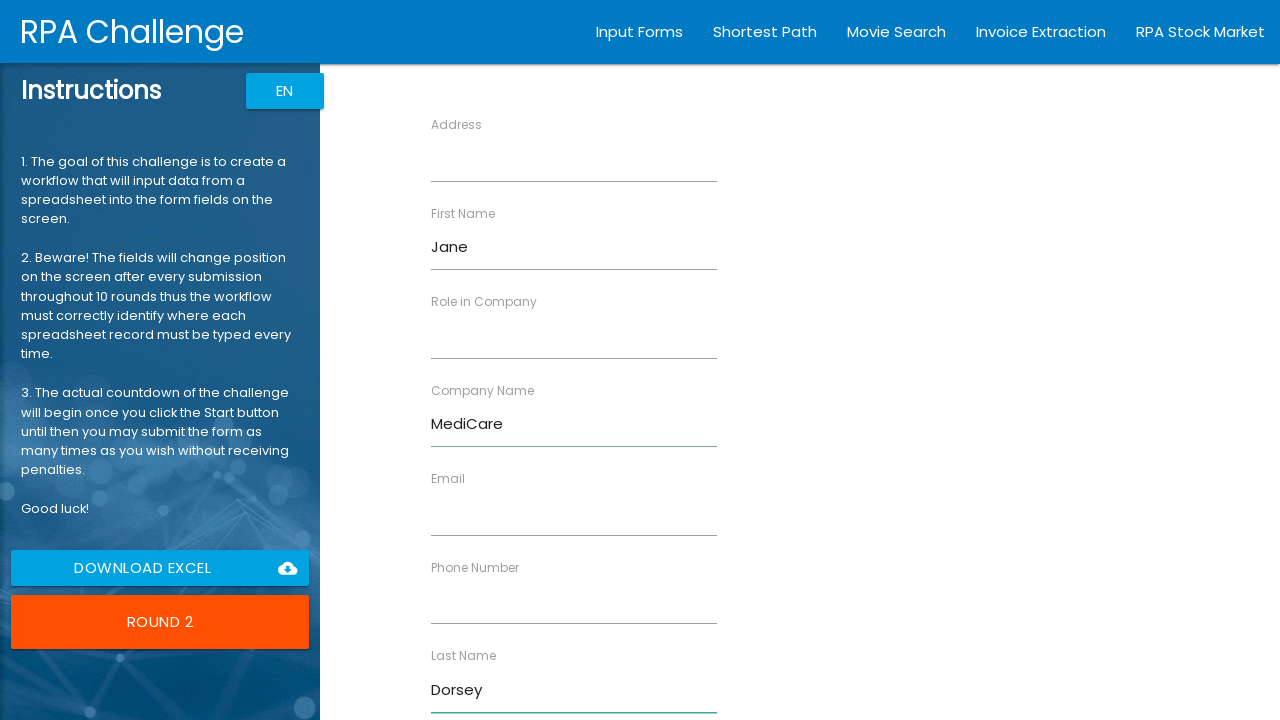

Filled role field with 'Medical Engineer' on //input[@ng-reflect-name='labelRole']
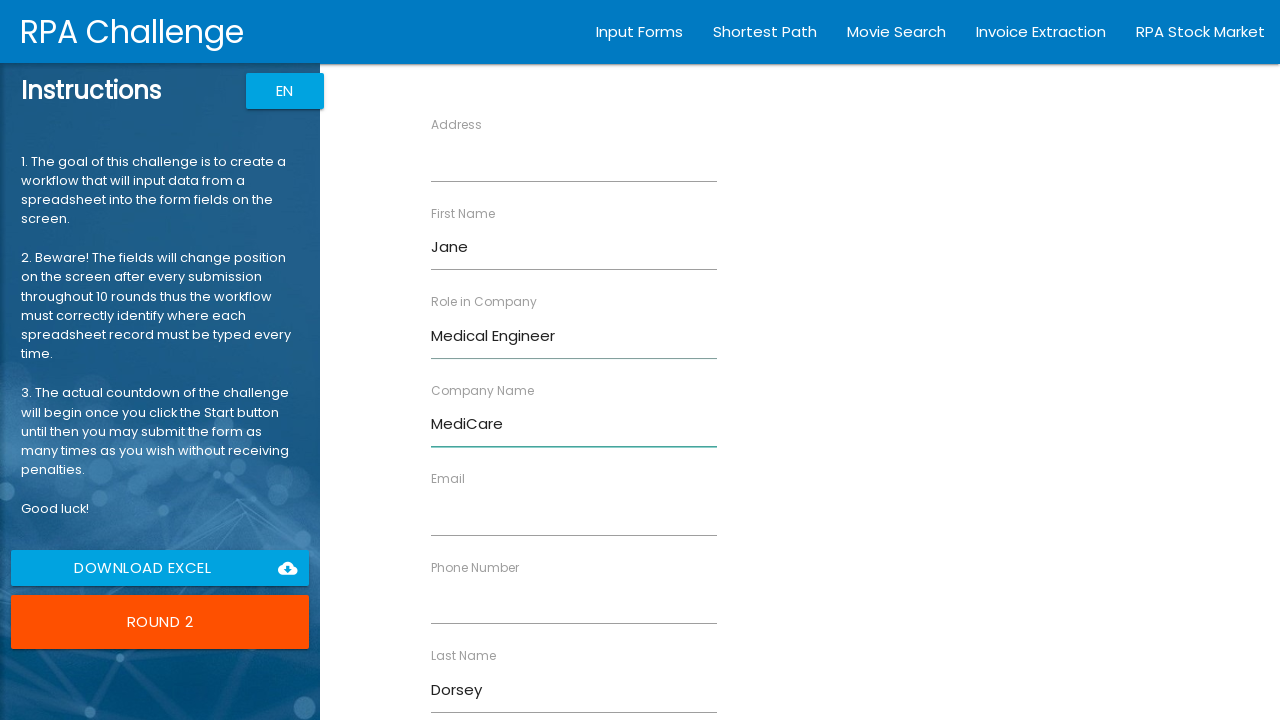

Filled address field with '11 Crown Street' on //input[@ng-reflect-name='labelAddress']
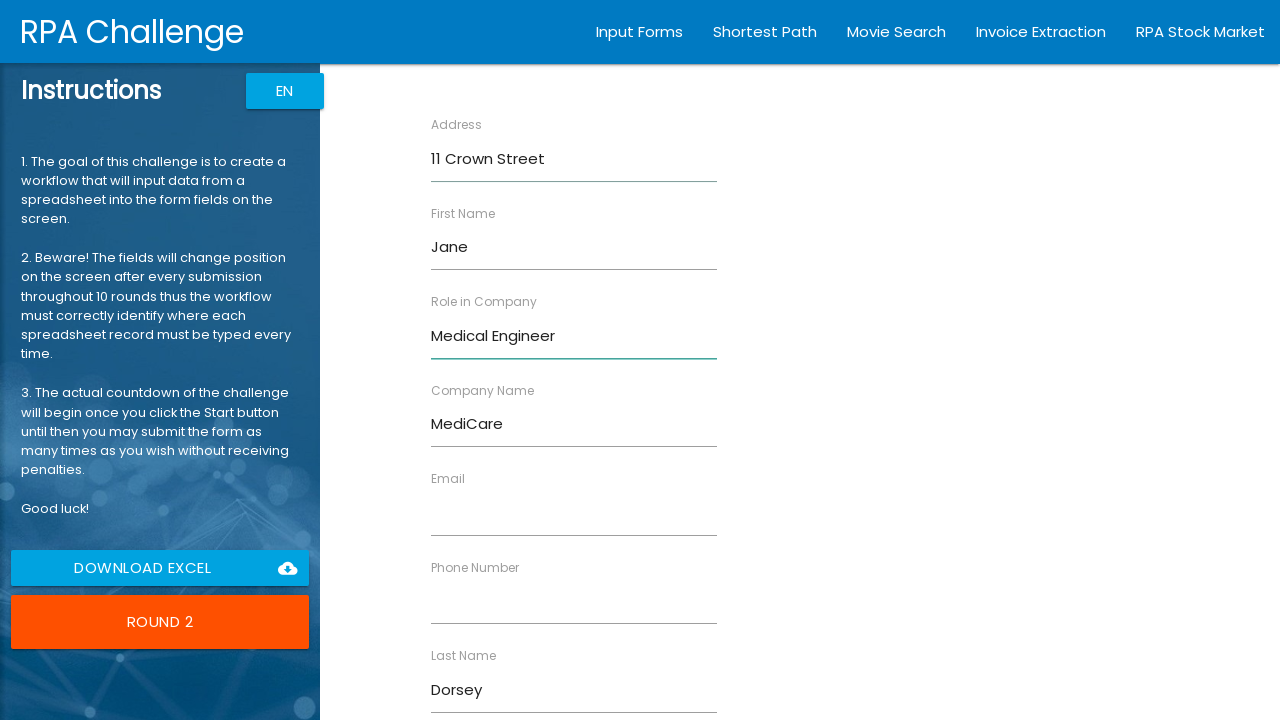

Filled email field with 'jdorsey@medicare.com' on //input[@ng-reflect-name='labelEmail']
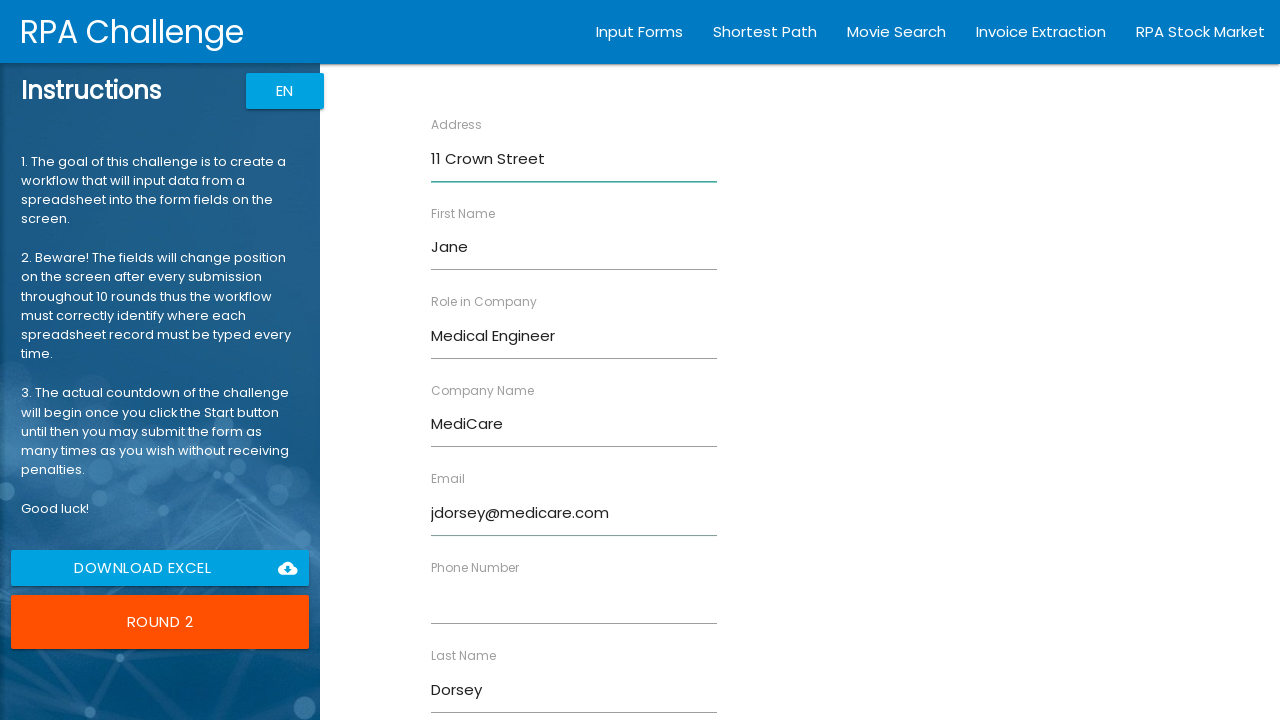

Filled phone field with '555-2345' on //input[@ng-reflect-name='labelPhone']
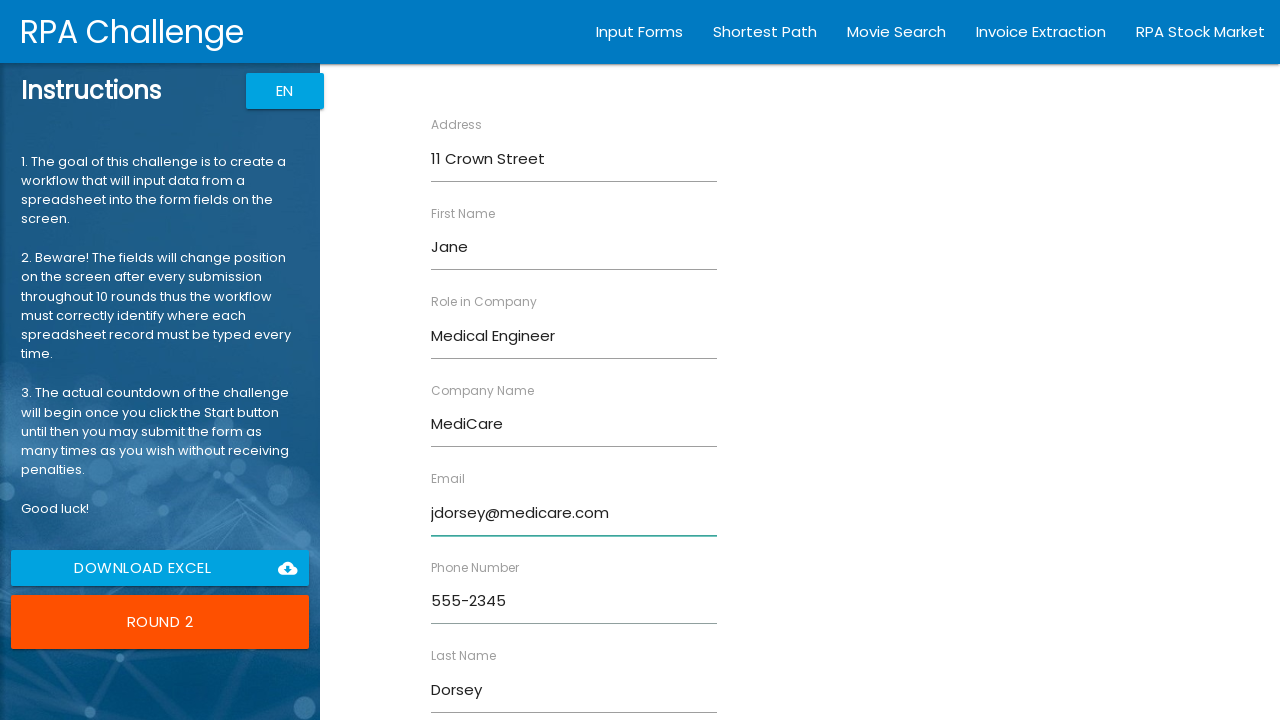

Submitted form for Jane Dorsey at (478, 688) on xpath=//input[@type='submit']
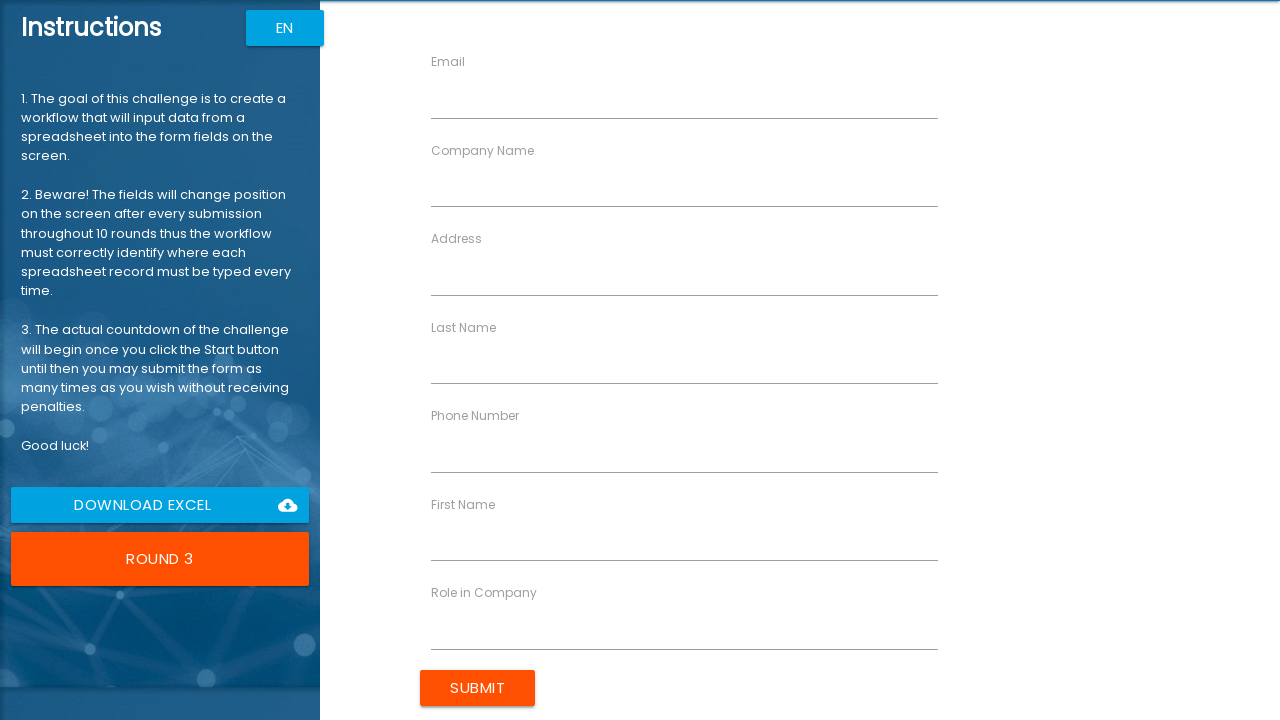

Filled first name field with 'Albert' on //input[@ng-reflect-name='labelFirstName']
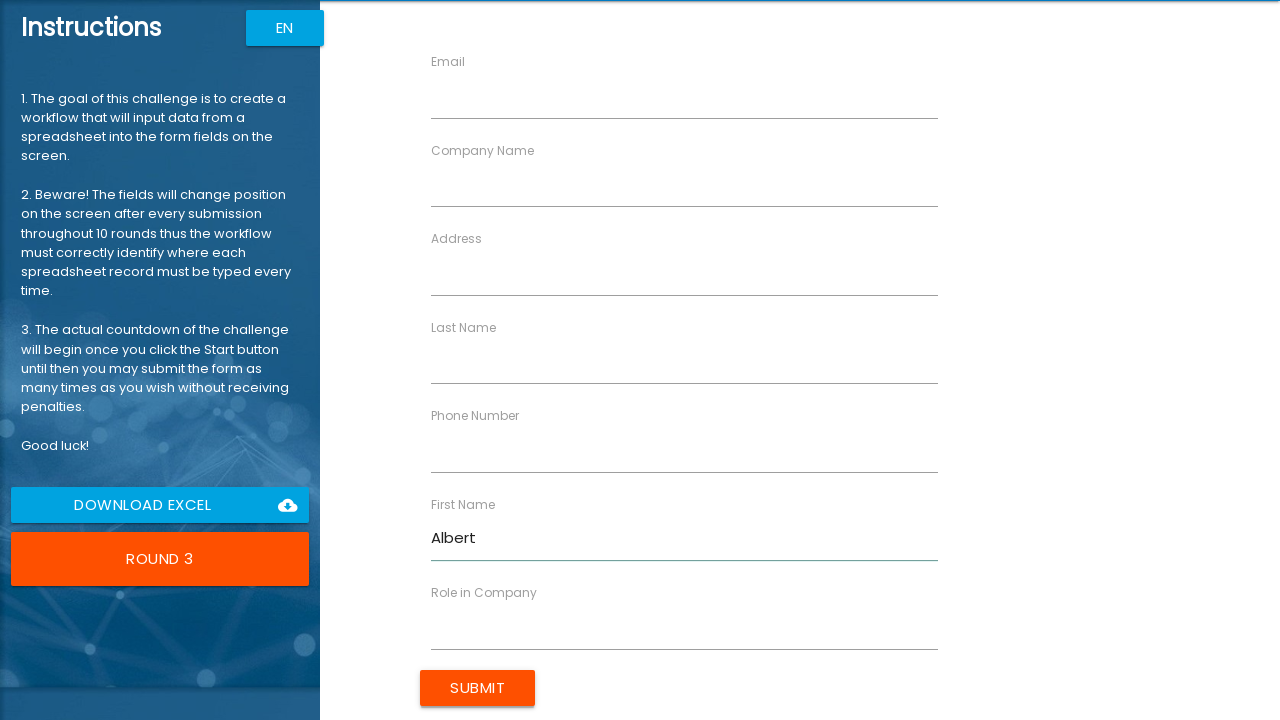

Filled last name field with 'Kipling' on //input[@ng-reflect-name='labelLastName']
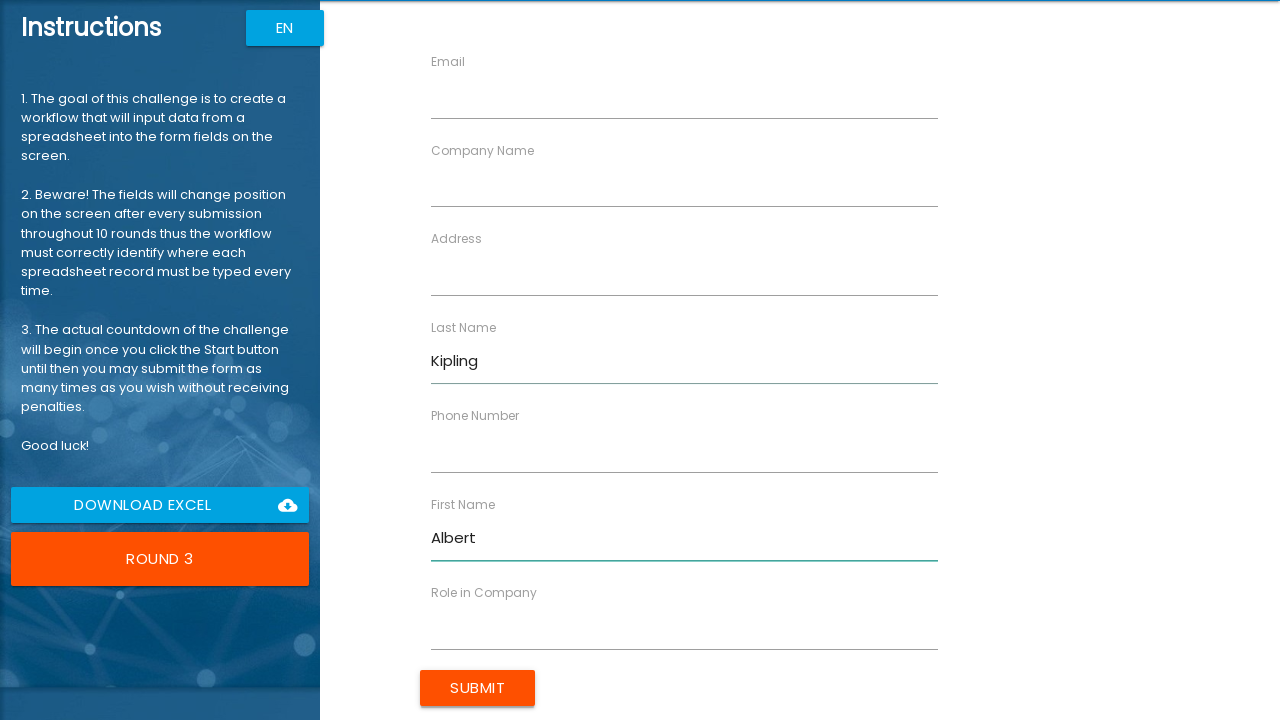

Filled company name field with 'Waterfront' on //input[@ng-reflect-name='labelCompanyName']
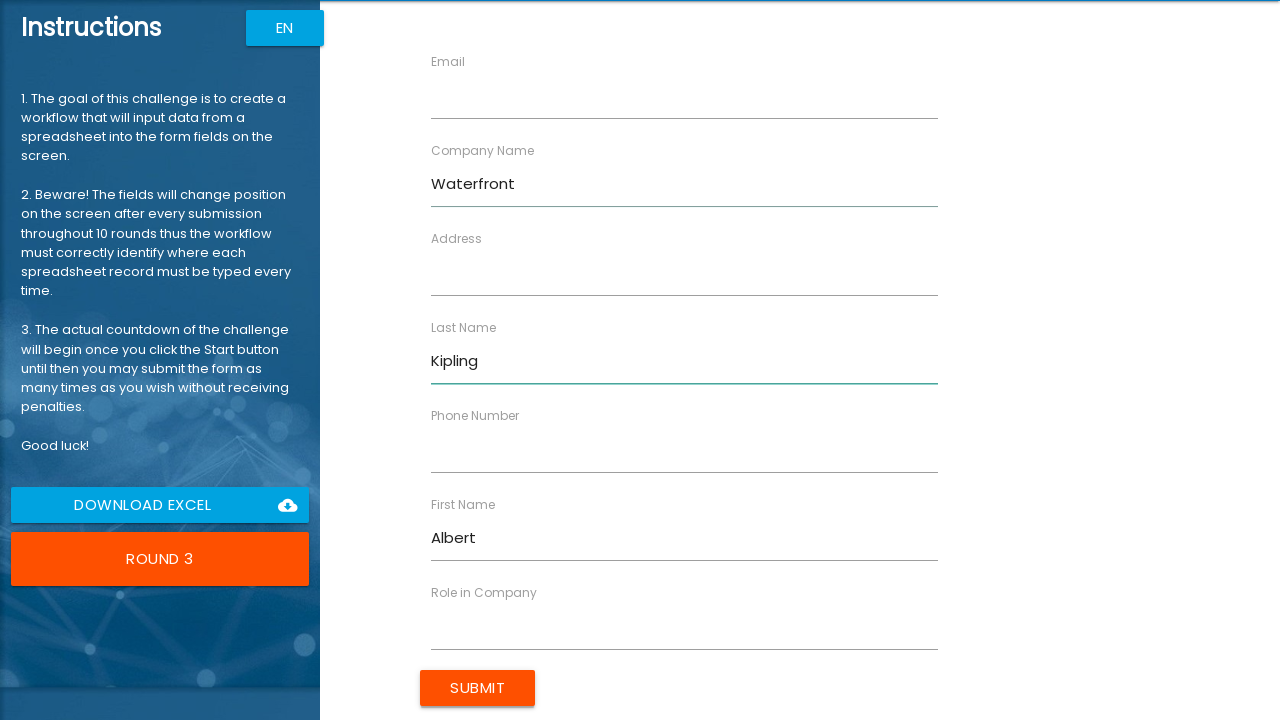

Filled role field with 'Accountant' on //input[@ng-reflect-name='labelRole']
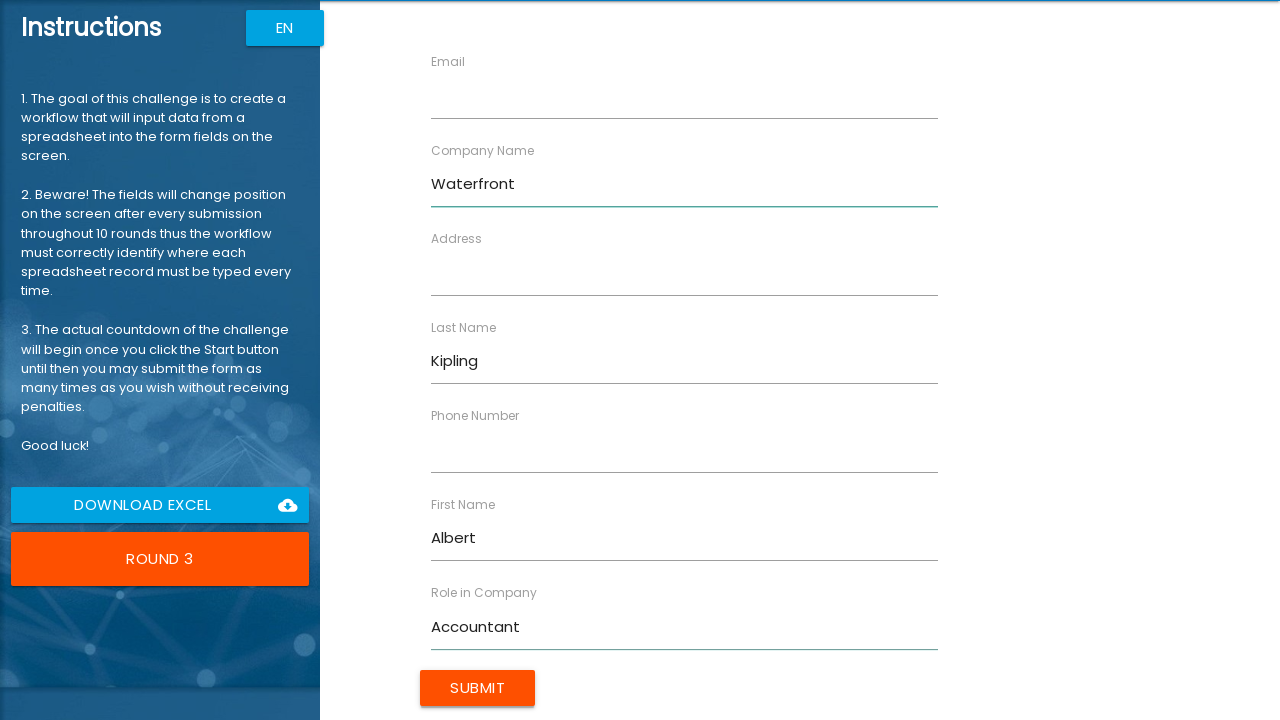

Filled address field with '22 Guild Street' on //input[@ng-reflect-name='labelAddress']
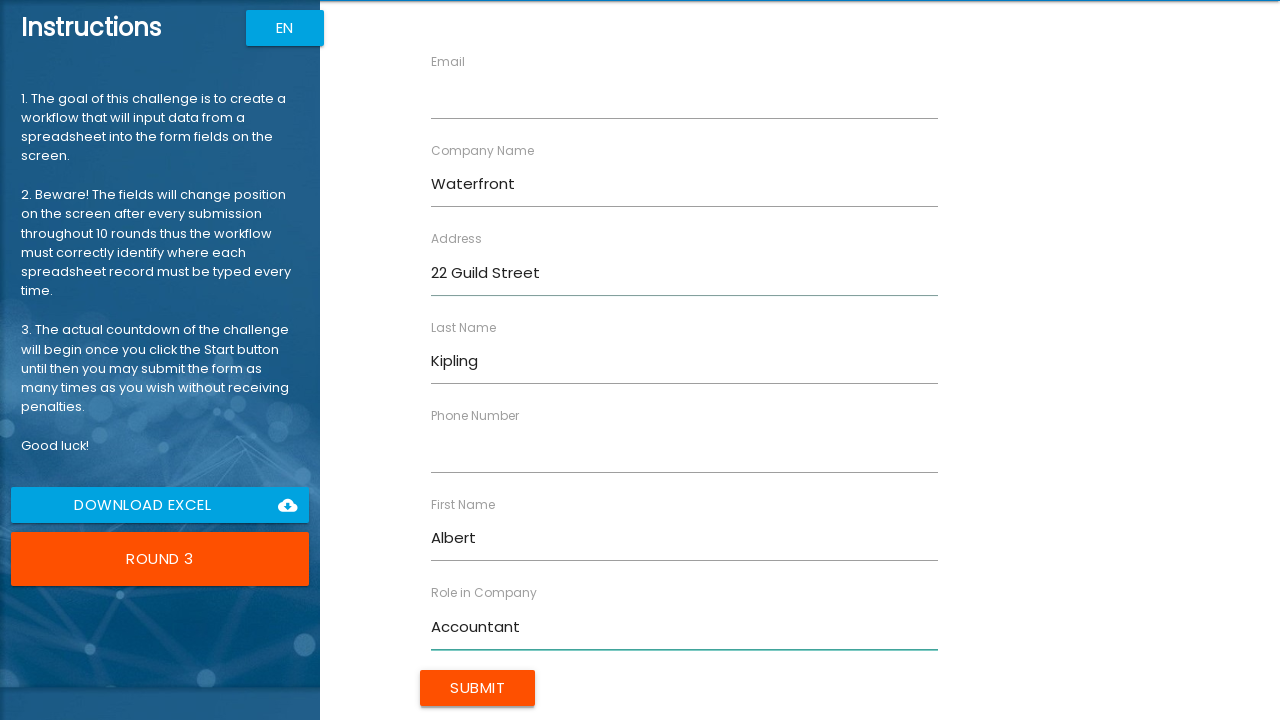

Filled email field with 'akipling@waterfront.com' on //input[@ng-reflect-name='labelEmail']
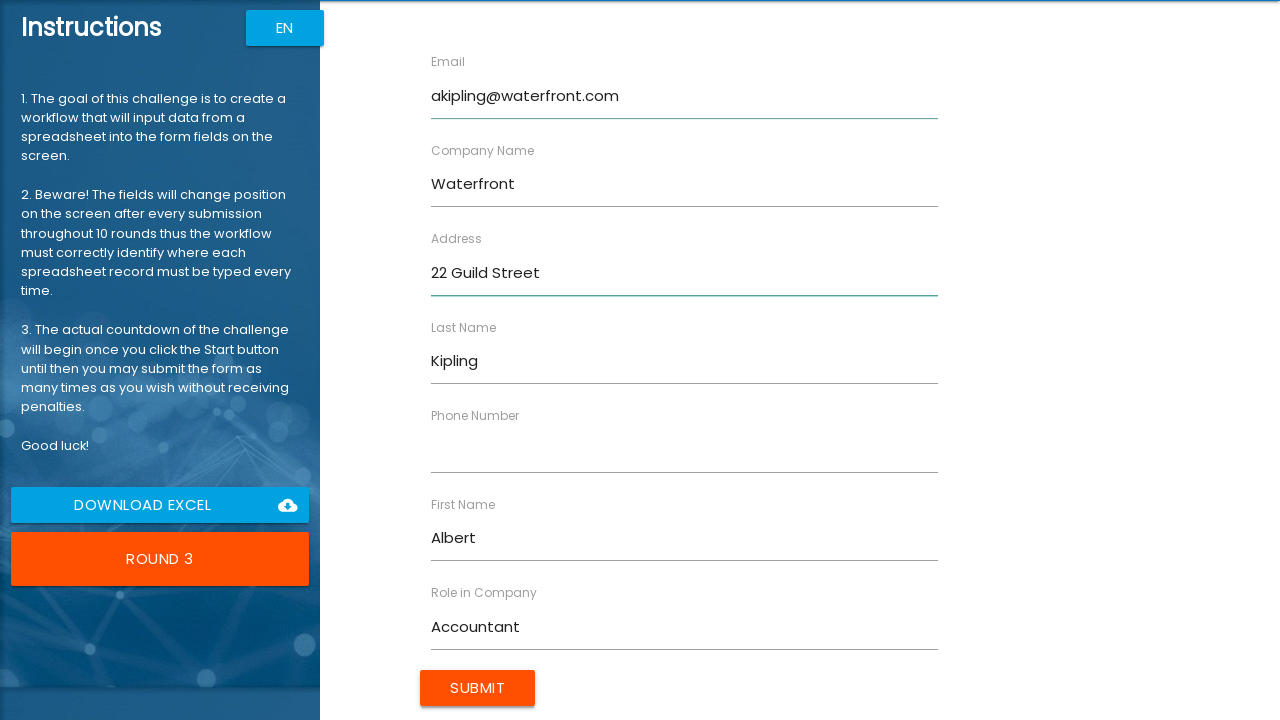

Filled phone field with '555-3456' on //input[@ng-reflect-name='labelPhone']
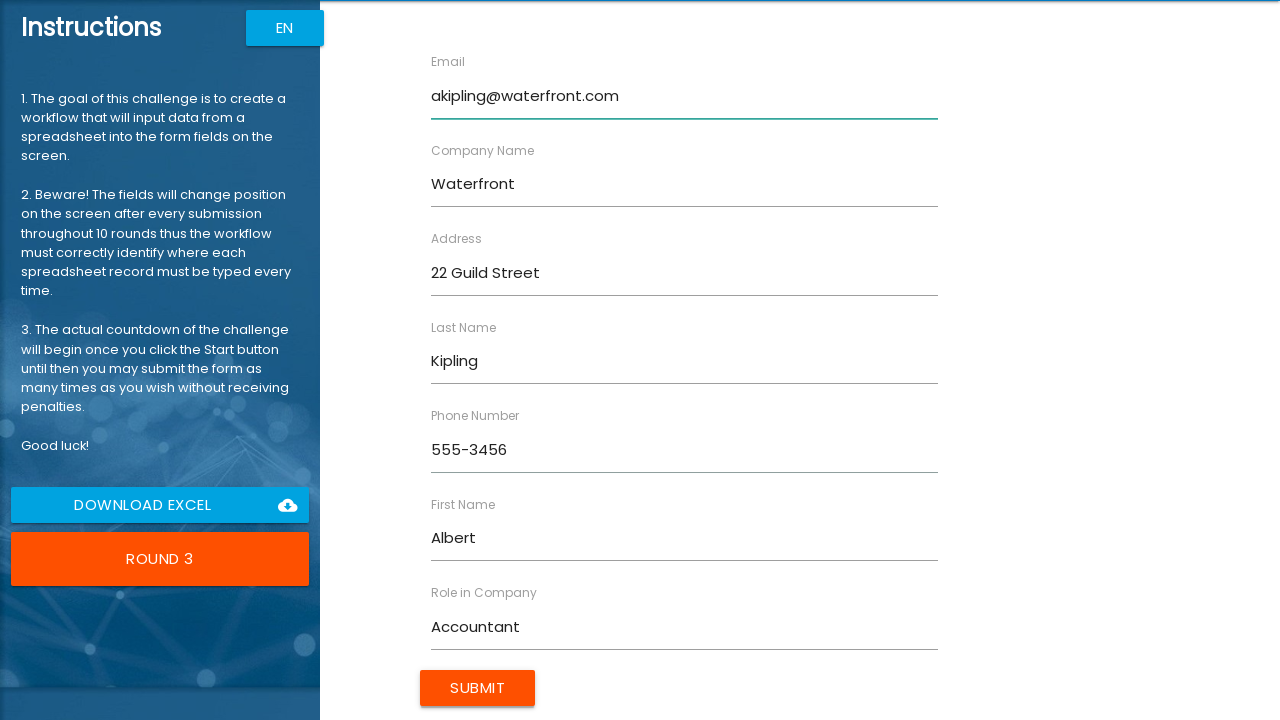

Submitted form for Albert Kipling at (478, 688) on xpath=//input[@type='submit']
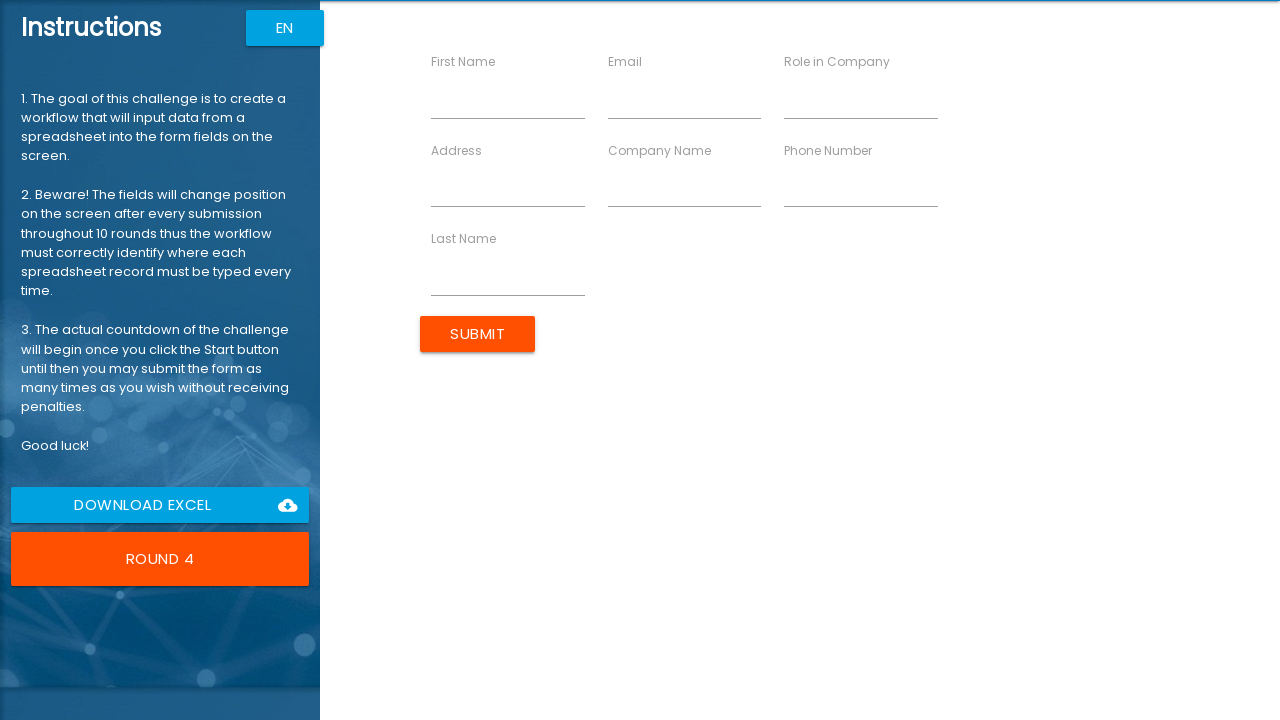

Filled first name field with 'Michael' on //input[@ng-reflect-name='labelFirstName']
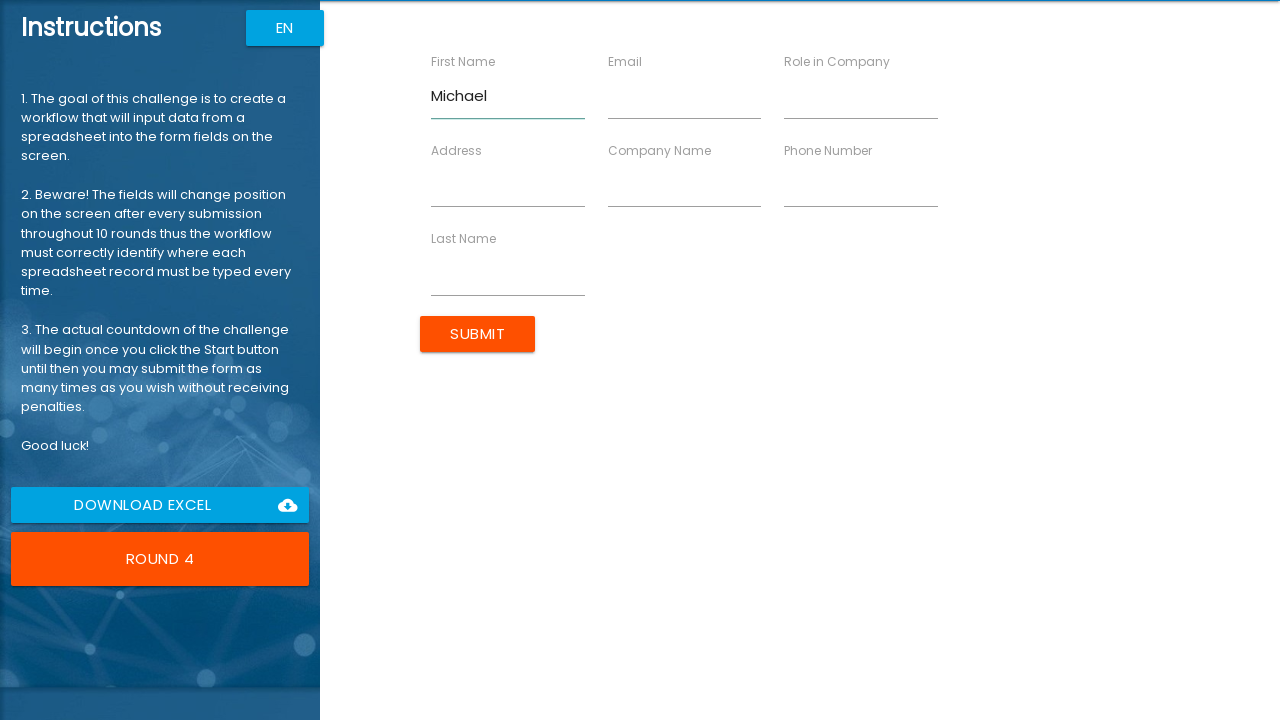

Filled last name field with 'Robertson' on //input[@ng-reflect-name='labelLastName']
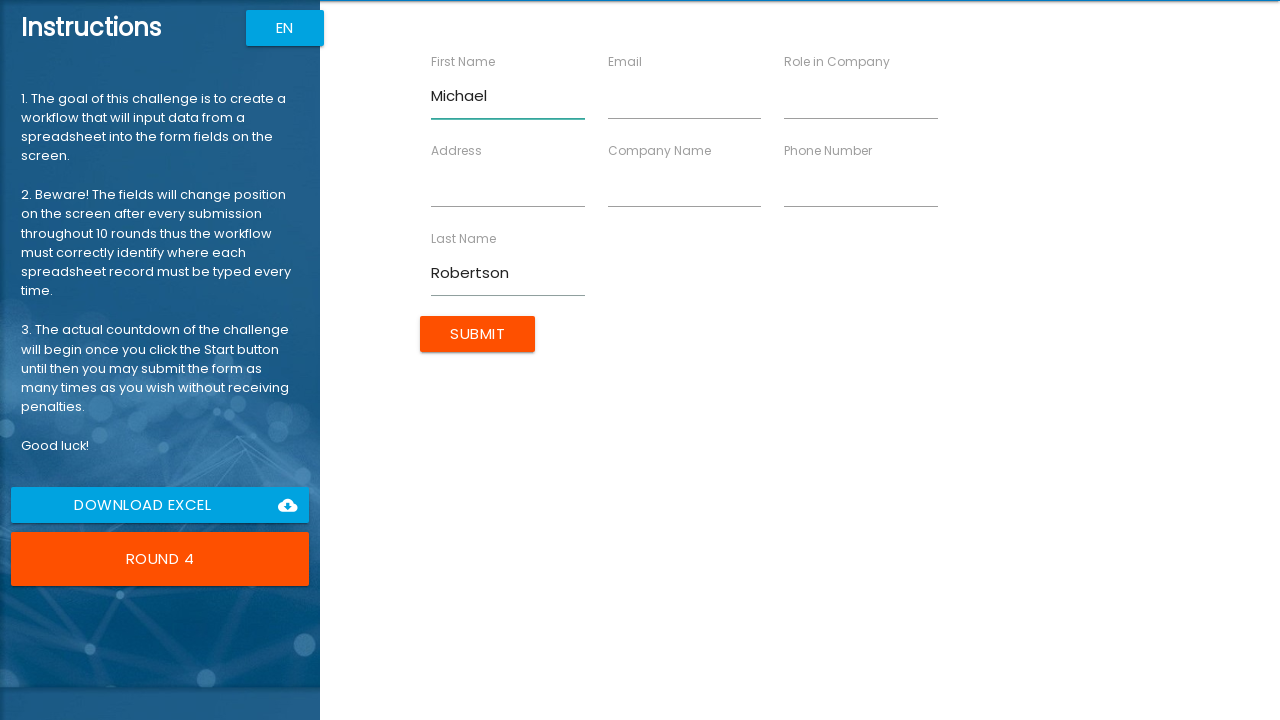

Filled company name field with 'MediCare' on //input[@ng-reflect-name='labelCompanyName']
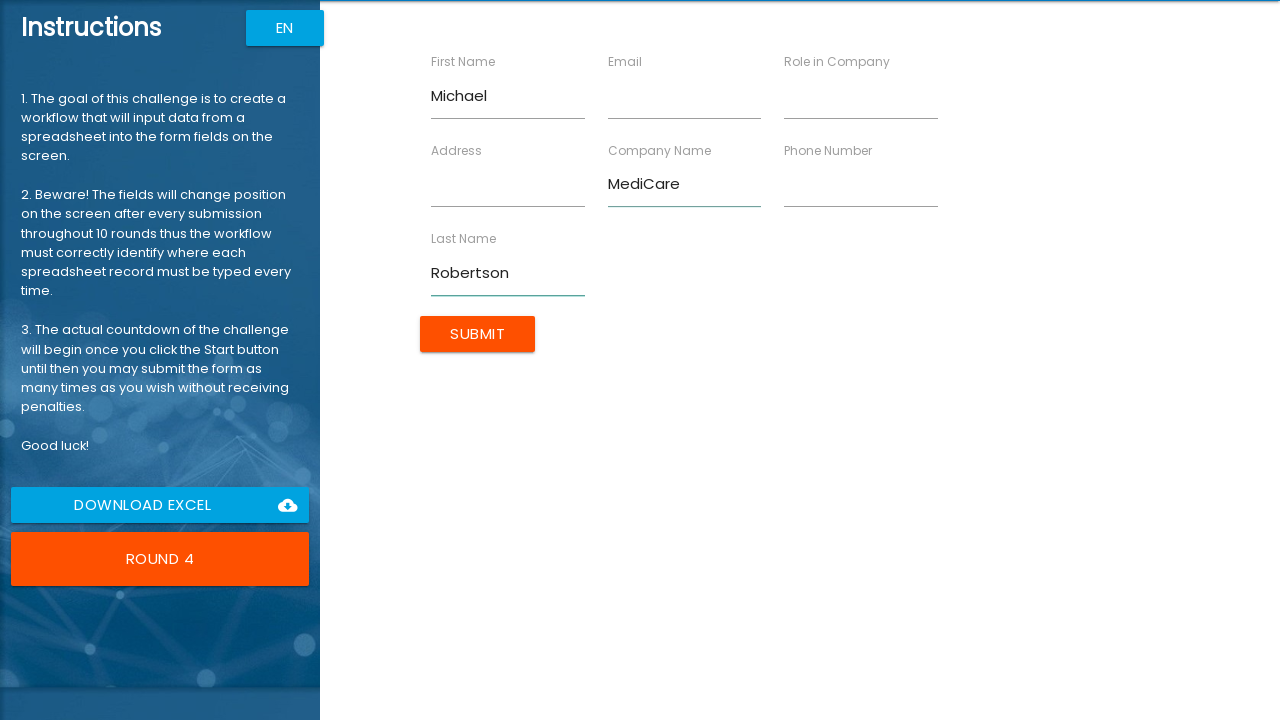

Filled role field with 'IT Specialist' on //input[@ng-reflect-name='labelRole']
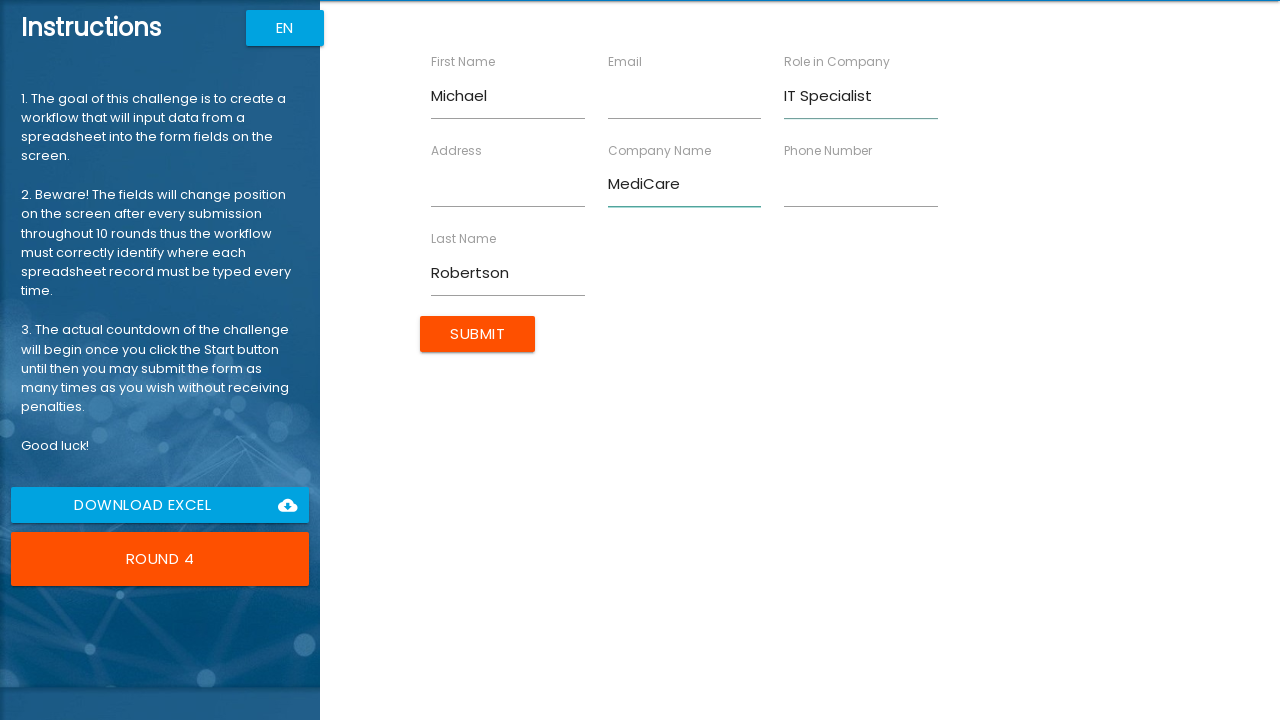

Filled address field with '17 Farburn Terrace' on //input[@ng-reflect-name='labelAddress']
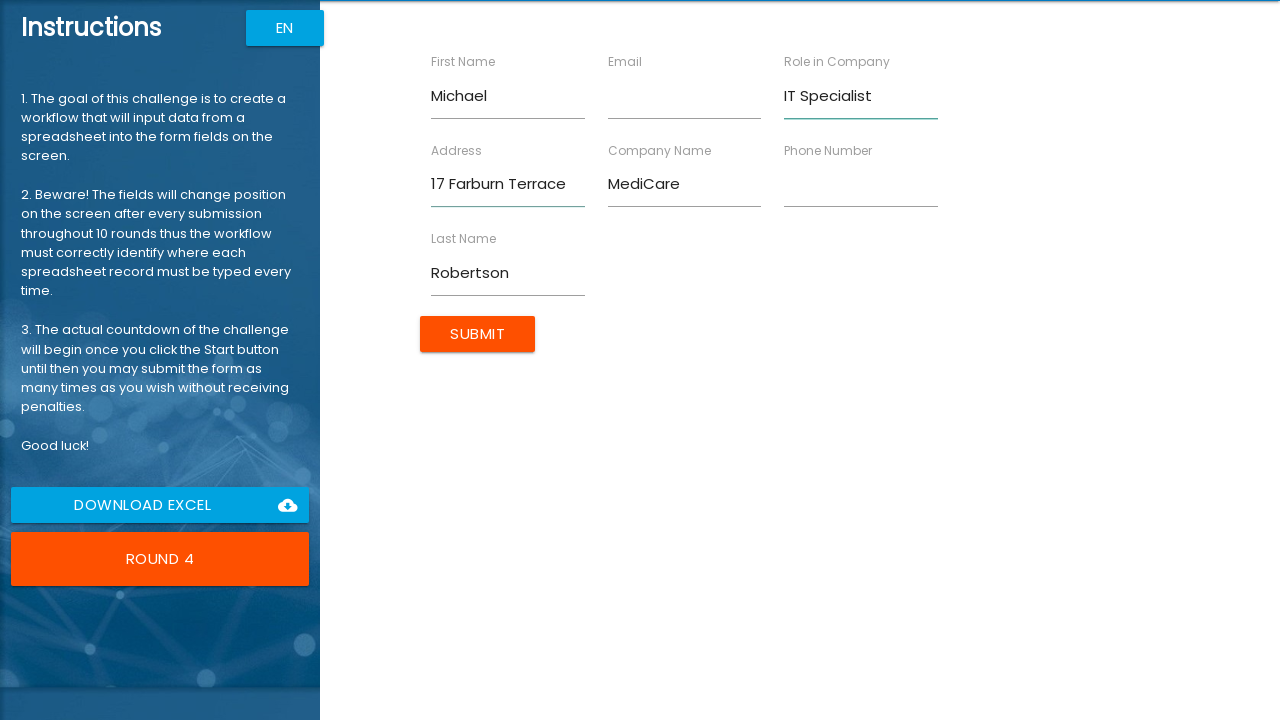

Filled email field with 'mrobertson@medicare.com' on //input[@ng-reflect-name='labelEmail']
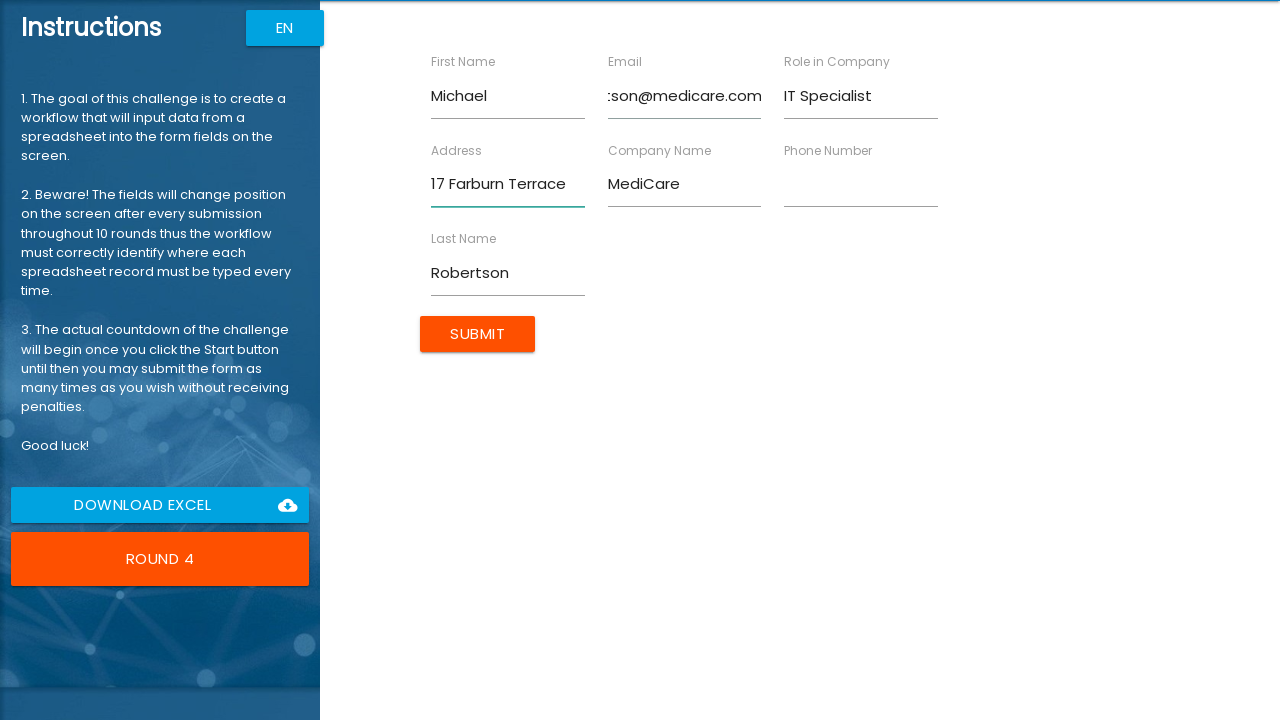

Filled phone field with '555-4567' on //input[@ng-reflect-name='labelPhone']
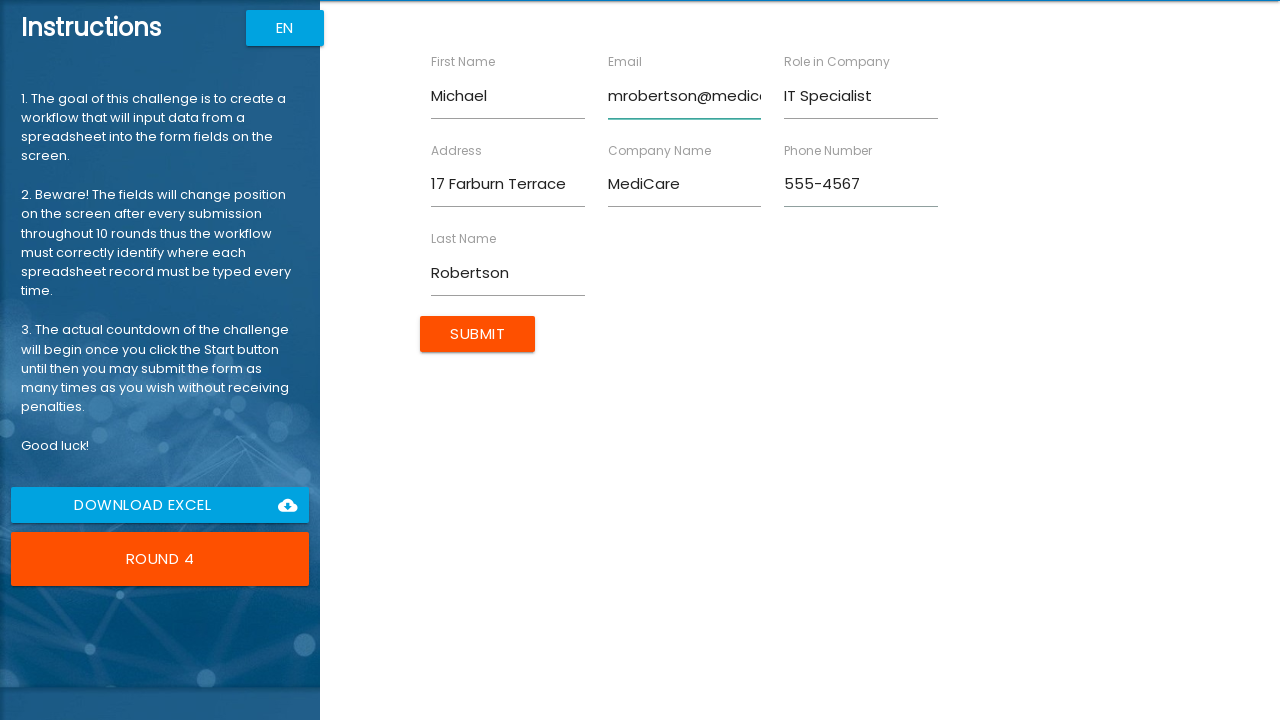

Submitted form for Michael Robertson at (478, 334) on xpath=//input[@type='submit']
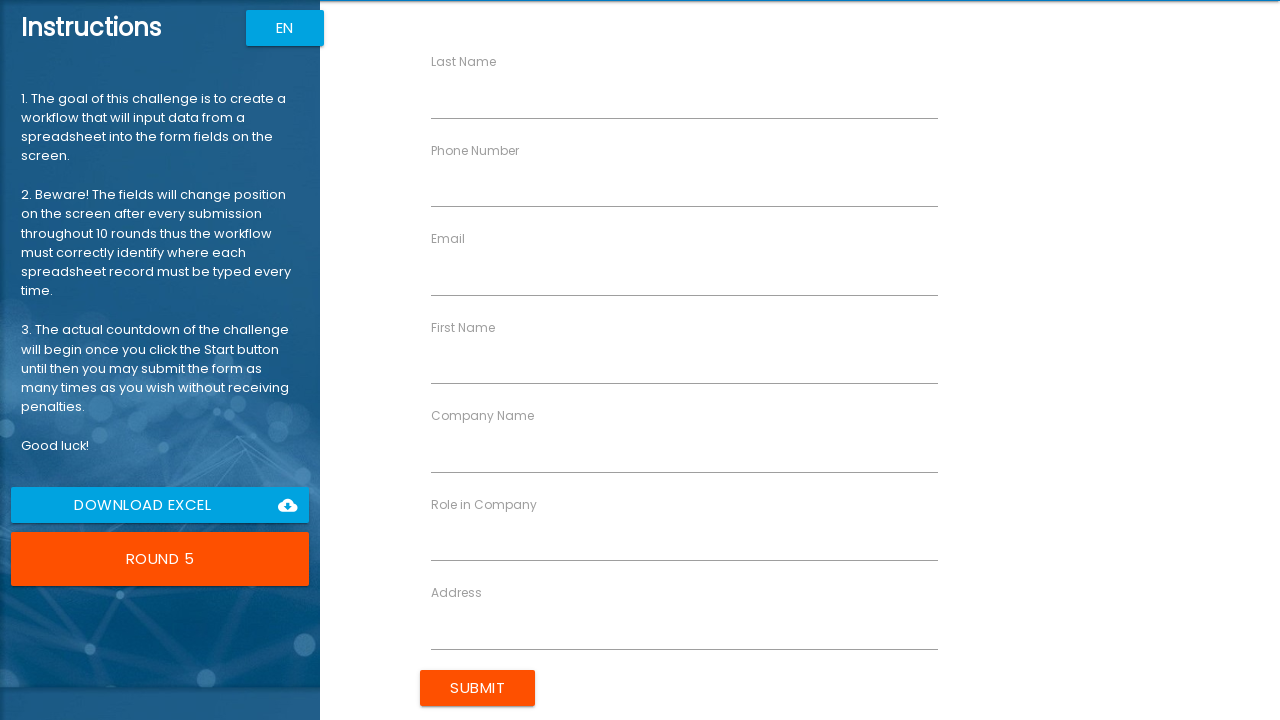

Filled first name field with 'Doug' on //input[@ng-reflect-name='labelFirstName']
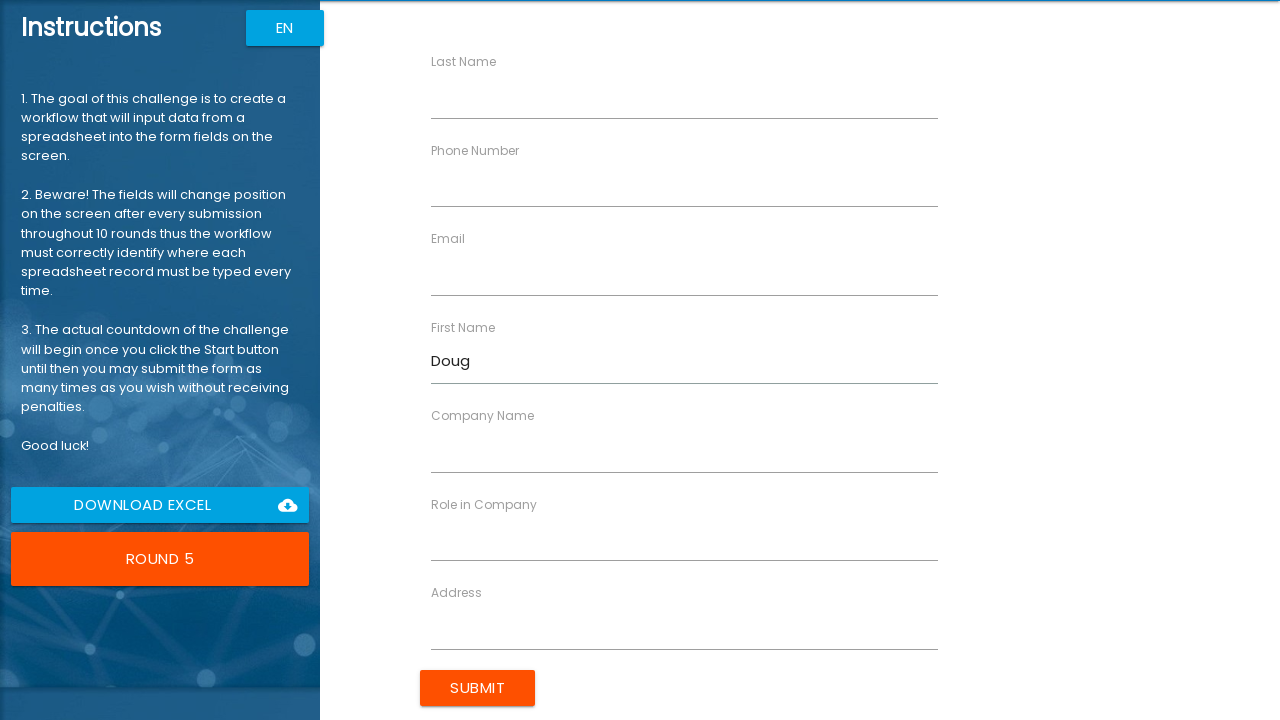

Filled last name field with 'Derrick' on //input[@ng-reflect-name='labelLastName']
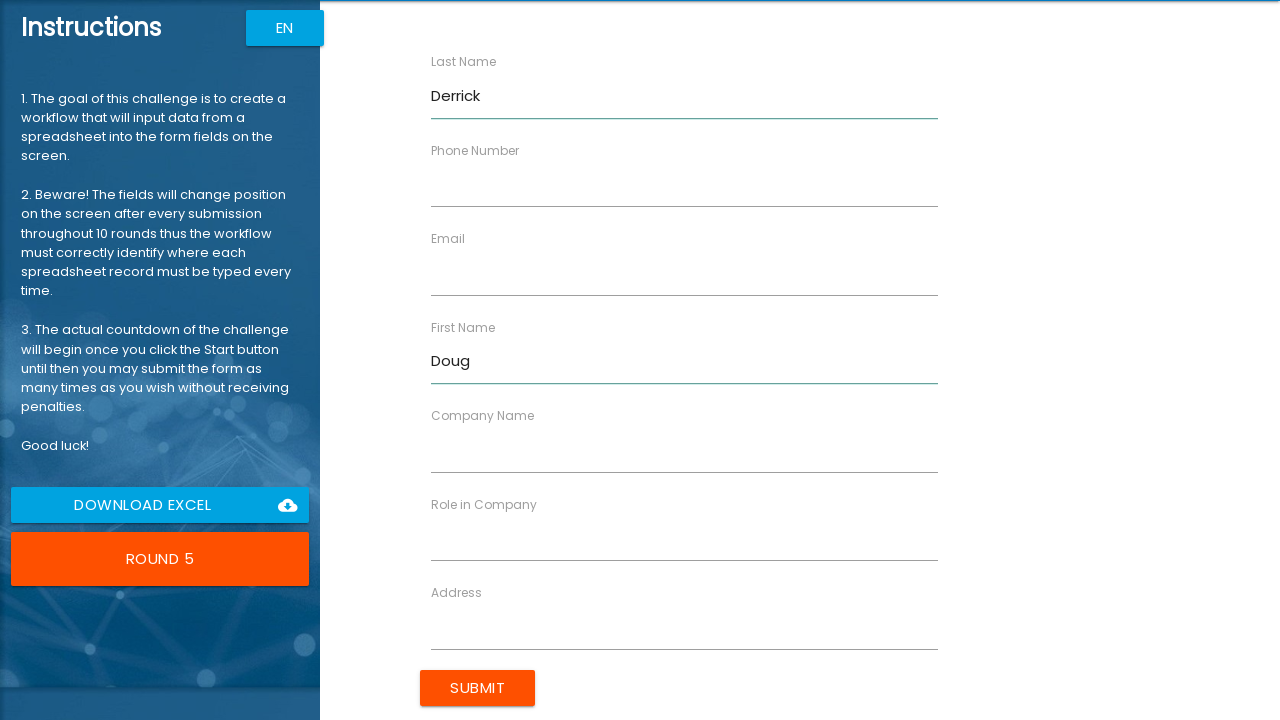

Filled company name field with 'Timepath Inc' on //input[@ng-reflect-name='labelCompanyName']
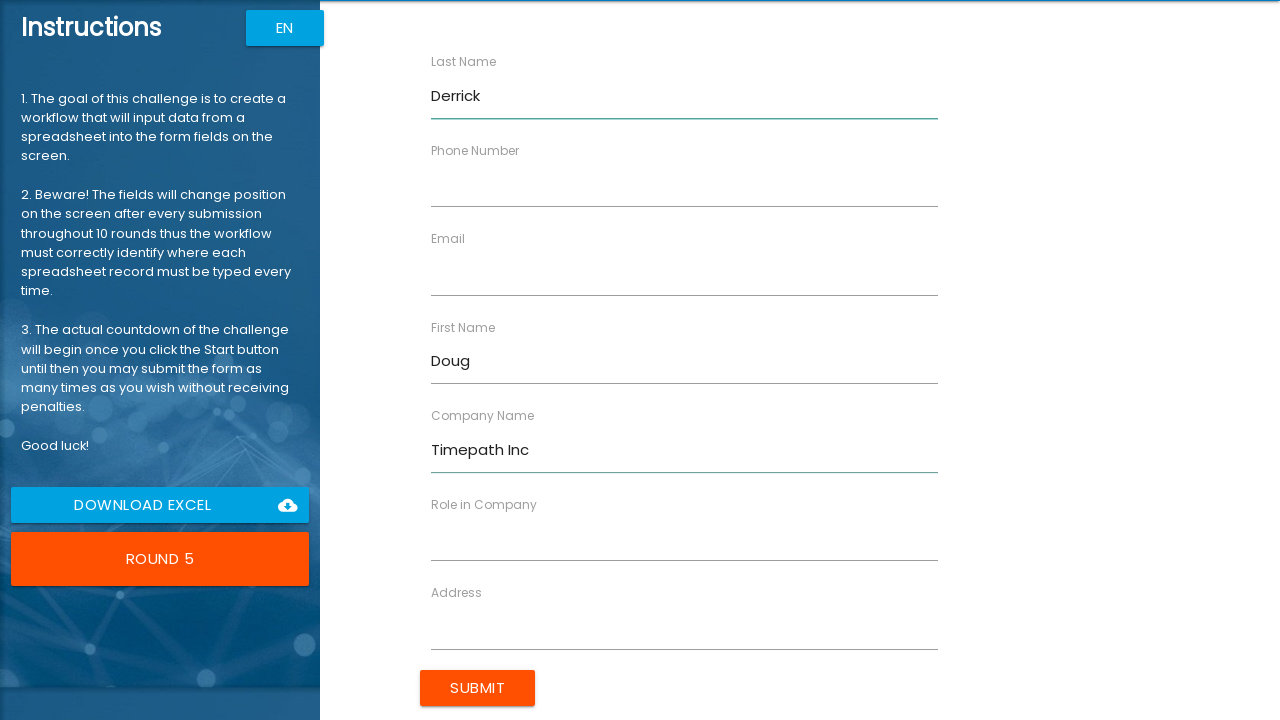

Filled role field with 'Analyst' on //input[@ng-reflect-name='labelRole']
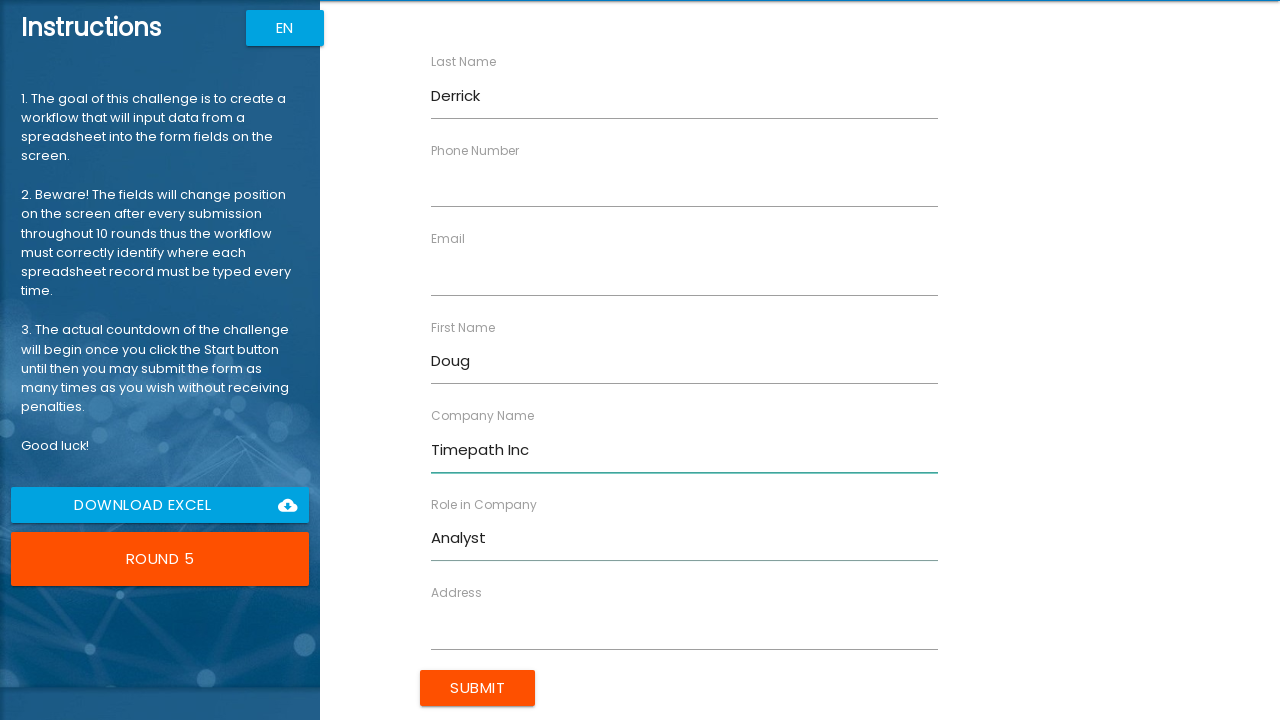

Filled address field with '99 Shire Oak Road' on //input[@ng-reflect-name='labelAddress']
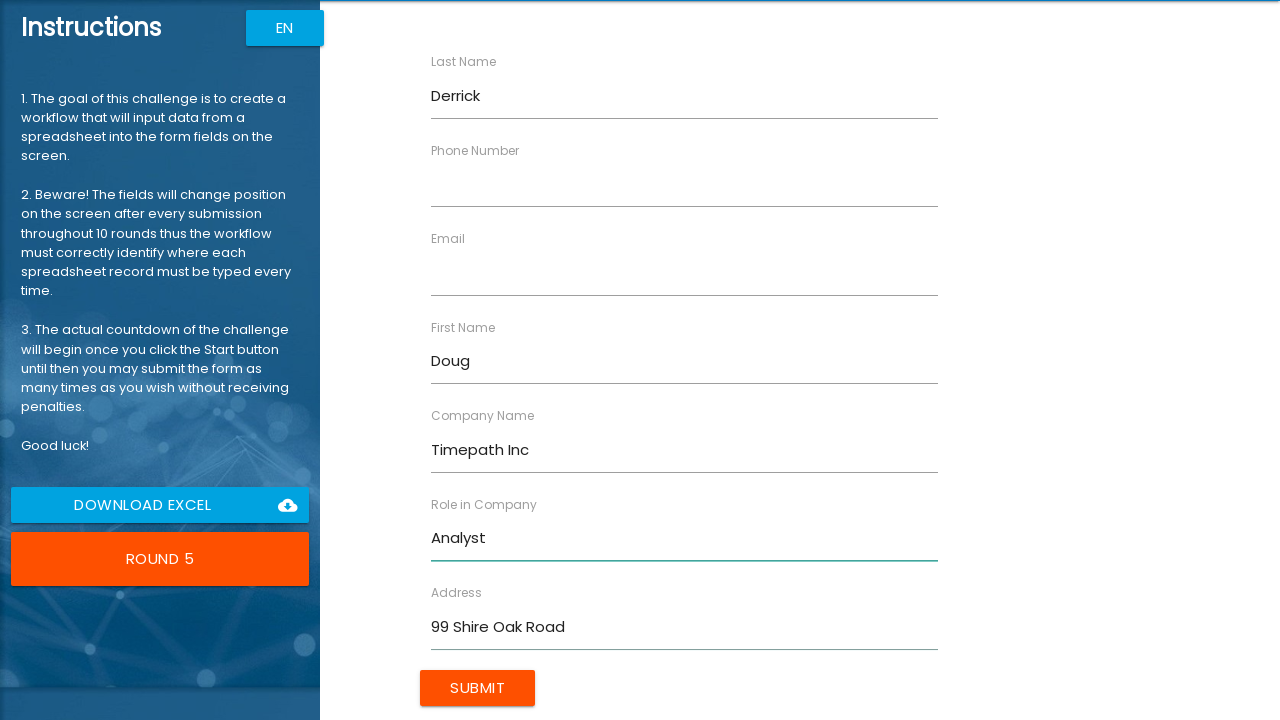

Filled email field with 'dderrick@timepath.com' on //input[@ng-reflect-name='labelEmail']
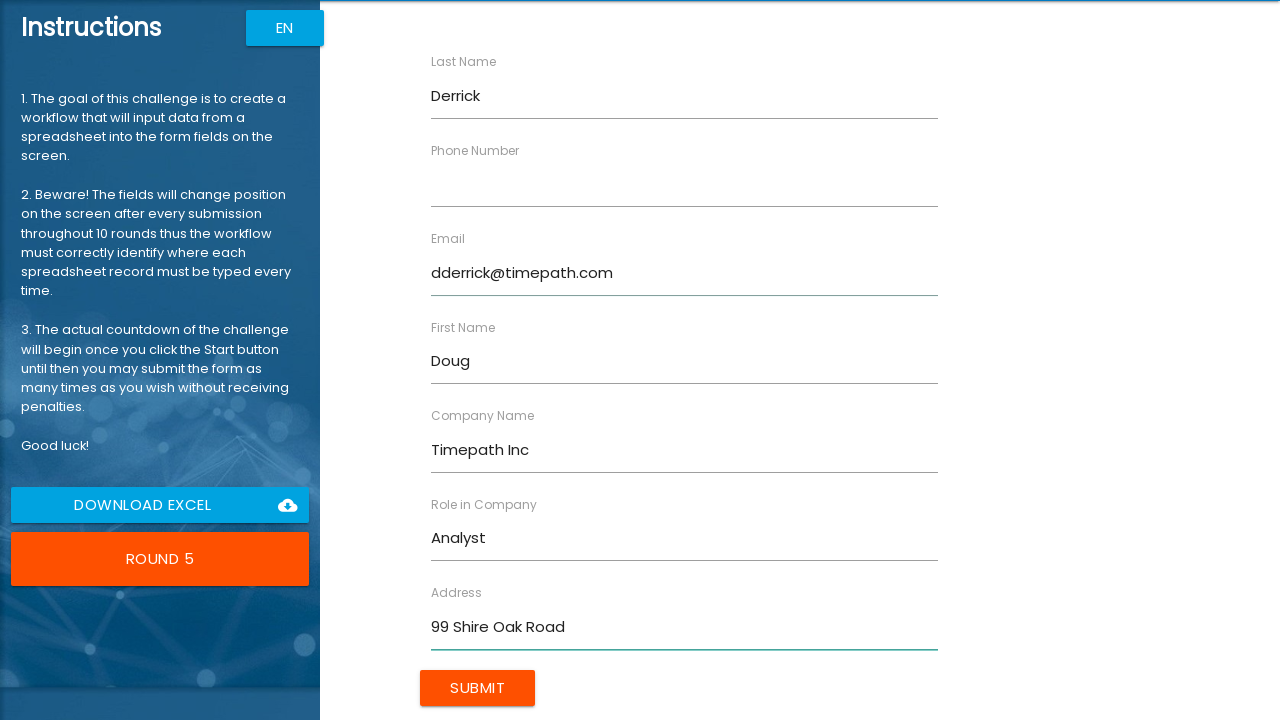

Filled phone field with '555-5678' on //input[@ng-reflect-name='labelPhone']
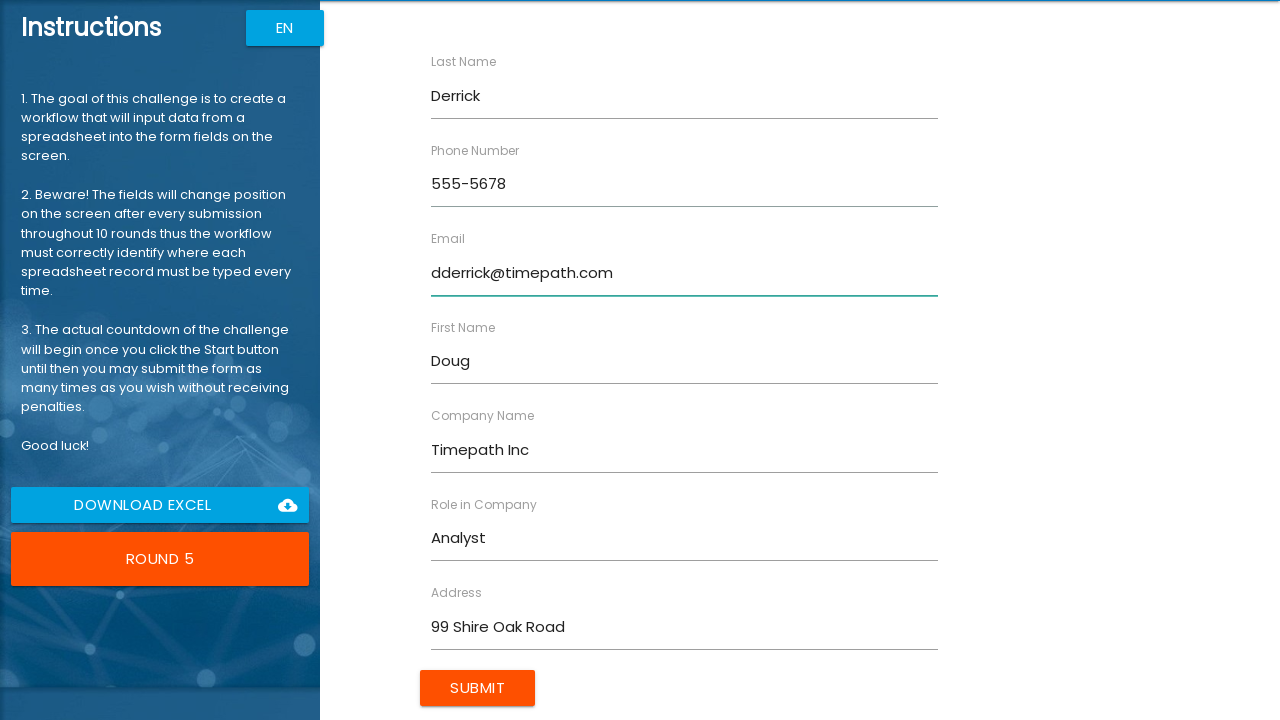

Submitted form for Doug Derrick at (478, 688) on xpath=//input[@type='submit']
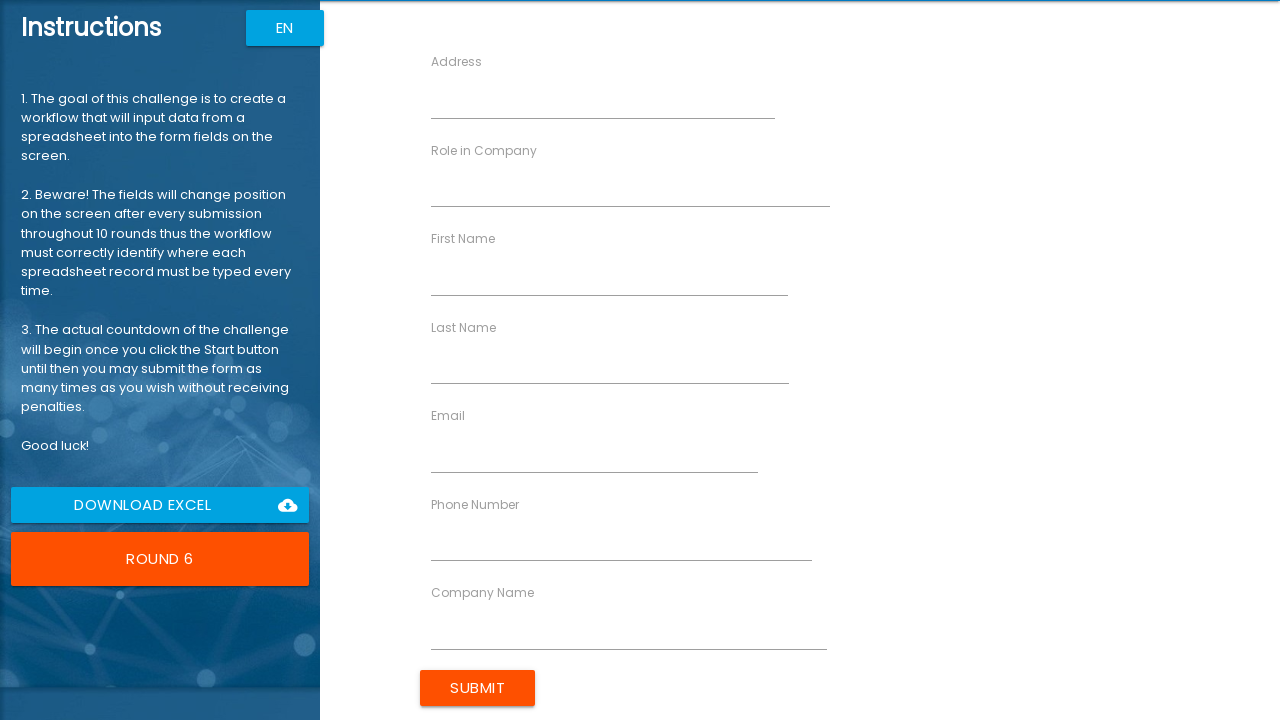

Filled first name field with 'Jessie' on //input[@ng-reflect-name='labelFirstName']
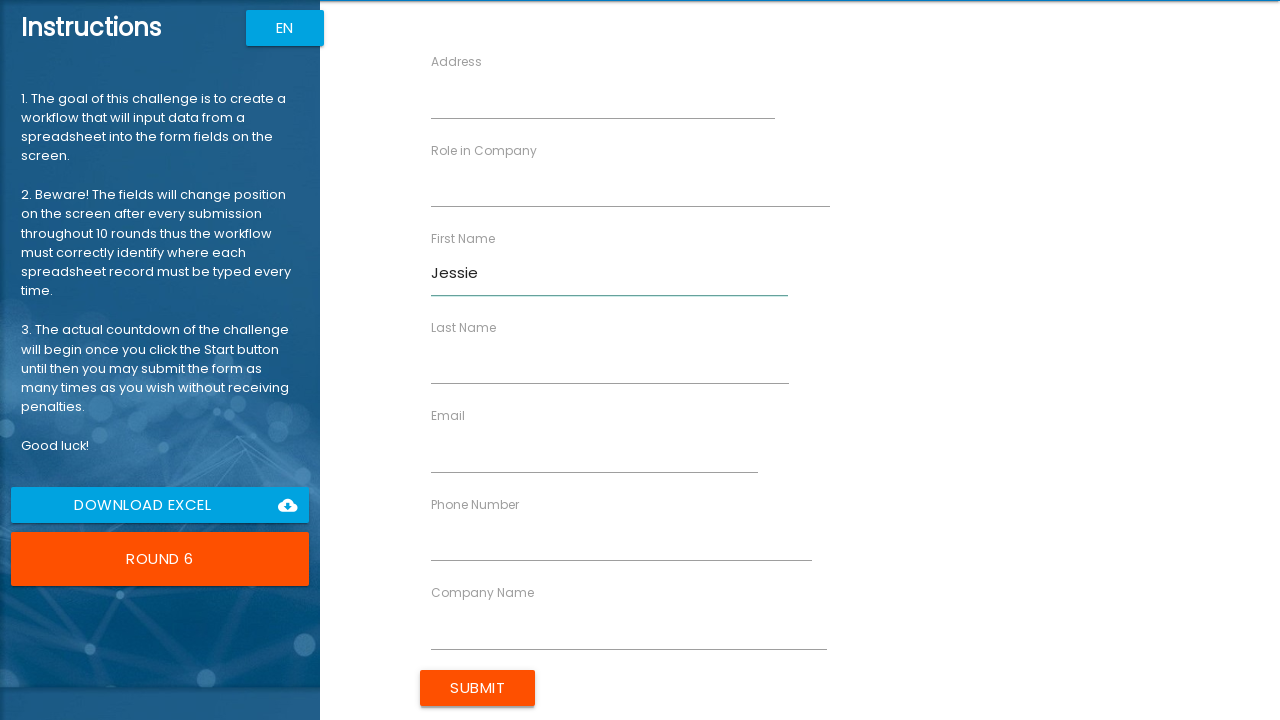

Filled last name field with 'Marlowe' on //input[@ng-reflect-name='labelLastName']
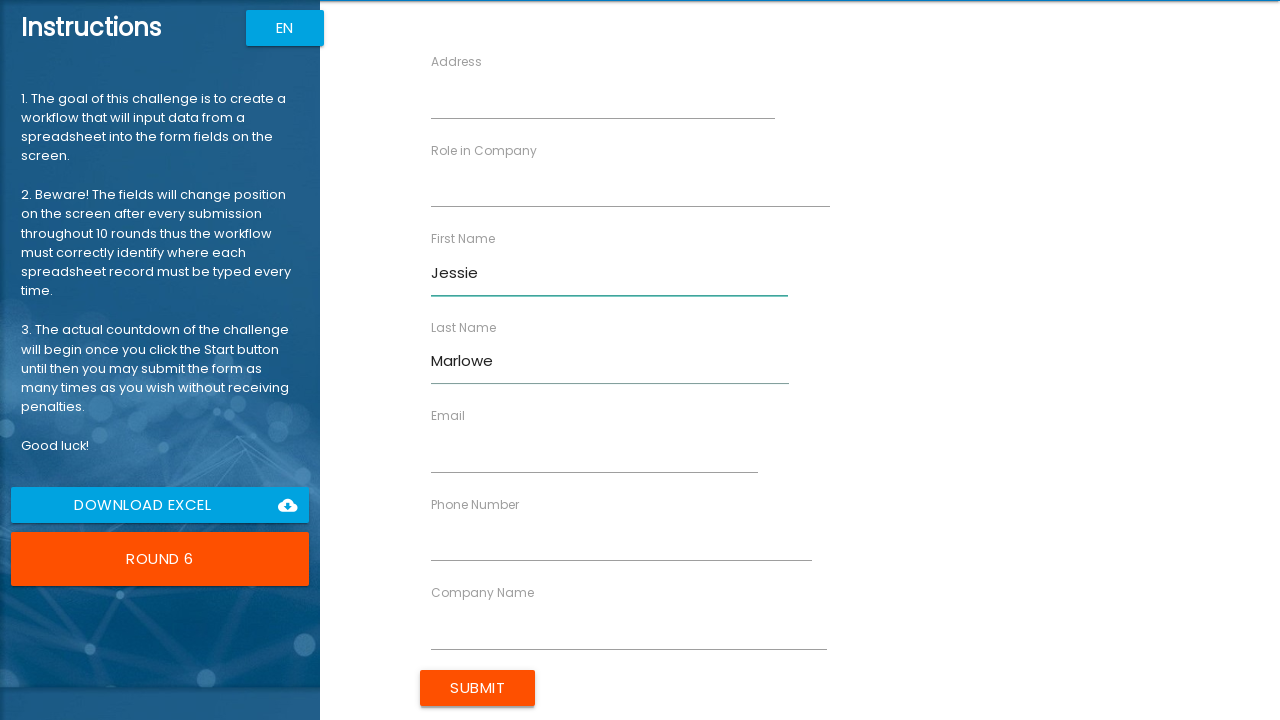

Filled company name field with 'Aperture Inc' on //input[@ng-reflect-name='labelCompanyName']
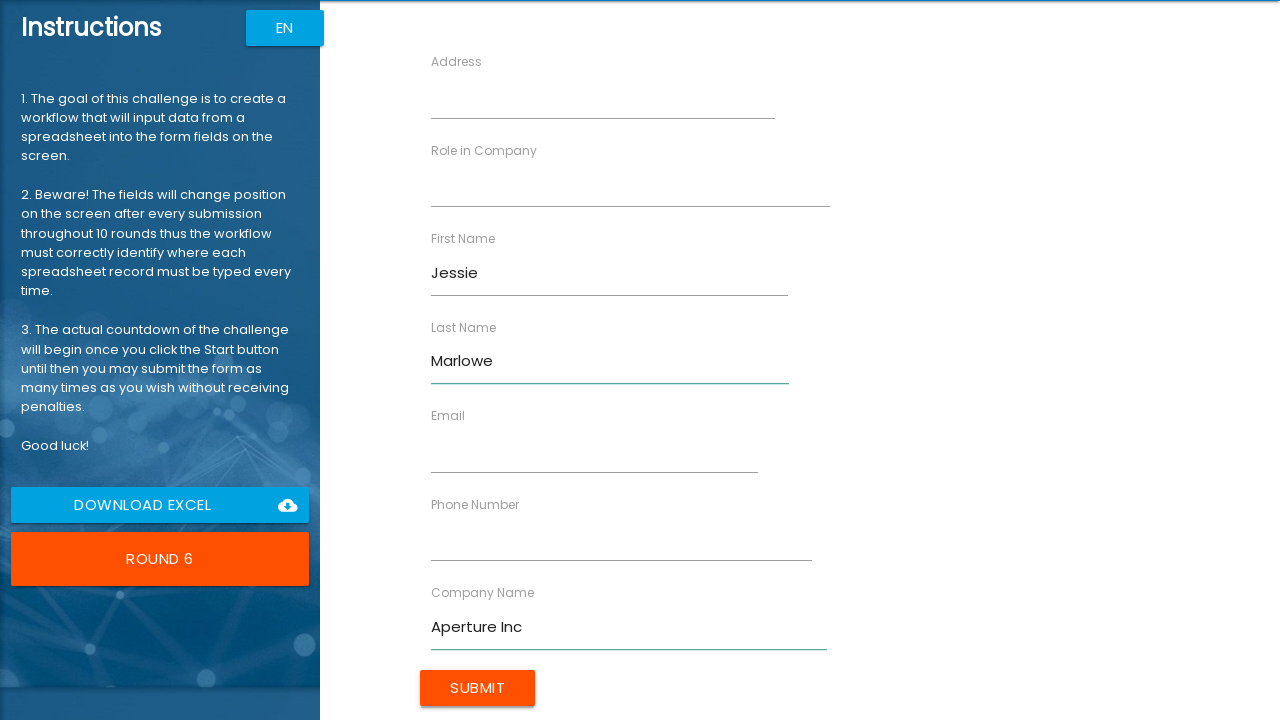

Filled role field with 'Scientist' on //input[@ng-reflect-name='labelRole']
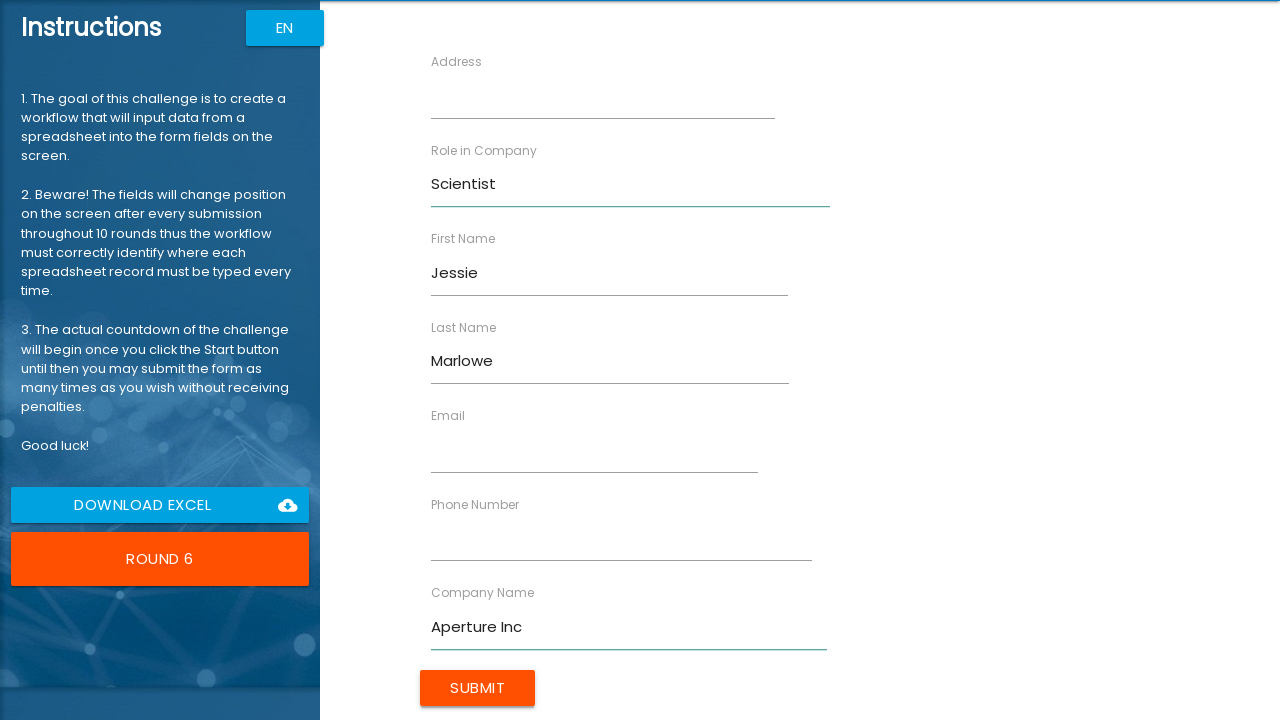

Filled address field with '27 Cheshire Street' on //input[@ng-reflect-name='labelAddress']
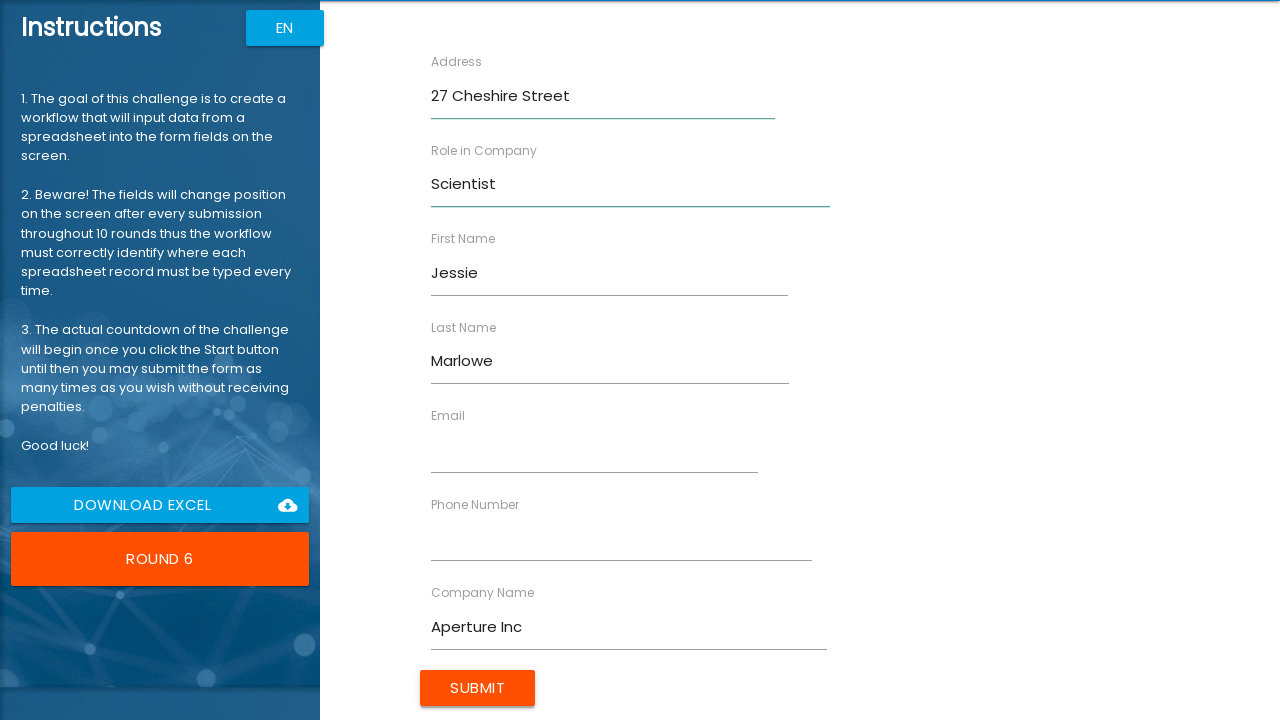

Filled email field with 'jmarlowe@aperture.com' on //input[@ng-reflect-name='labelEmail']
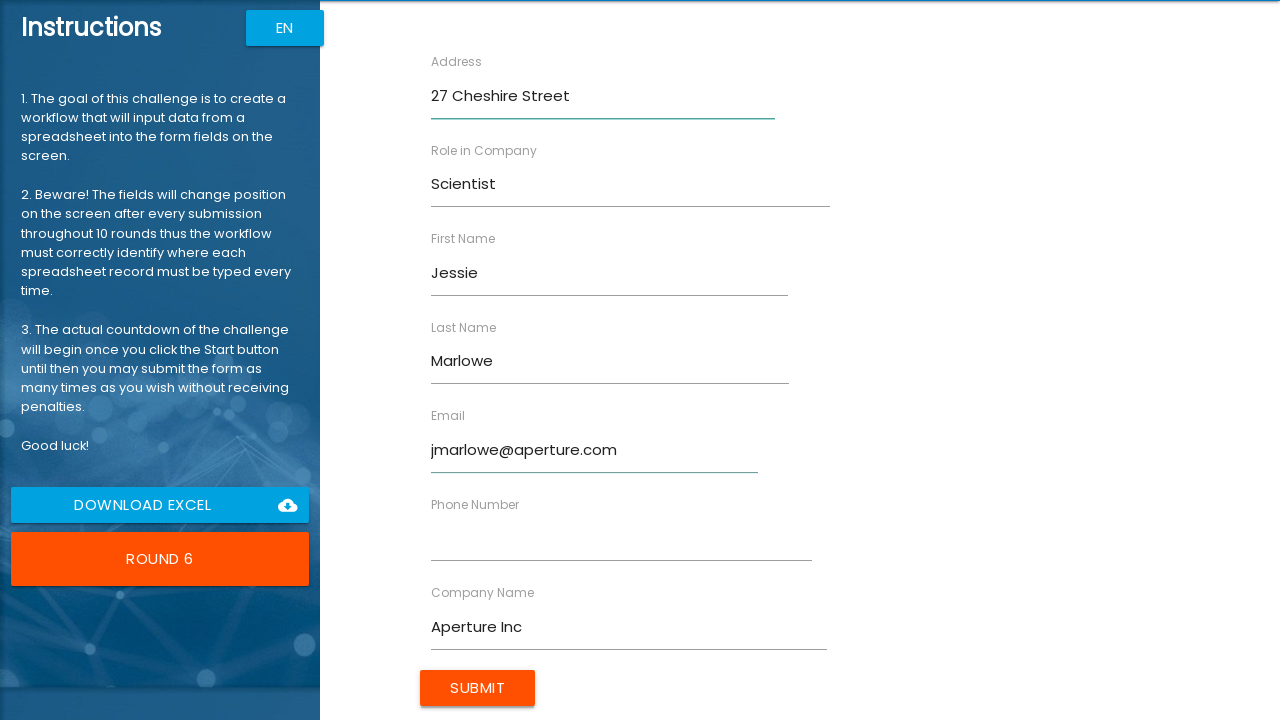

Filled phone field with '555-6789' on //input[@ng-reflect-name='labelPhone']
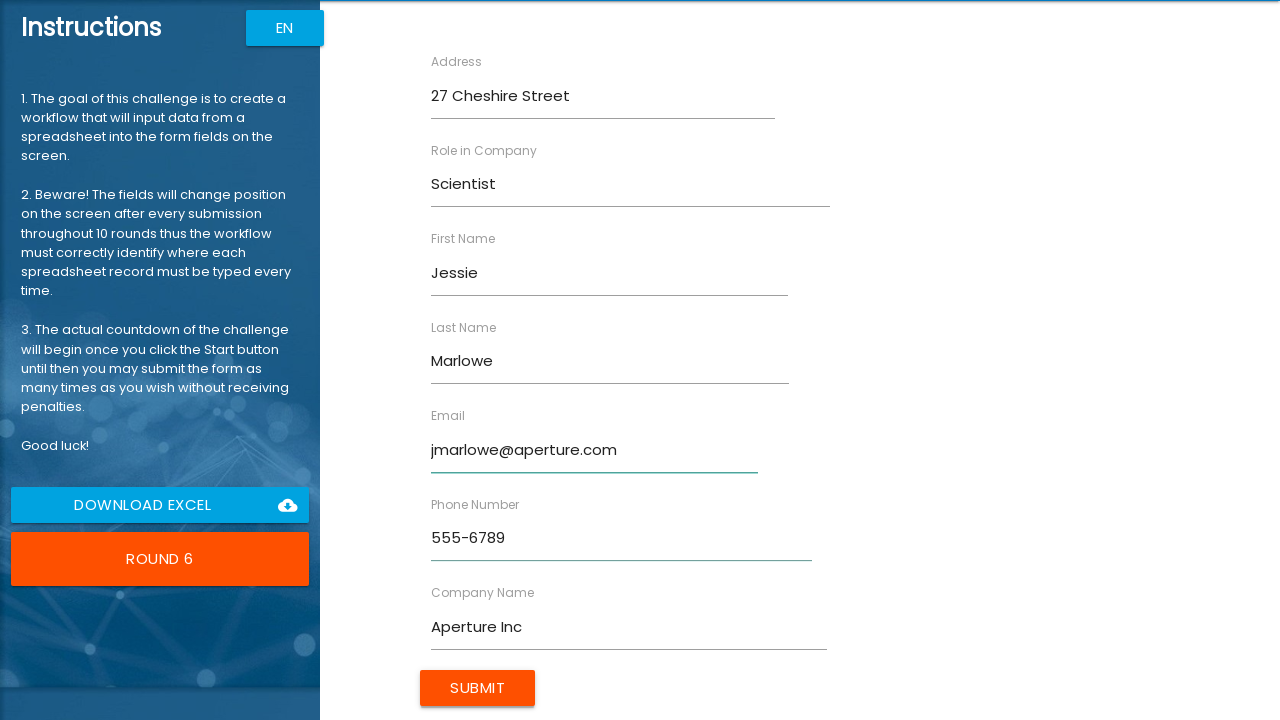

Submitted form for Jessie Marlowe at (478, 688) on xpath=//input[@type='submit']
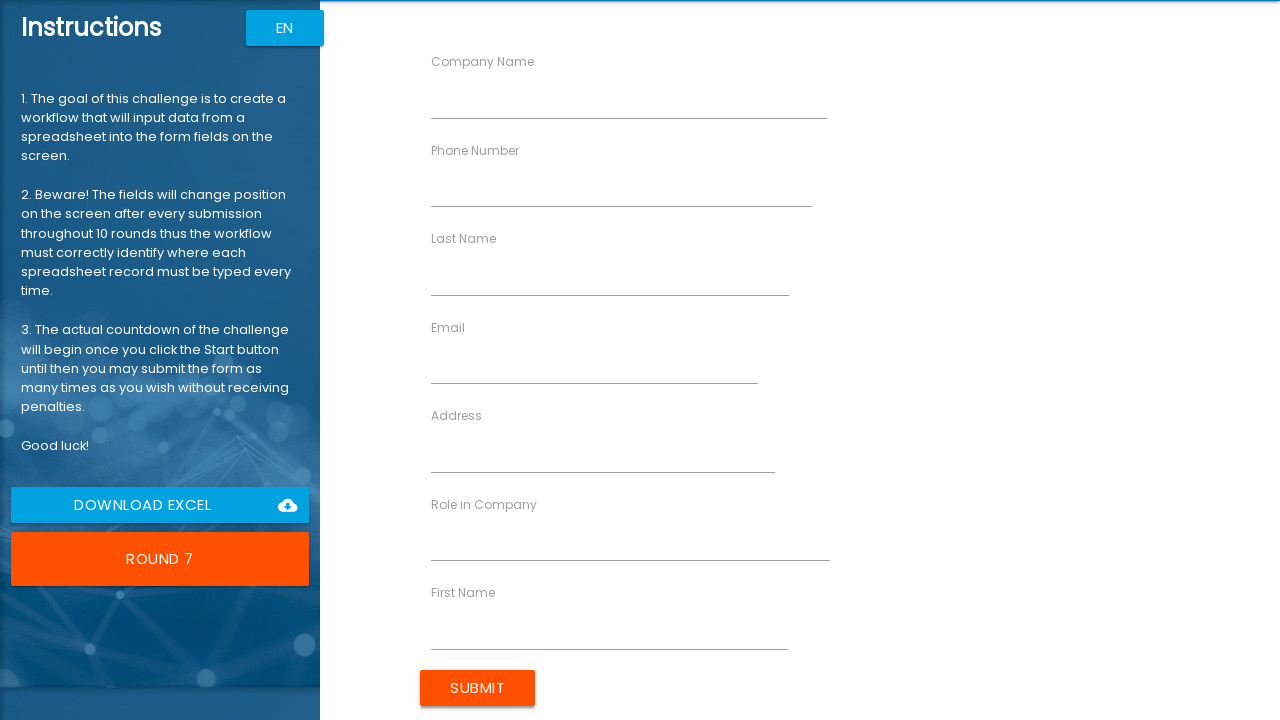

Filled first name field with 'Stan' on //input[@ng-reflect-name='labelFirstName']
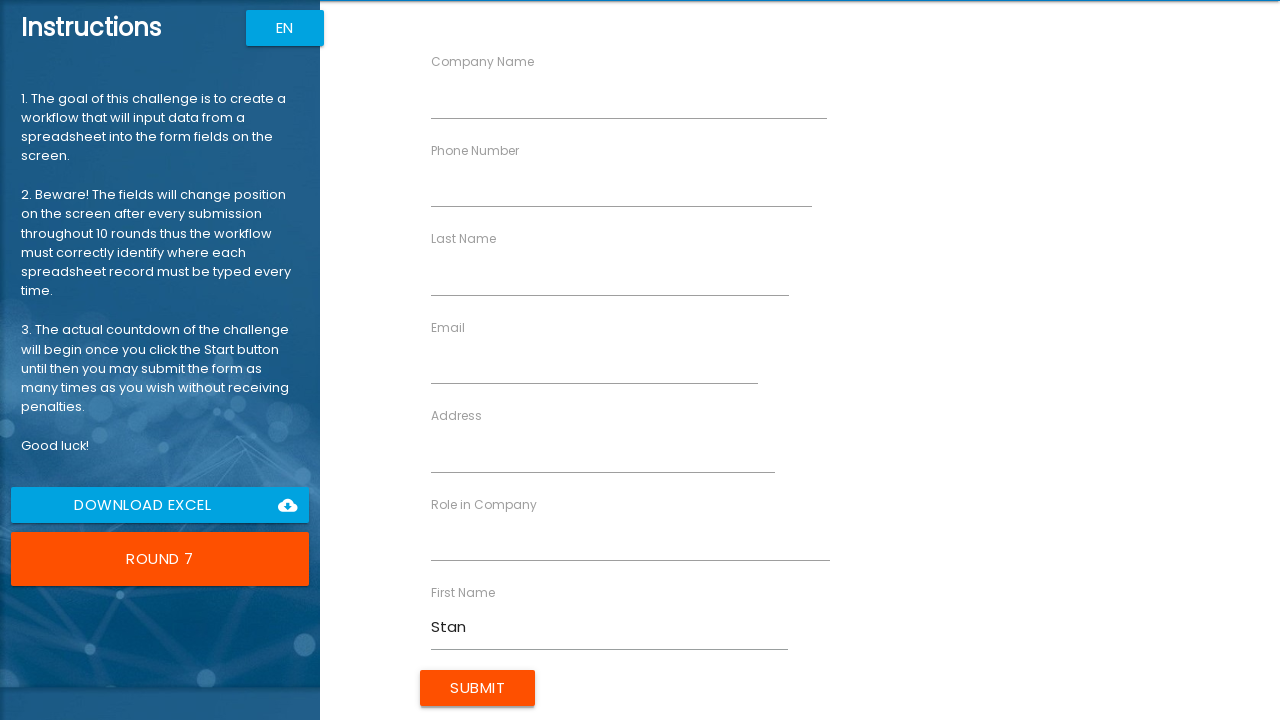

Filled last name field with 'Hamm' on //input[@ng-reflect-name='labelLastName']
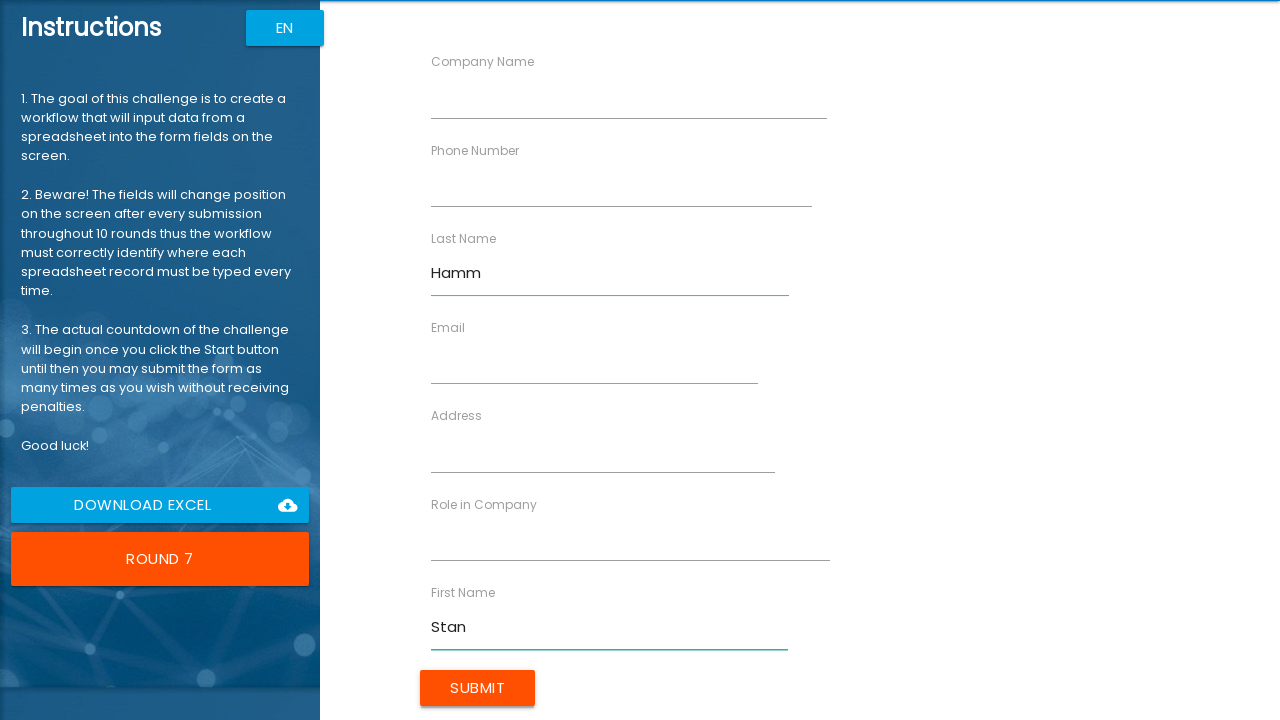

Filled company name field with 'Timepath Inc' on //input[@ng-reflect-name='labelCompanyName']
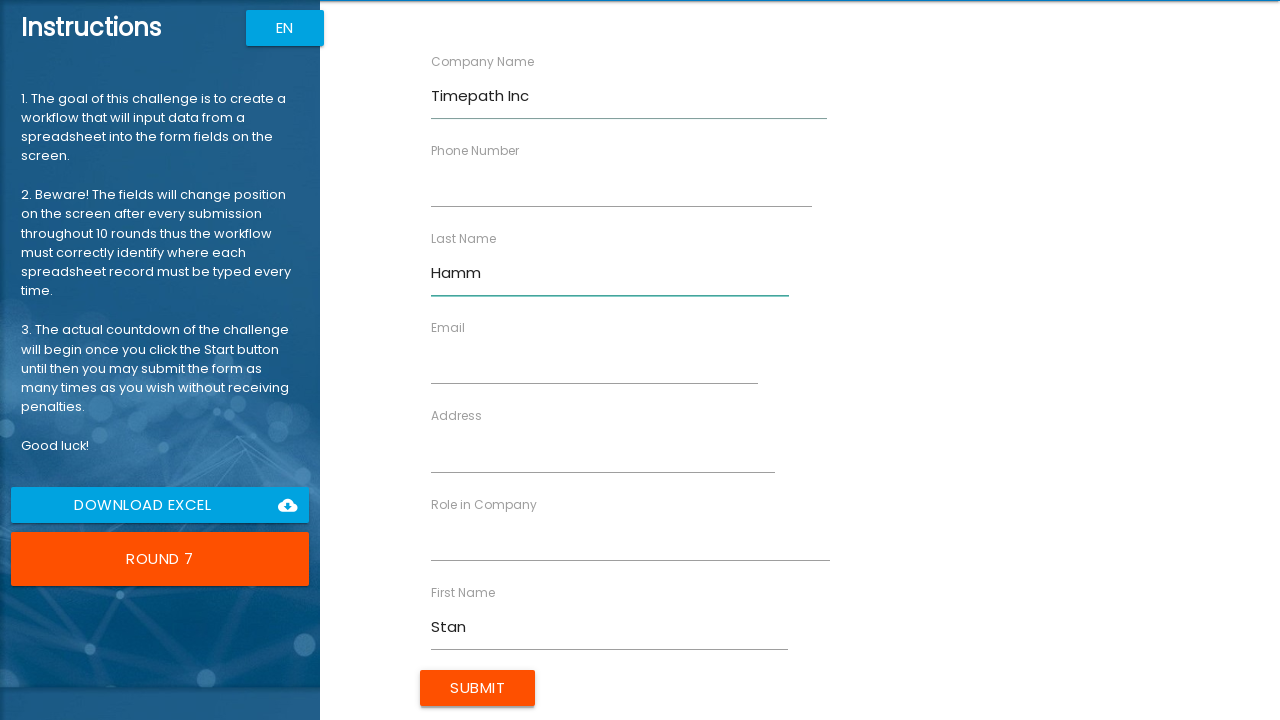

Filled role field with 'Engineer' on //input[@ng-reflect-name='labelRole']
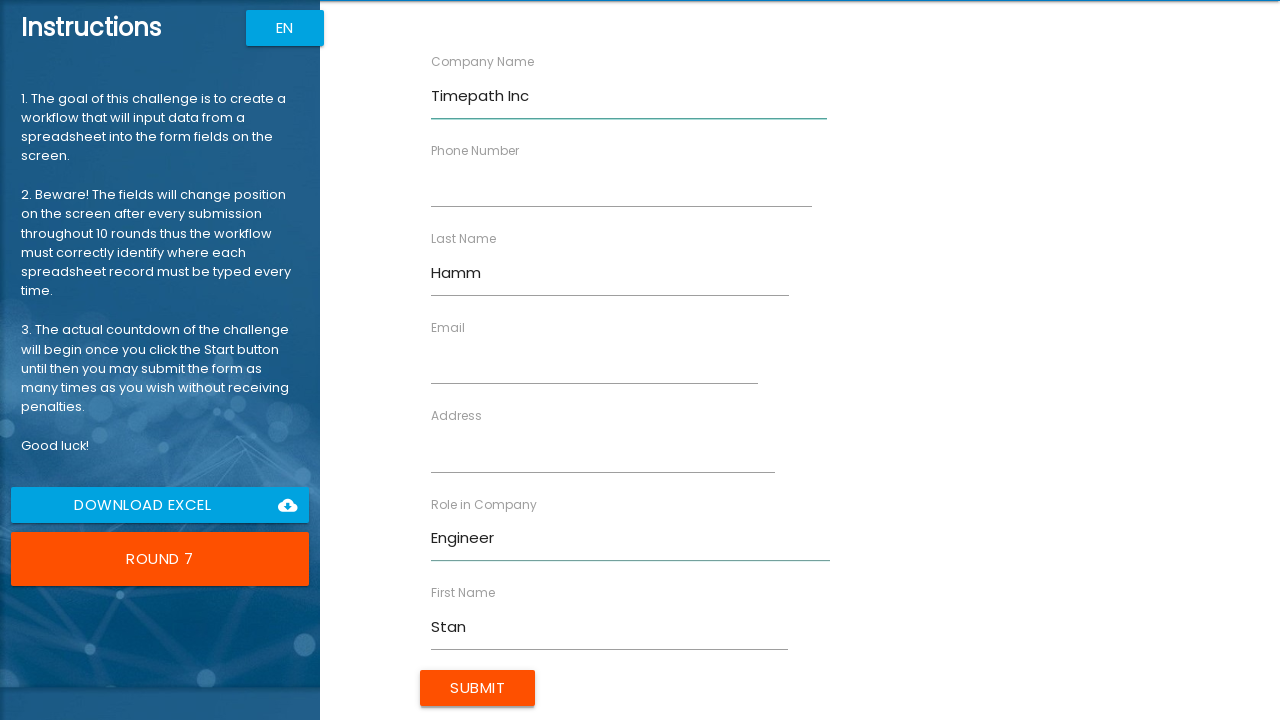

Filled address field with '10 Dam Road' on //input[@ng-reflect-name='labelAddress']
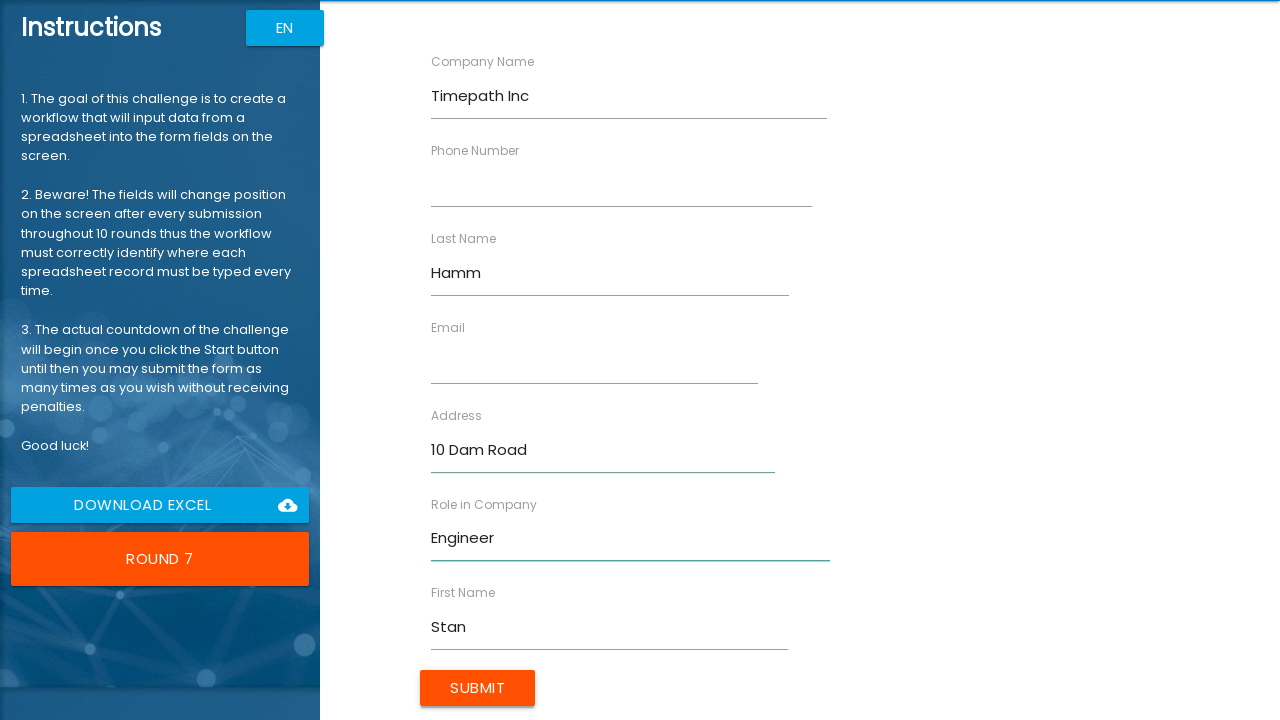

Filled email field with 'shamm@timepath.com' on //input[@ng-reflect-name='labelEmail']
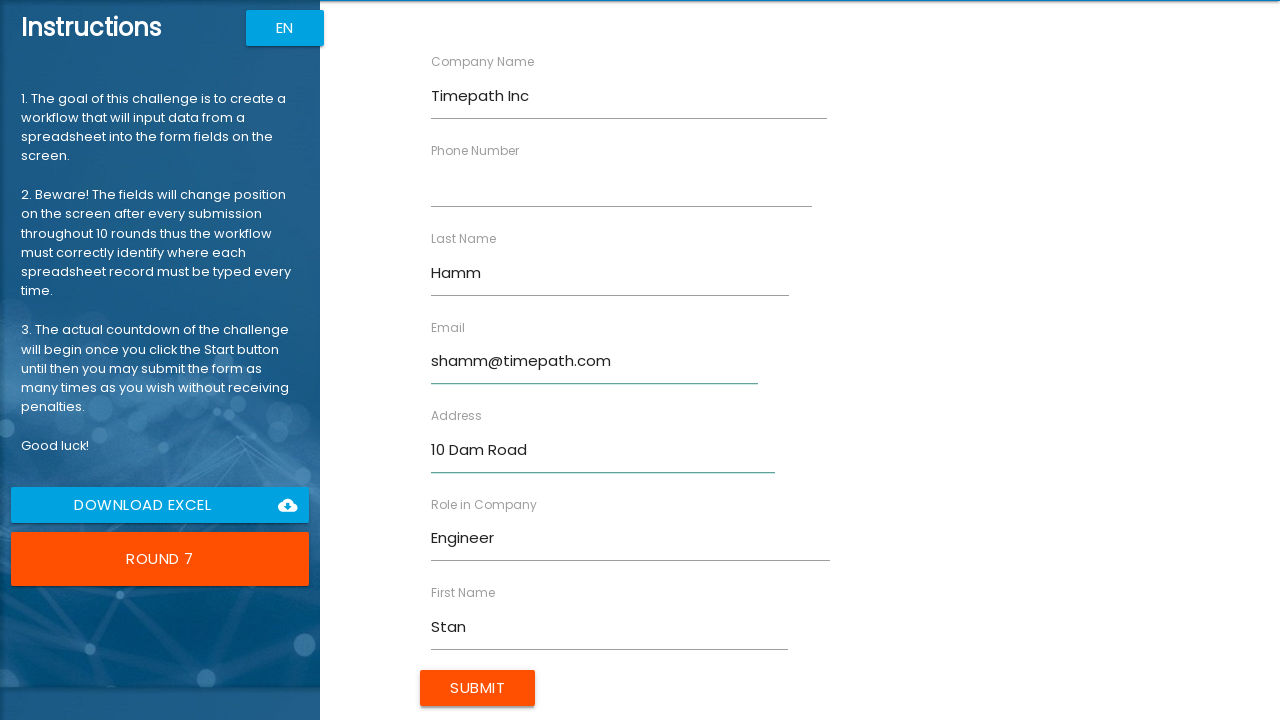

Filled phone field with '555-7890' on //input[@ng-reflect-name='labelPhone']
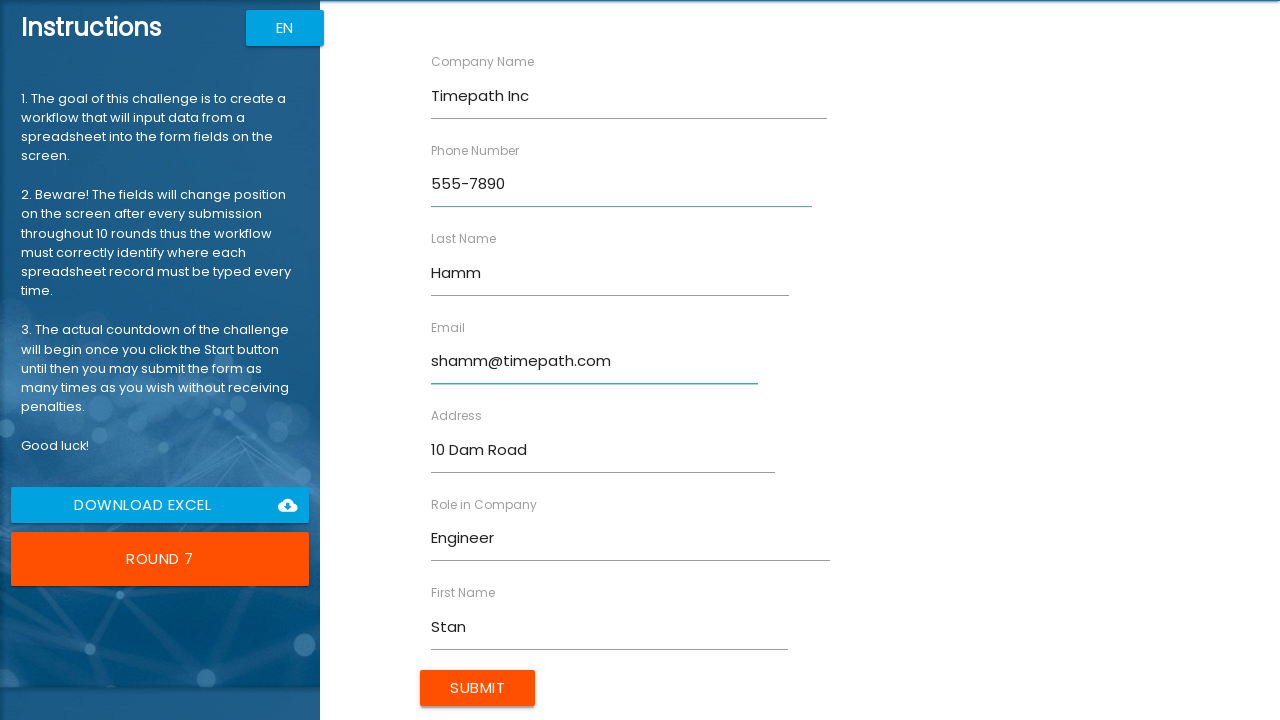

Submitted form for Stan Hamm at (478, 688) on xpath=//input[@type='submit']
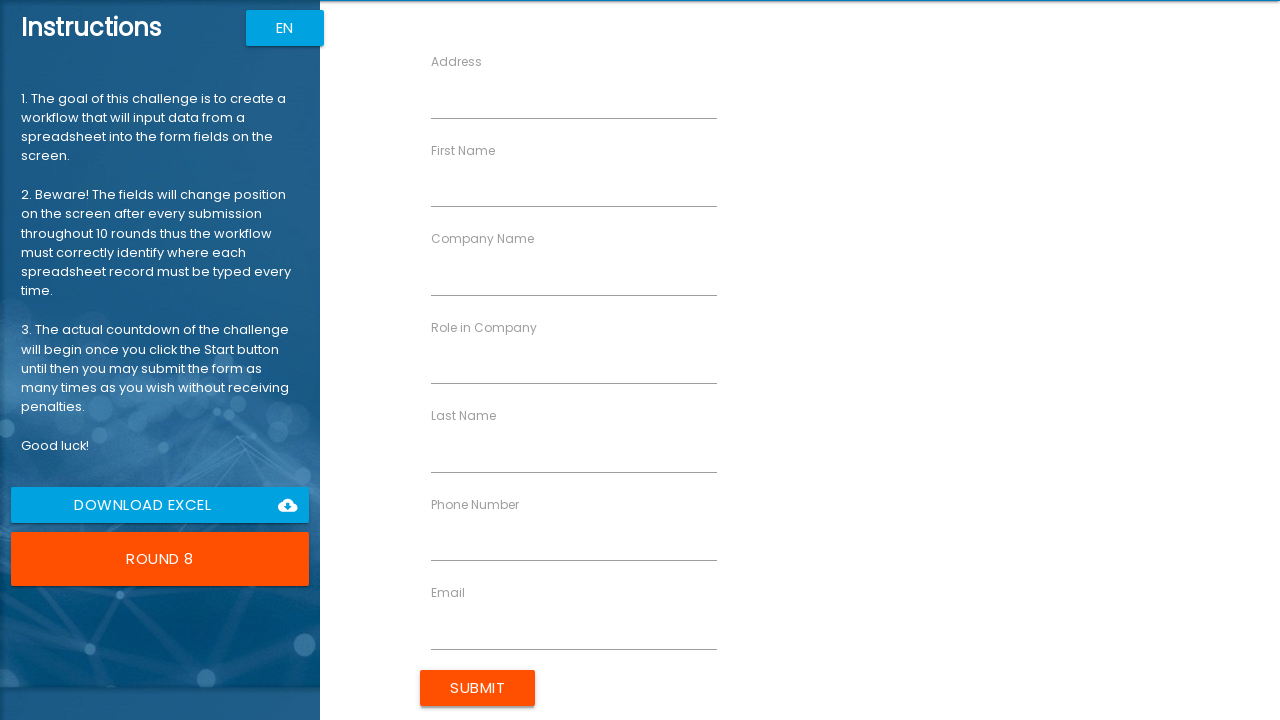

Filled first name field with 'Michelle' on //input[@ng-reflect-name='labelFirstName']
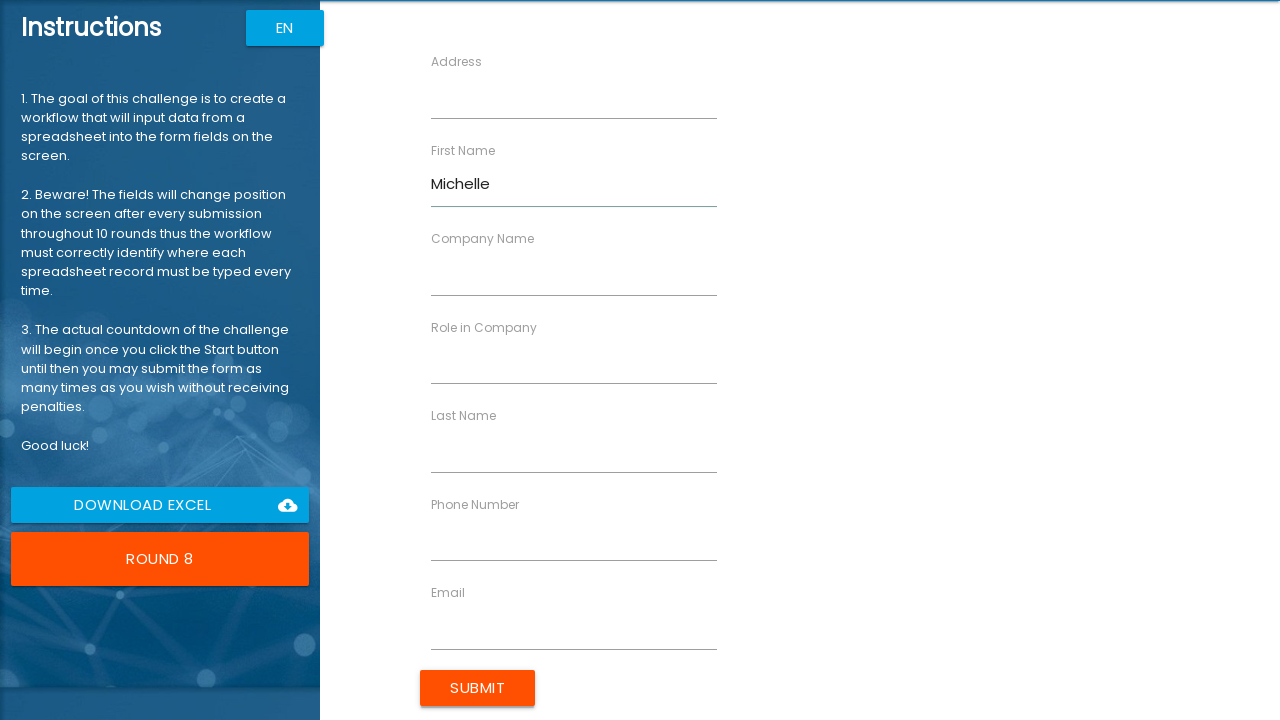

Filled last name field with 'Norton' on //input[@ng-reflect-name='labelLastName']
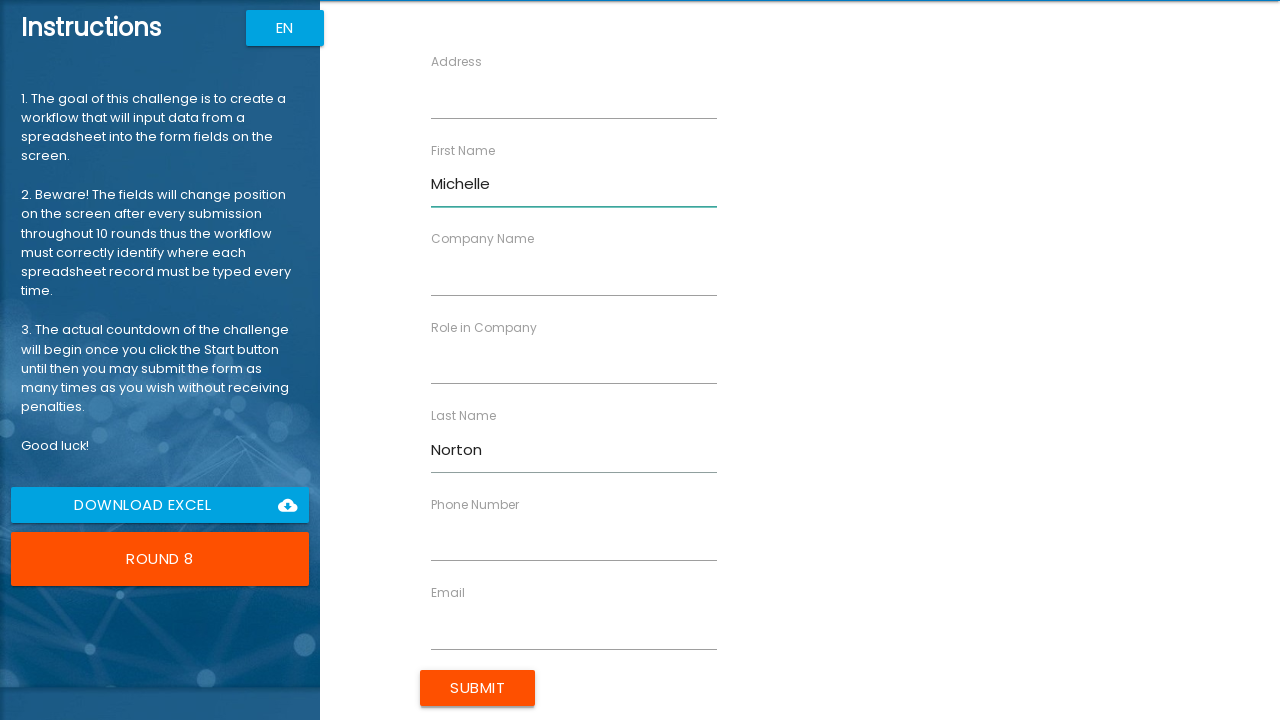

Filled company name field with 'Aperture Inc' on //input[@ng-reflect-name='labelCompanyName']
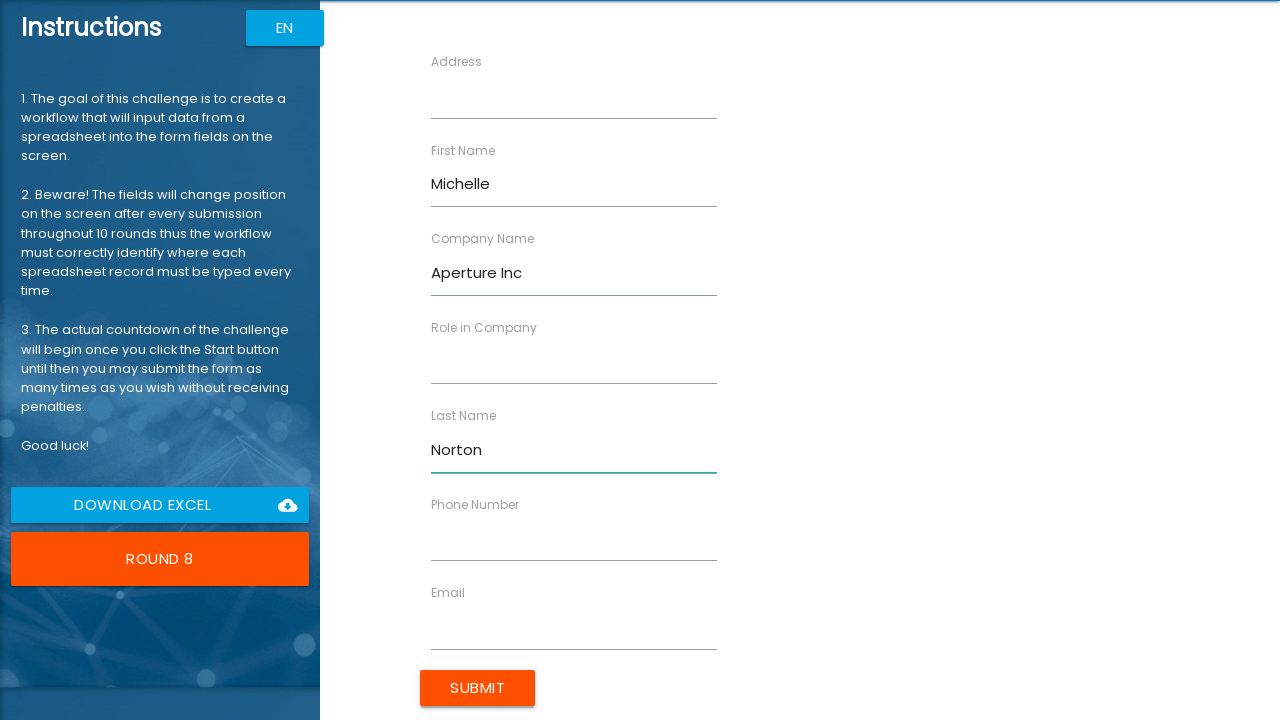

Filled role field with 'Scientist' on //input[@ng-reflect-name='labelRole']
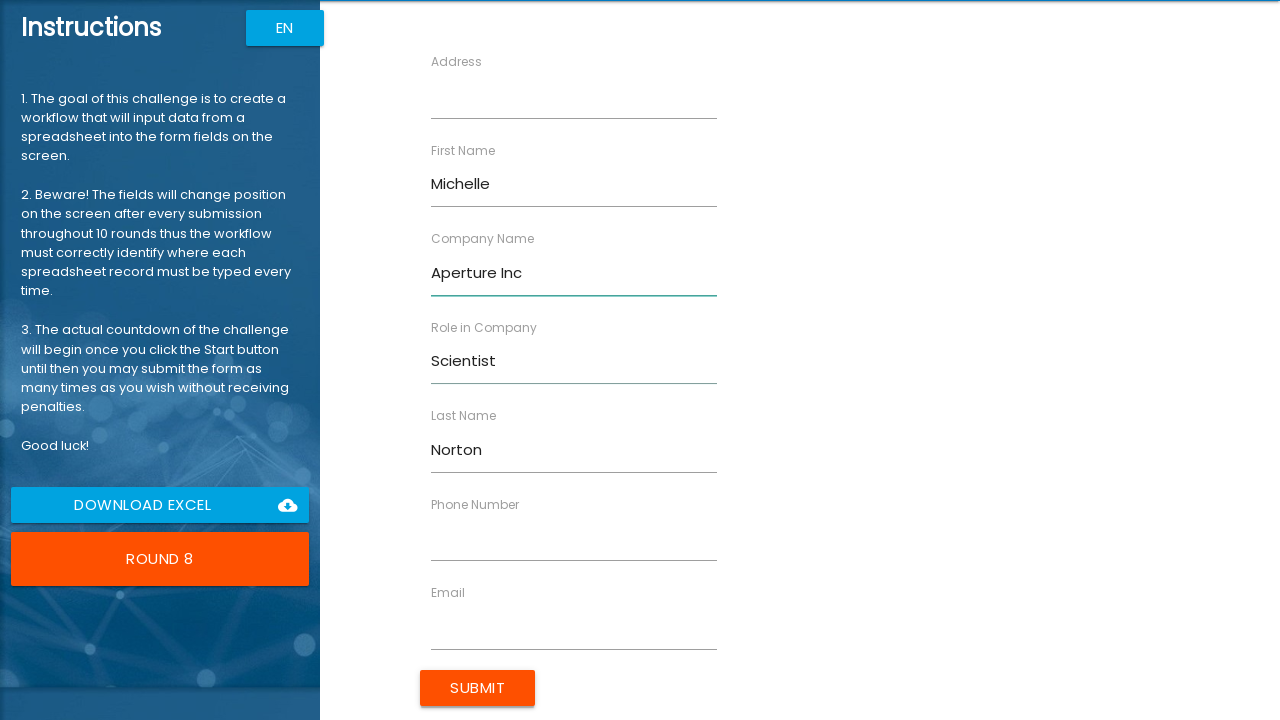

Filled address field with '13 White Rabbit Street' on //input[@ng-reflect-name='labelAddress']
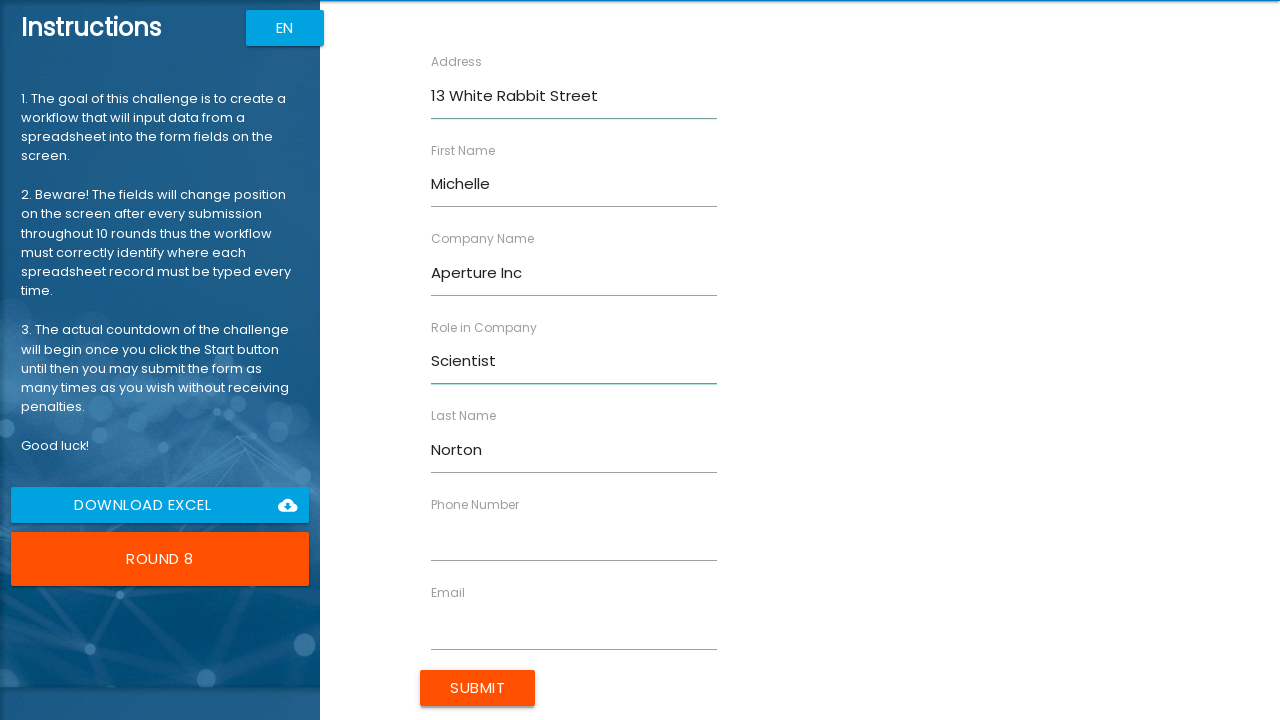

Filled email field with 'mnorton@aperture.com' on //input[@ng-reflect-name='labelEmail']
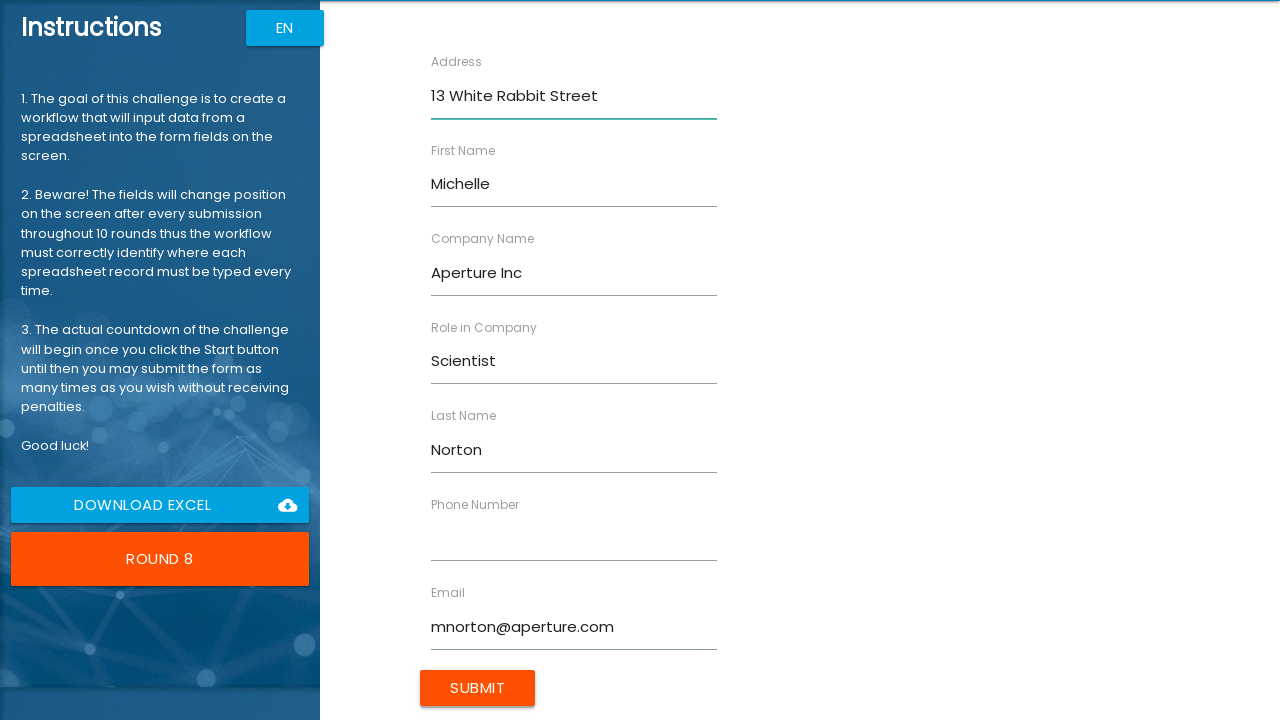

Filled phone field with '555-8901' on //input[@ng-reflect-name='labelPhone']
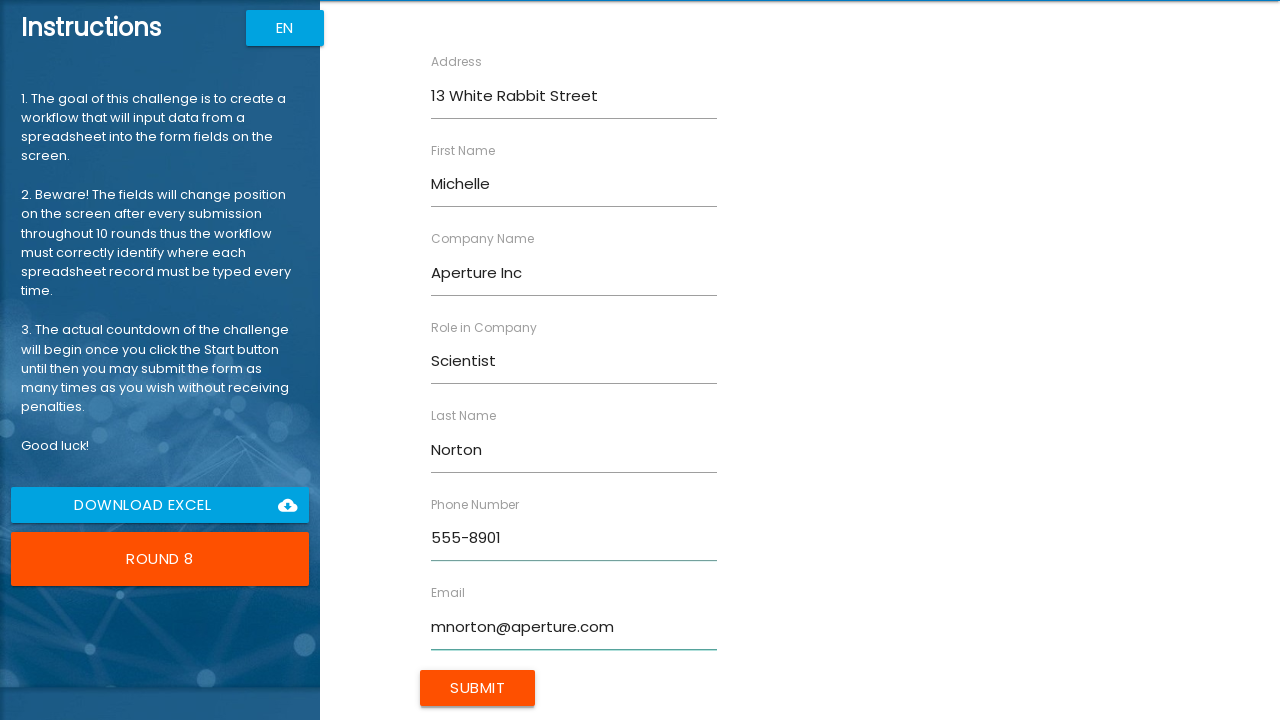

Submitted form for Michelle Norton at (478, 688) on xpath=//input[@type='submit']
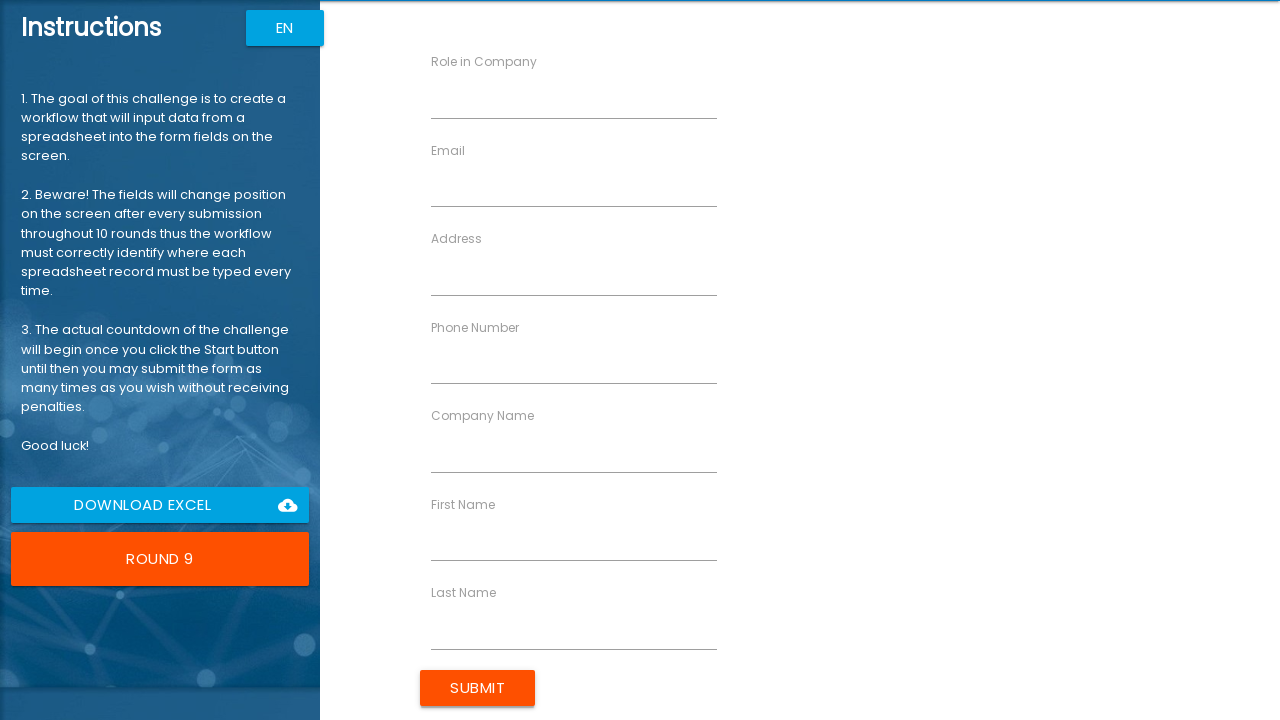

Filled first name field with 'Stacy' on //input[@ng-reflect-name='labelFirstName']
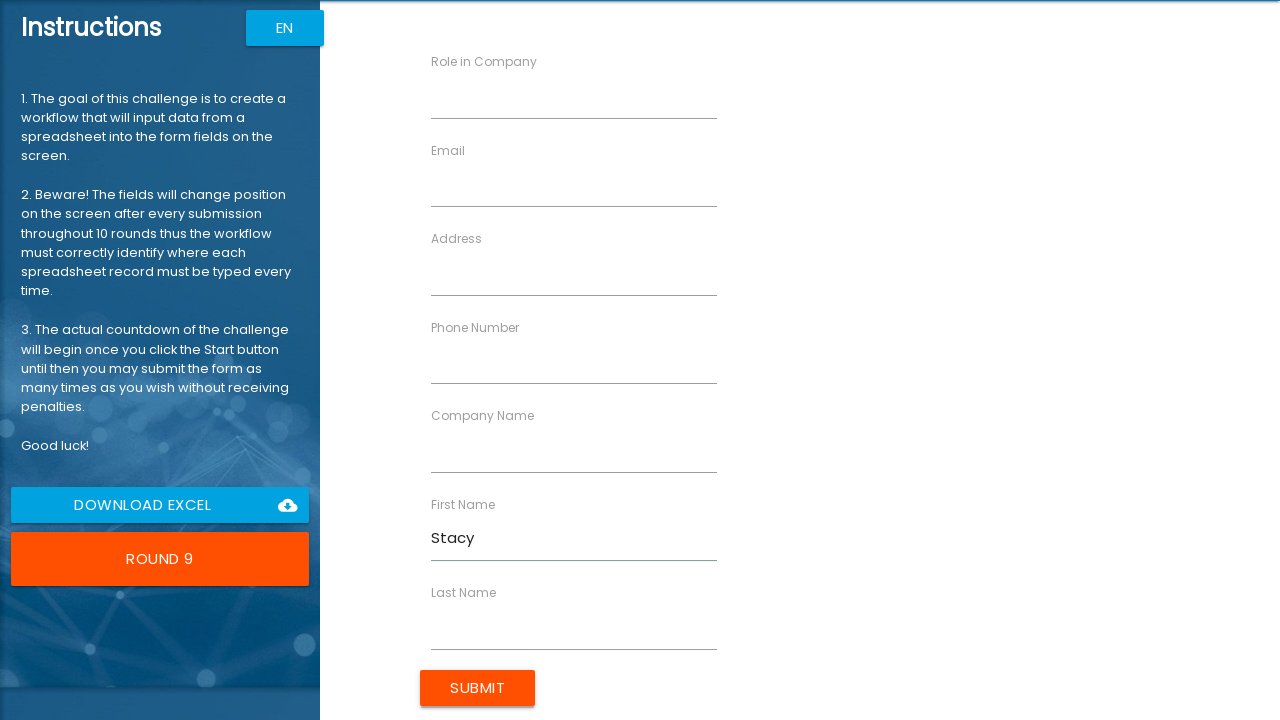

Filled last name field with 'Shelby' on //input[@ng-reflect-name='labelLastName']
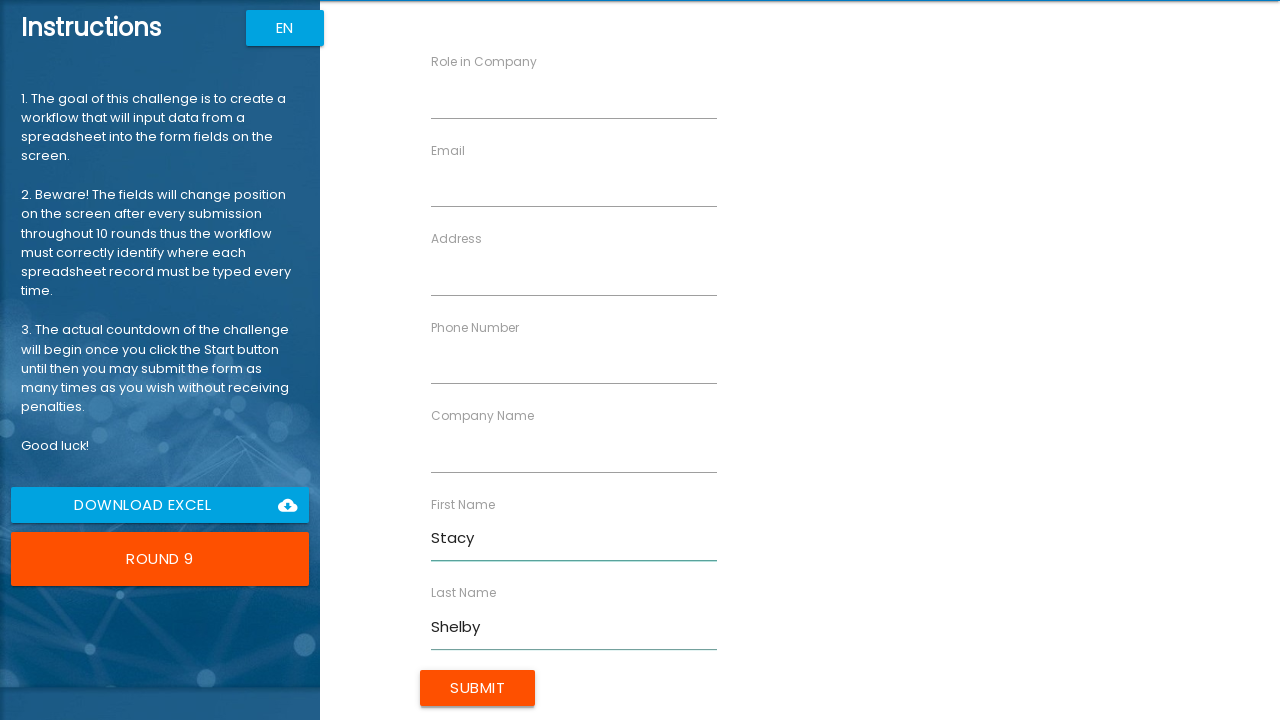

Filled company name field with 'TechDev' on //input[@ng-reflect-name='labelCompanyName']
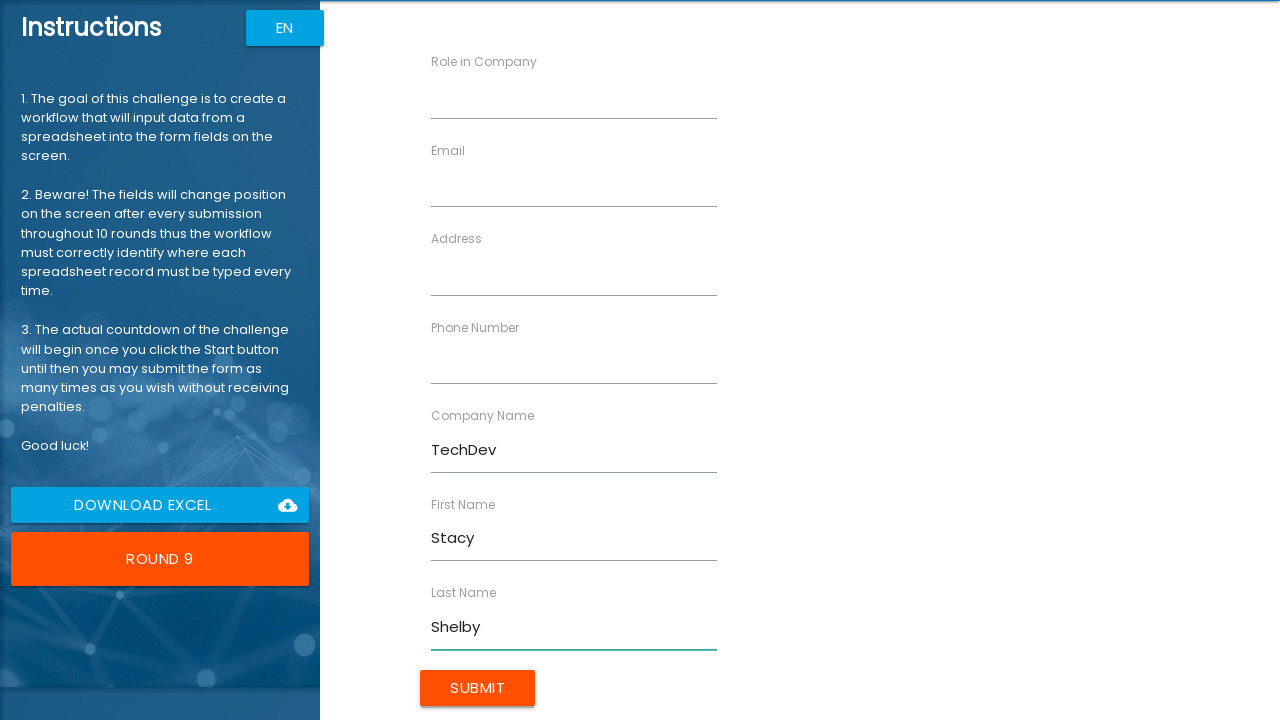

Filled role field with 'Engineer' on //input[@ng-reflect-name='labelRole']
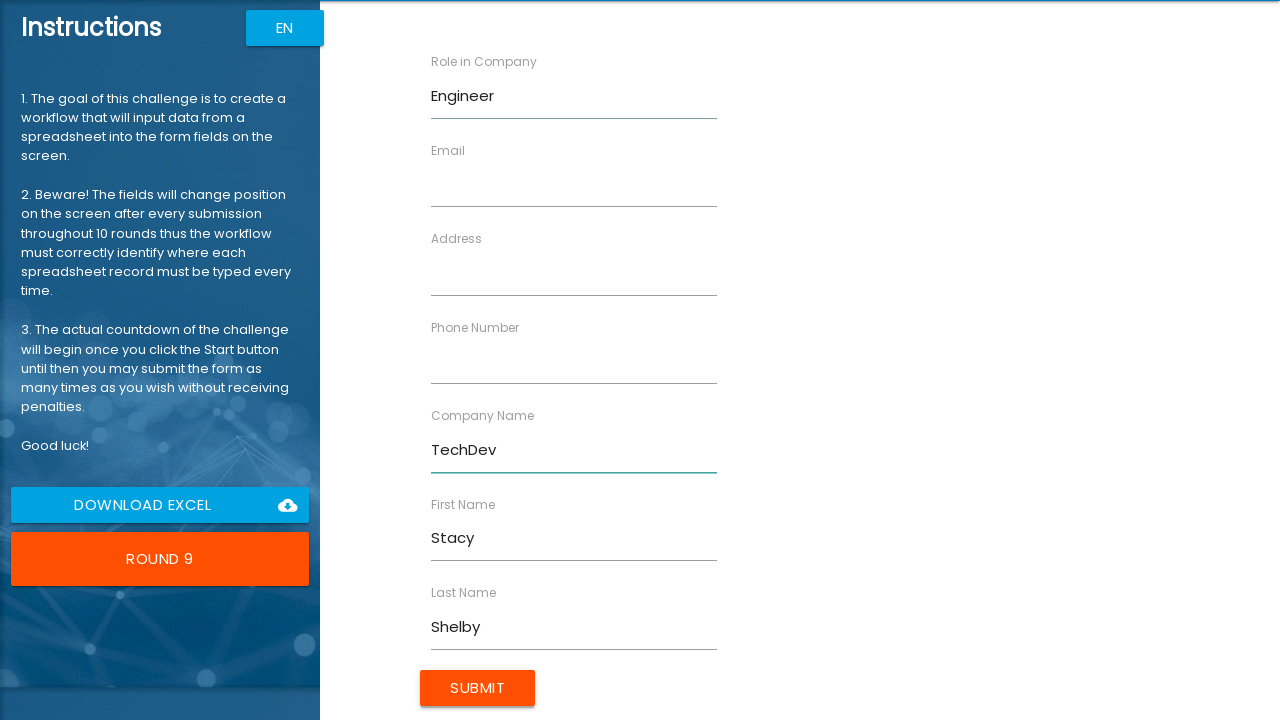

Filled address field with '19 Pineapple Street' on //input[@ng-reflect-name='labelAddress']
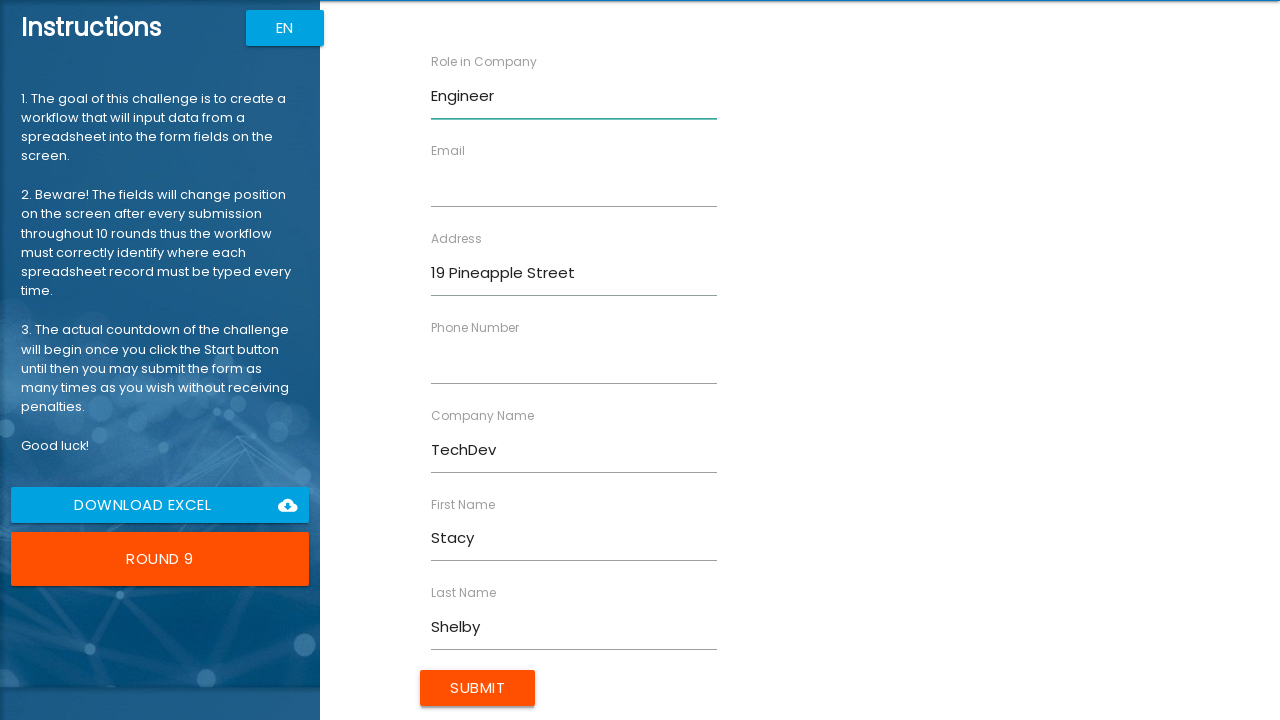

Filled email field with 'sshelby@techdev.com' on //input[@ng-reflect-name='labelEmail']
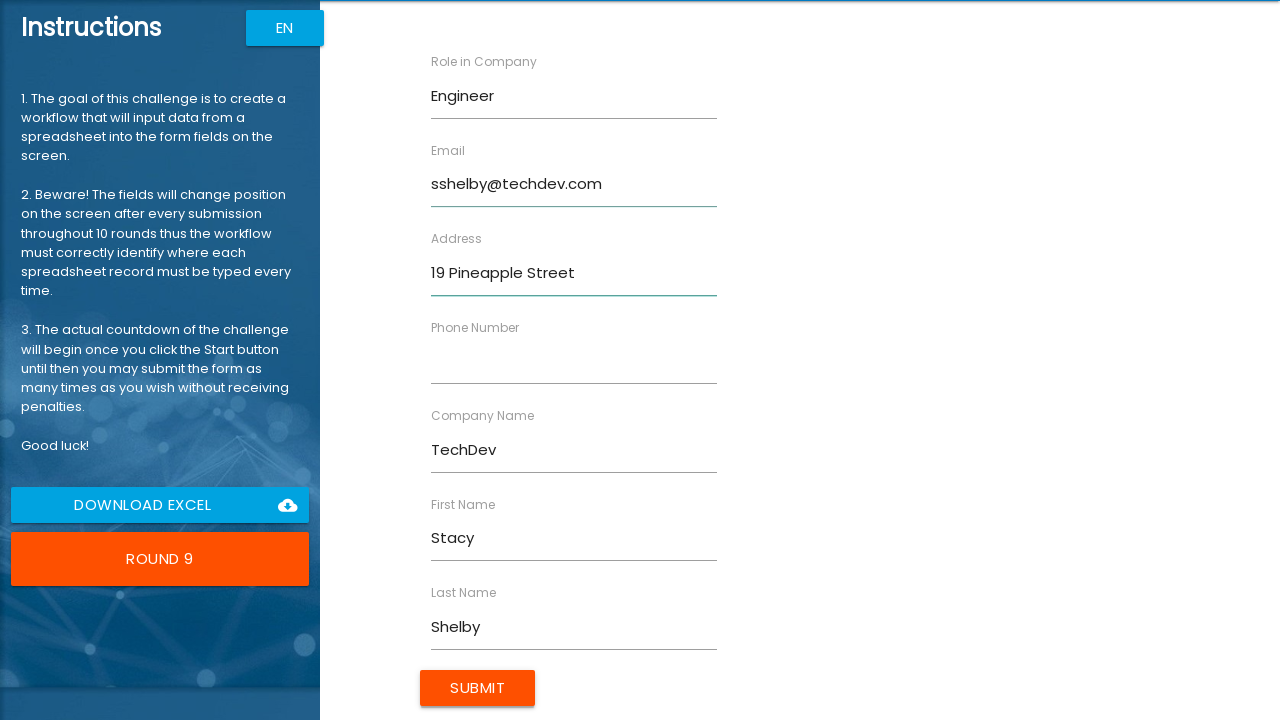

Filled phone field with '555-9012' on //input[@ng-reflect-name='labelPhone']
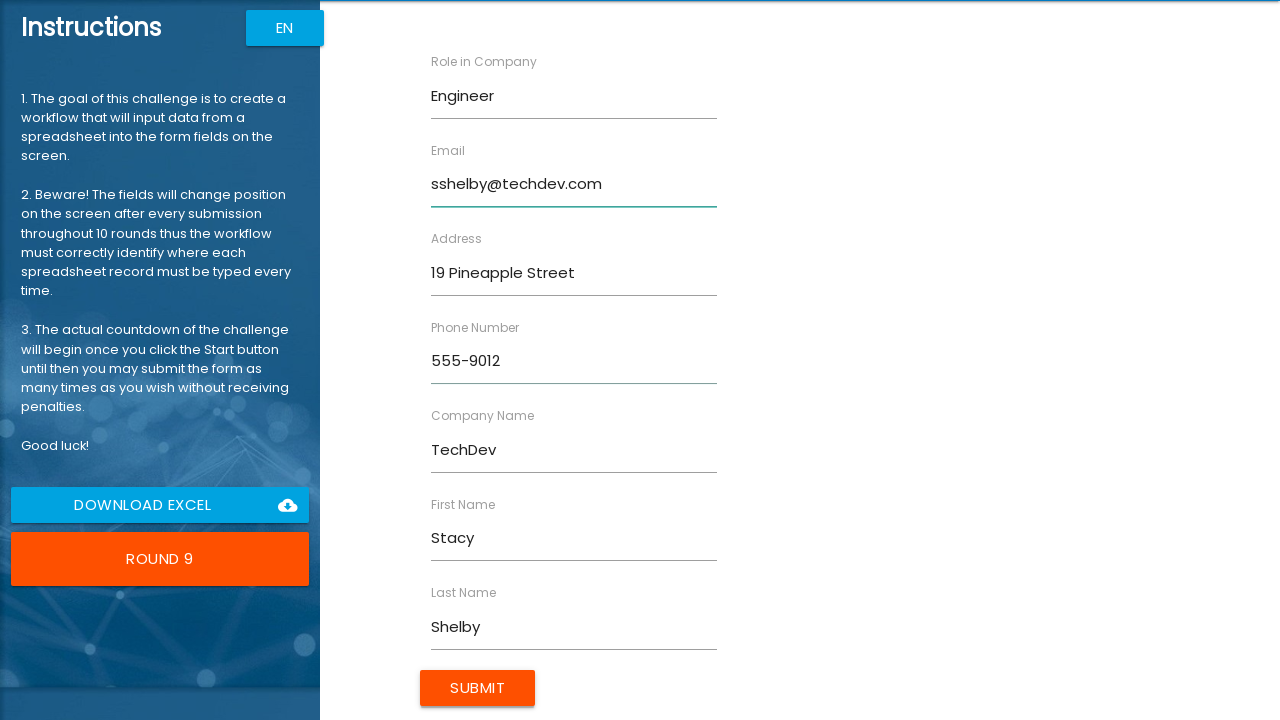

Submitted form for Stacy Shelby at (478, 688) on xpath=//input[@type='submit']
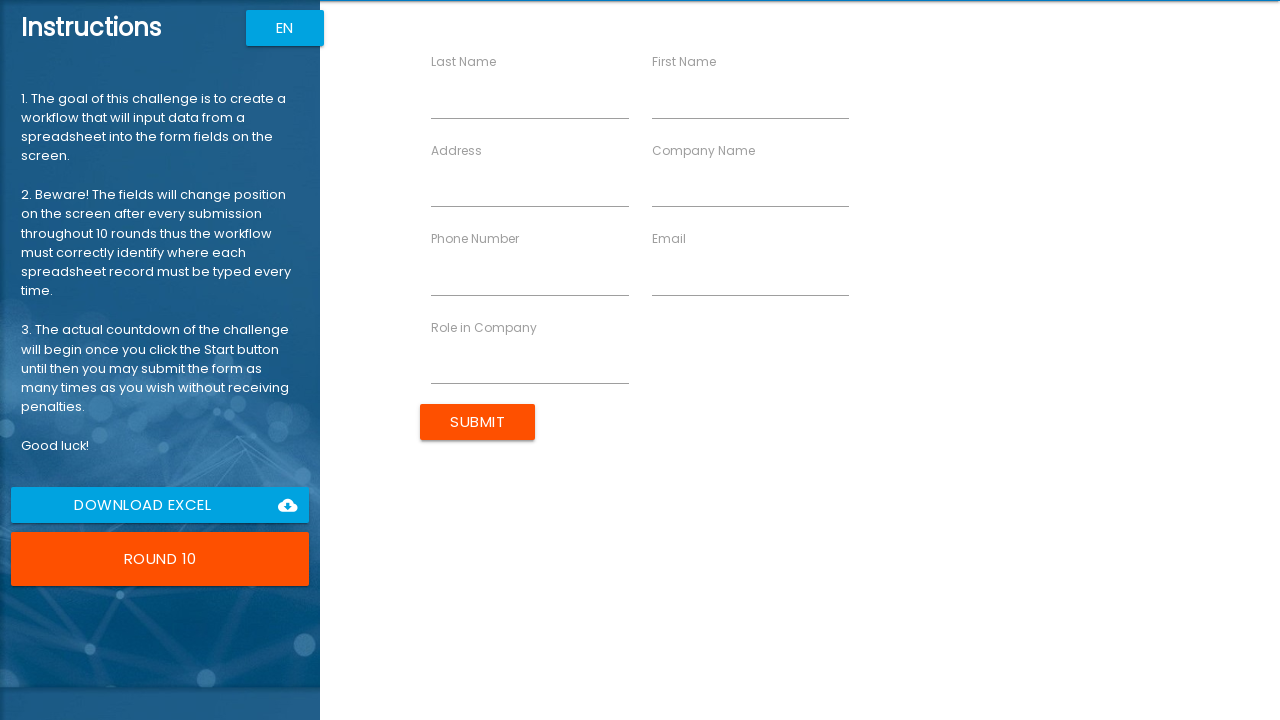

Filled first name field with 'Lara' on //input[@ng-reflect-name='labelFirstName']
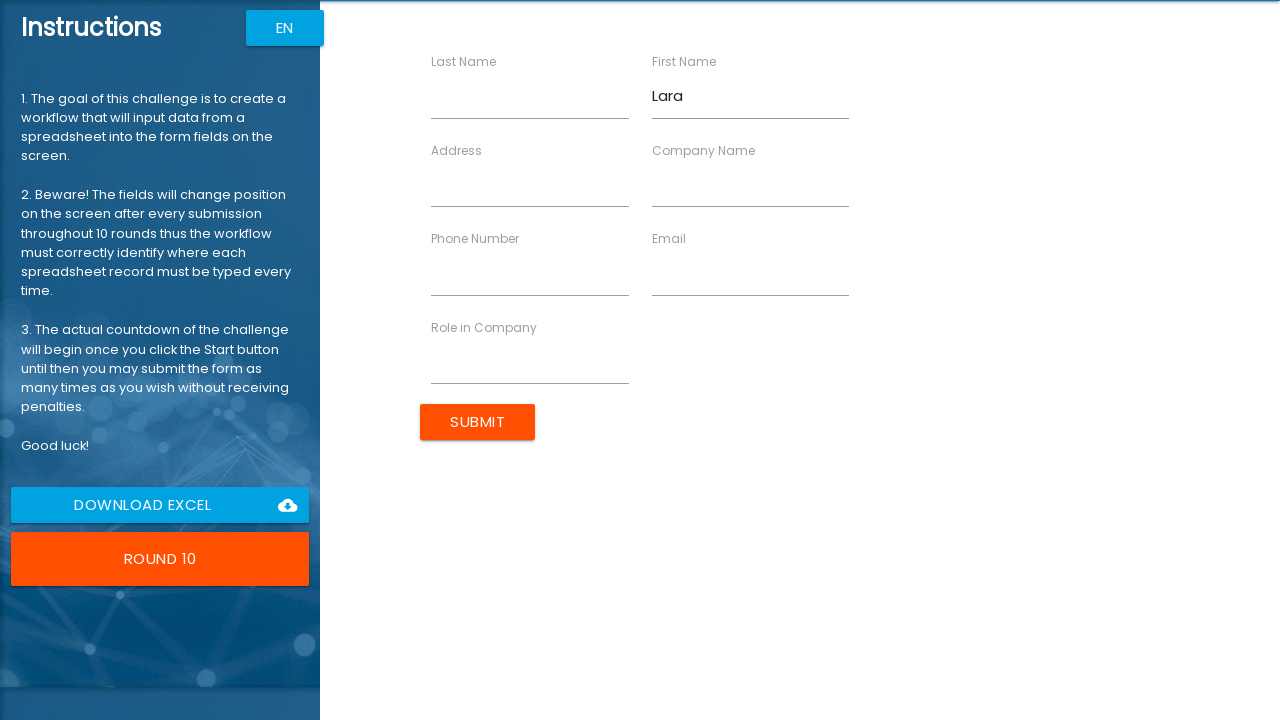

Filled last name field with 'Palmer' on //input[@ng-reflect-name='labelLastName']
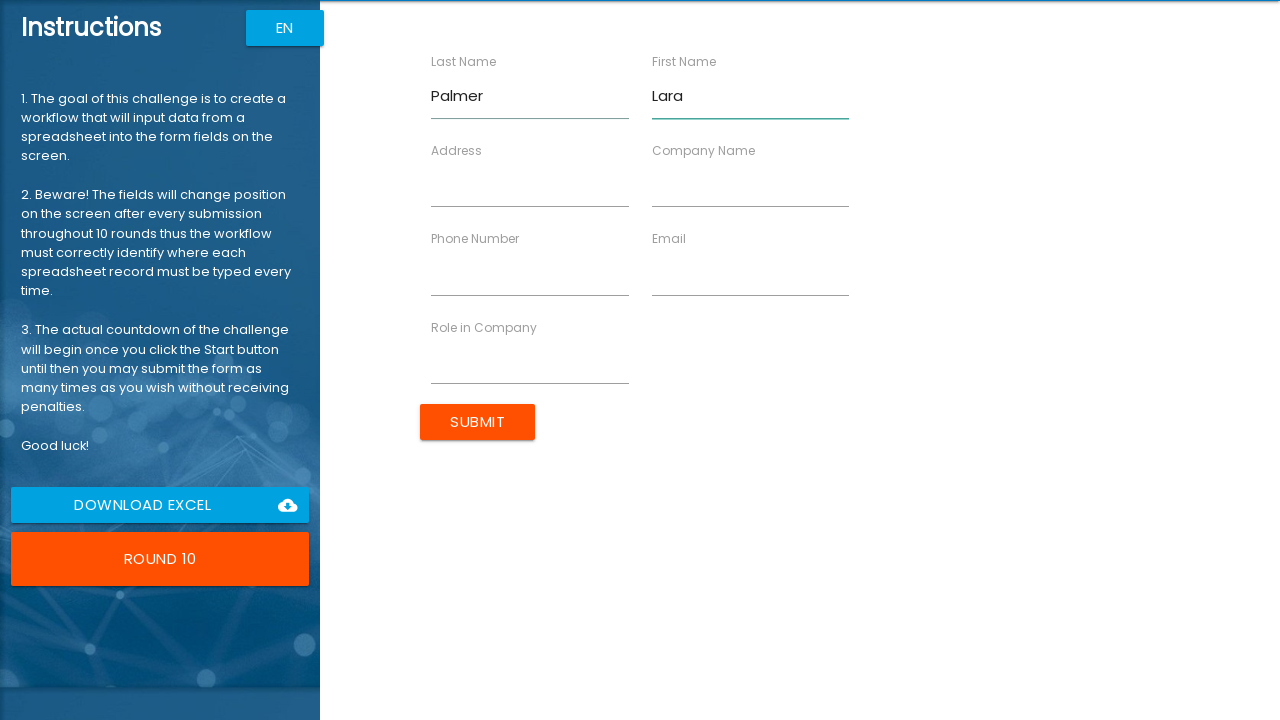

Filled company name field with 'Timepath Inc' on //input[@ng-reflect-name='labelCompanyName']
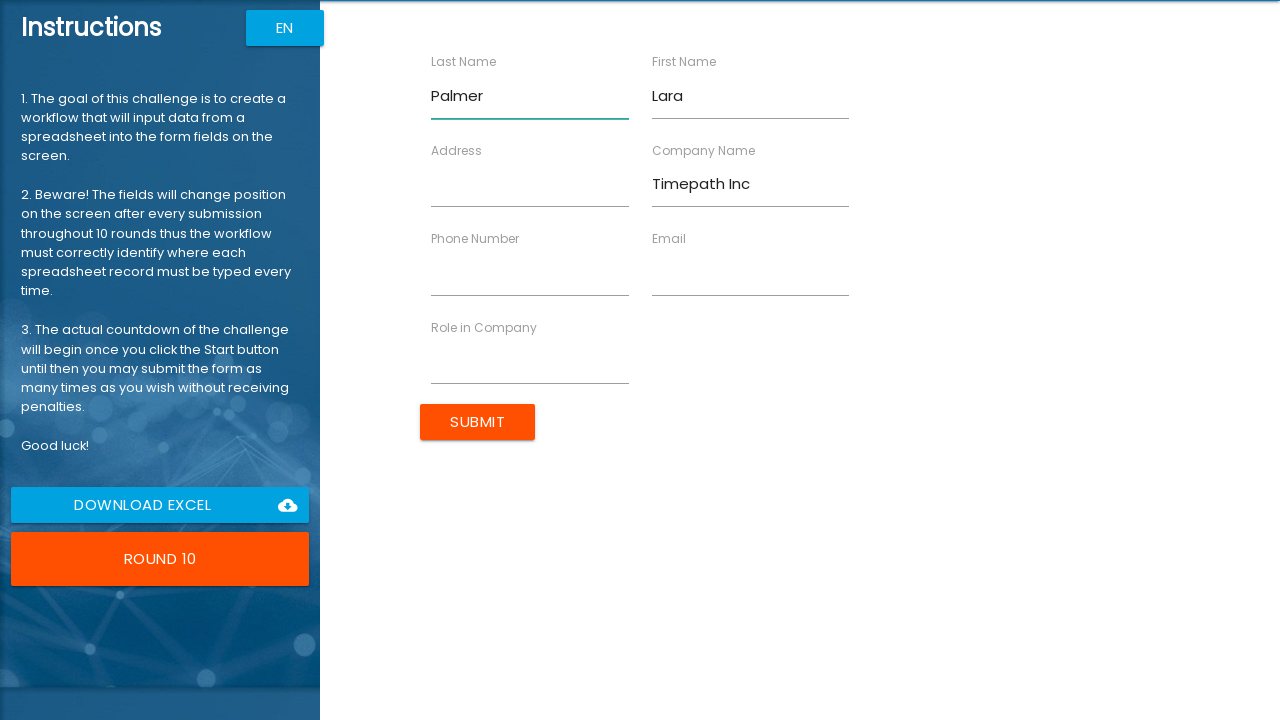

Filled role field with 'Programmer' on //input[@ng-reflect-name='labelRole']
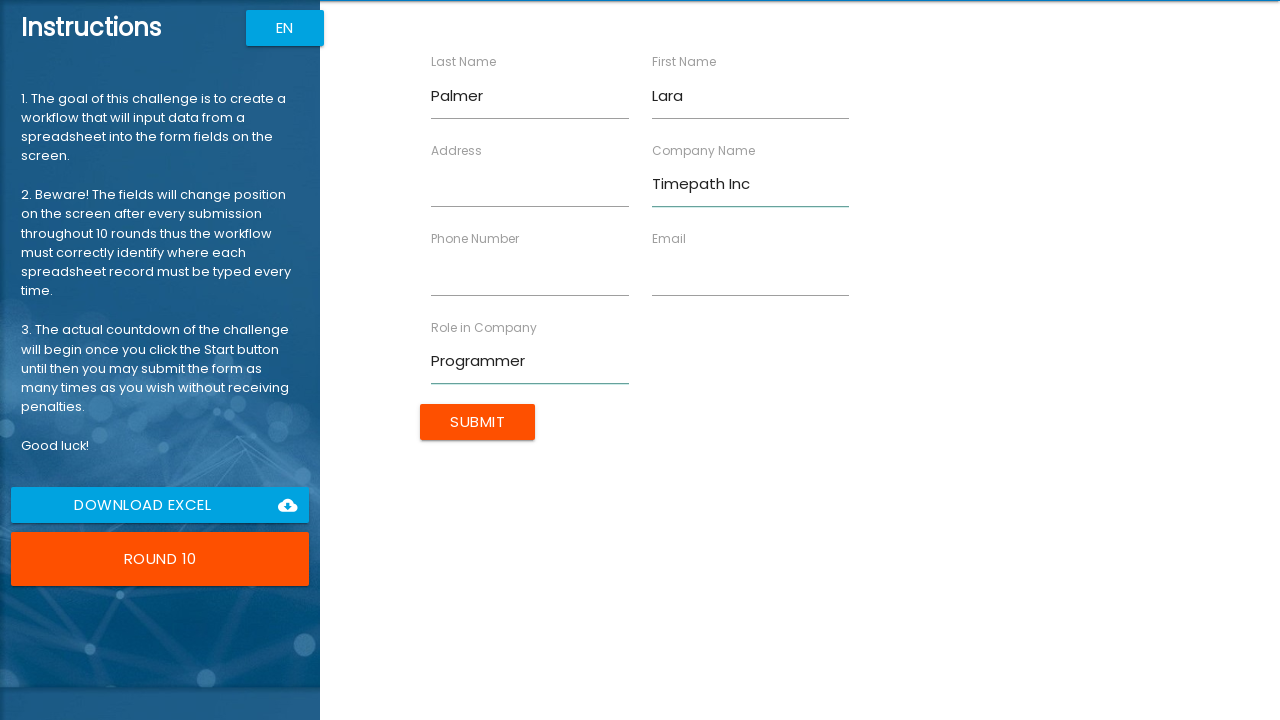

Filled address field with '87 Orange Street' on //input[@ng-reflect-name='labelAddress']
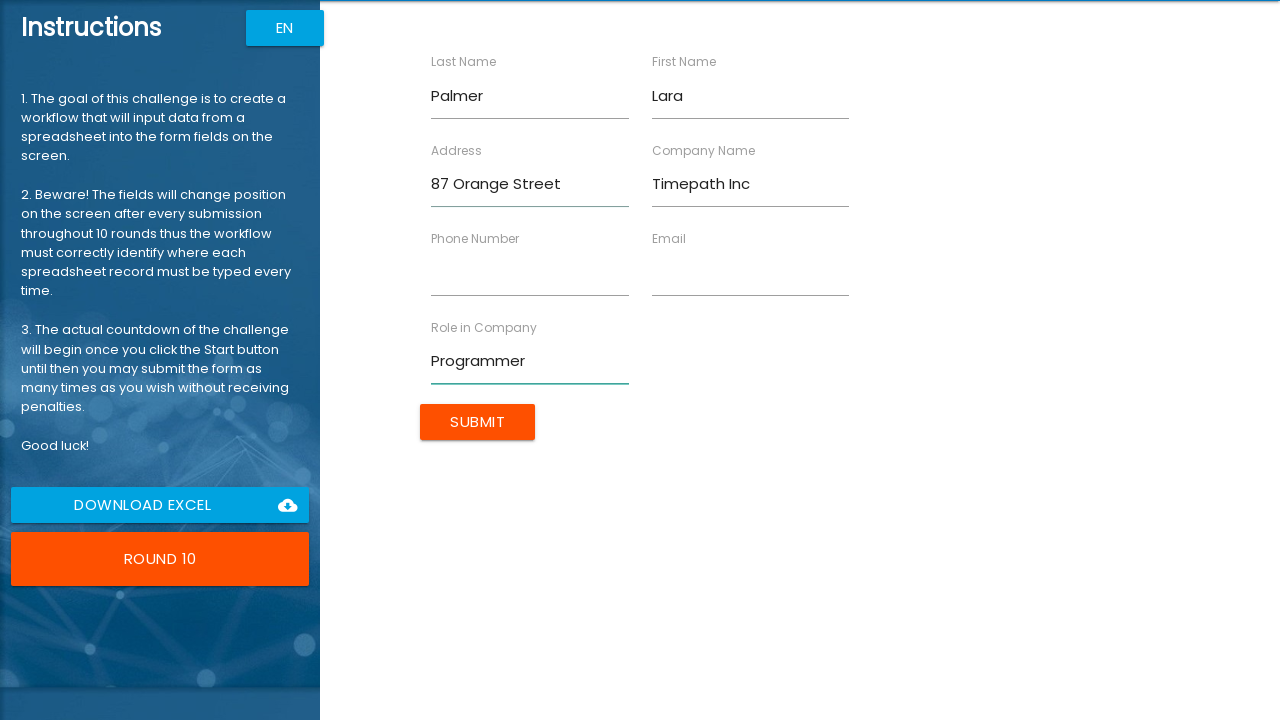

Filled email field with 'lpalmer@timepath.com' on //input[@ng-reflect-name='labelEmail']
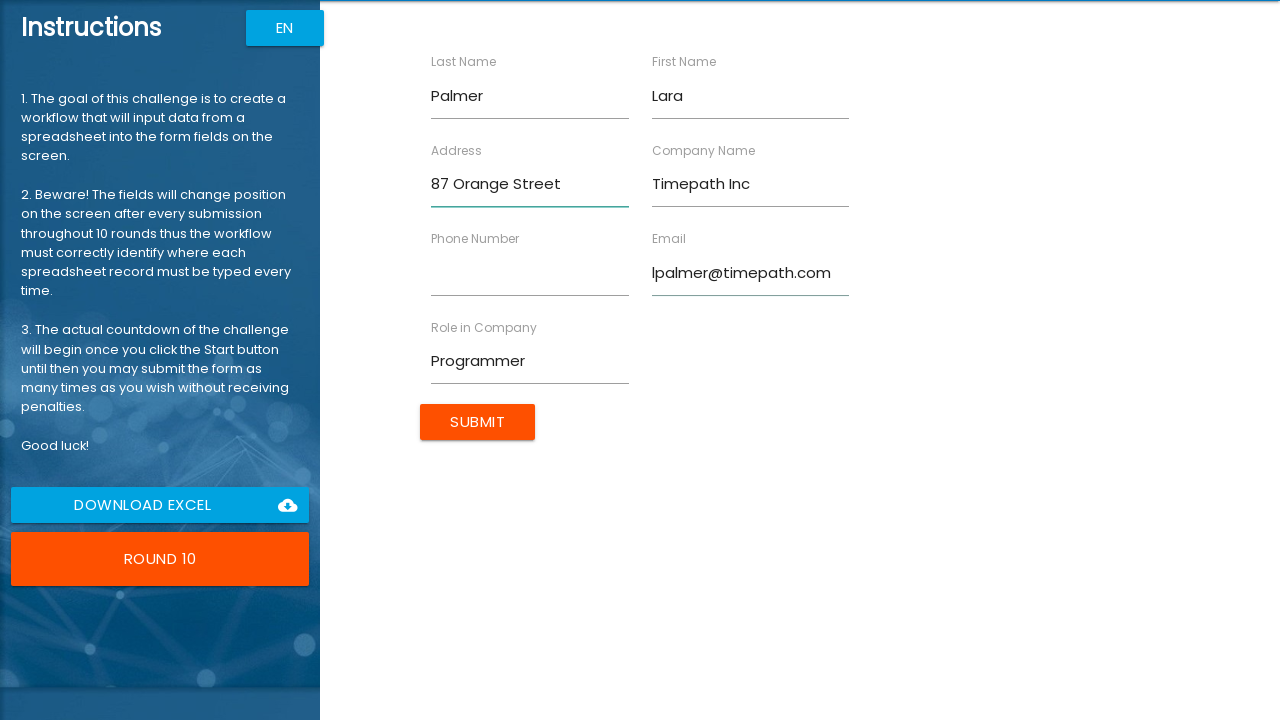

Filled phone field with '555-0123' on //input[@ng-reflect-name='labelPhone']
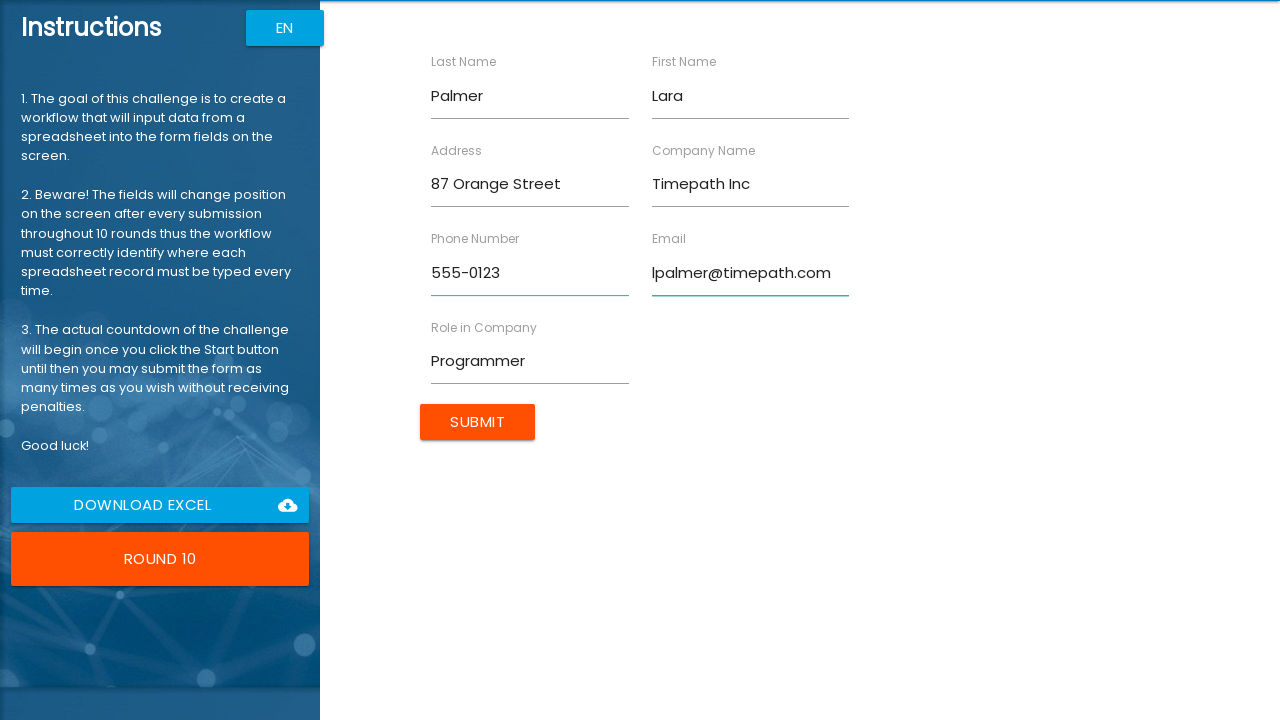

Submitted form for Lara Palmer at (478, 422) on xpath=//input[@type='submit']
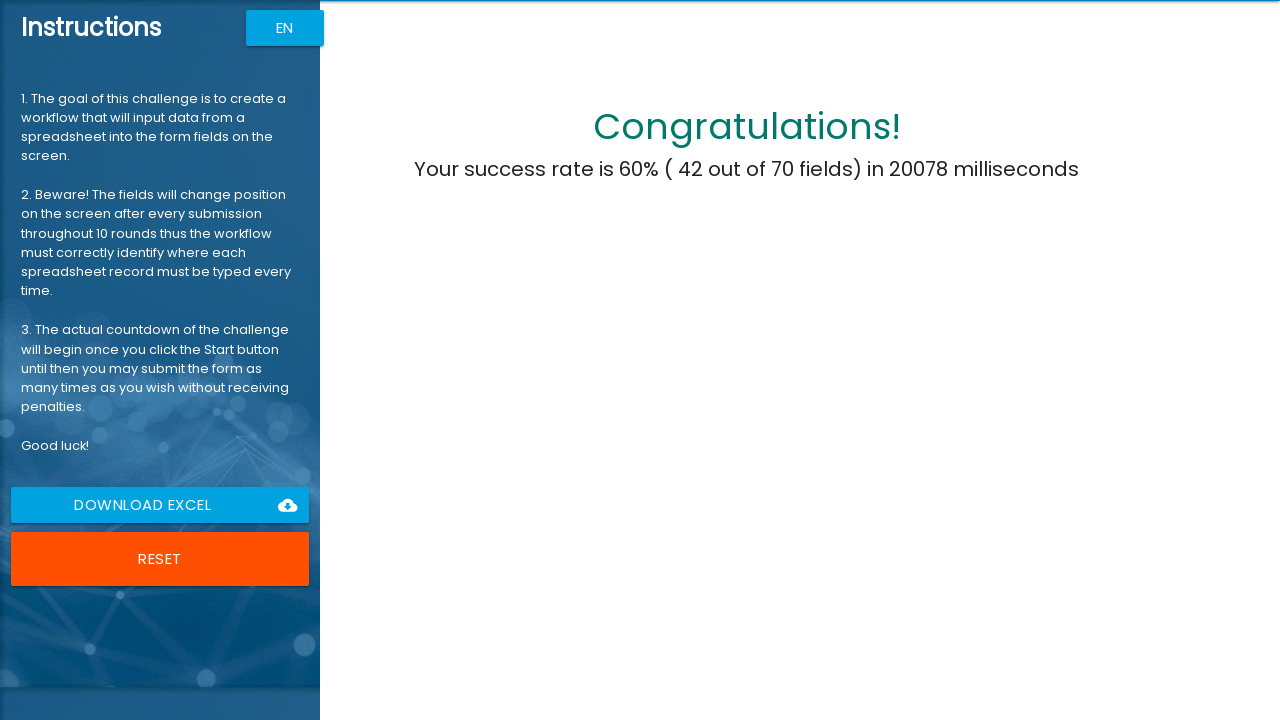

Congratulations message appeared - all forms successfully submitted
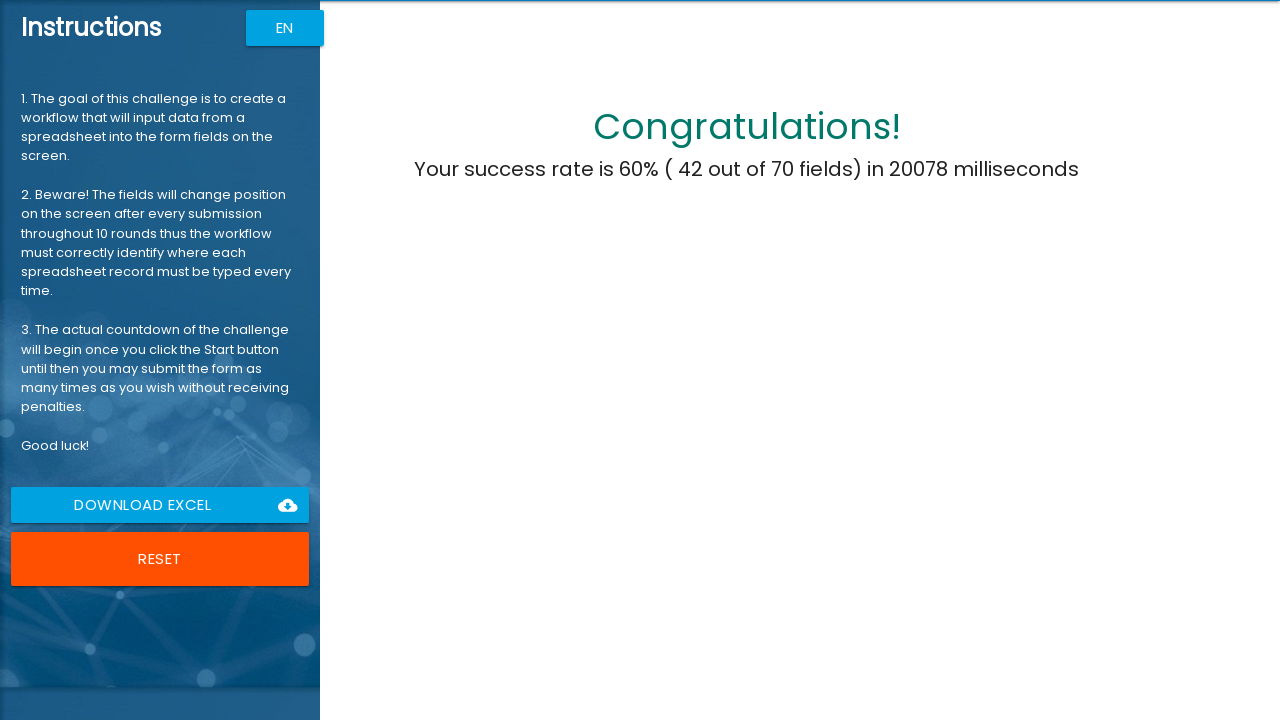

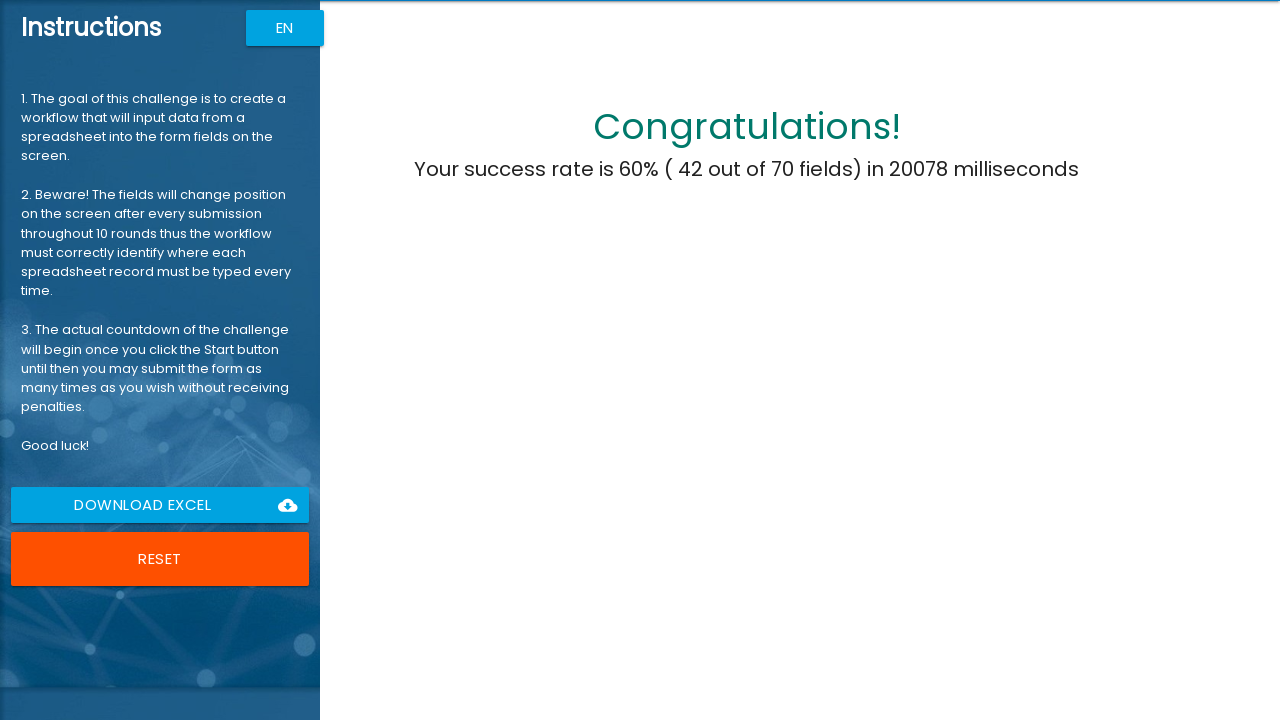